Tests filling a large form by entering text into all input fields and clicking the submit button

Starting URL: http://suninjuly.github.io/huge_form.html

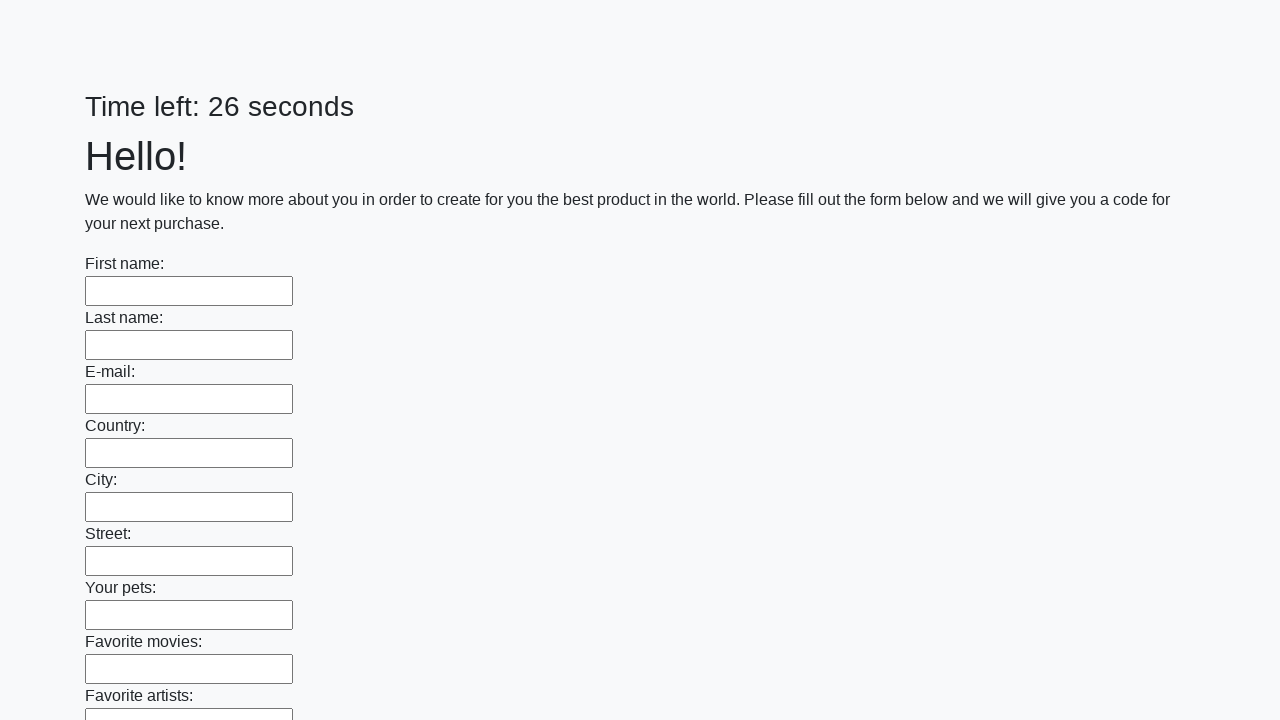

Located all input elements on the huge form
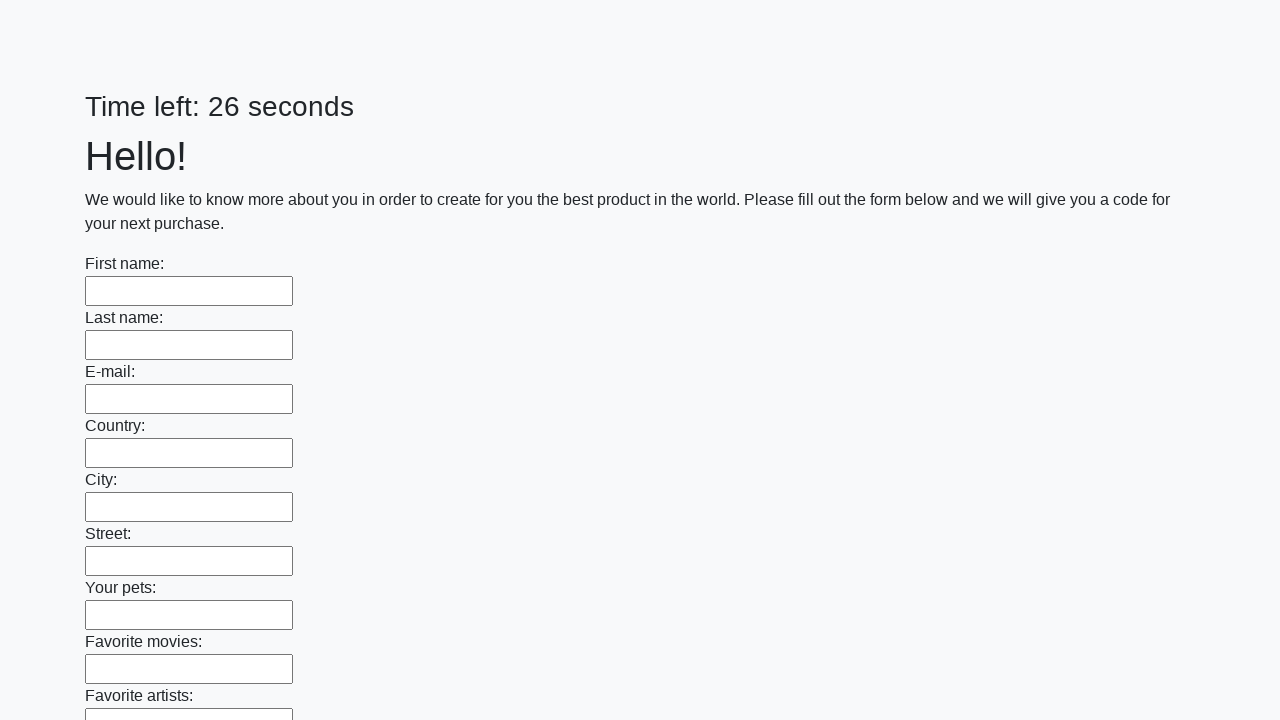

Counted 100 input fields in the form
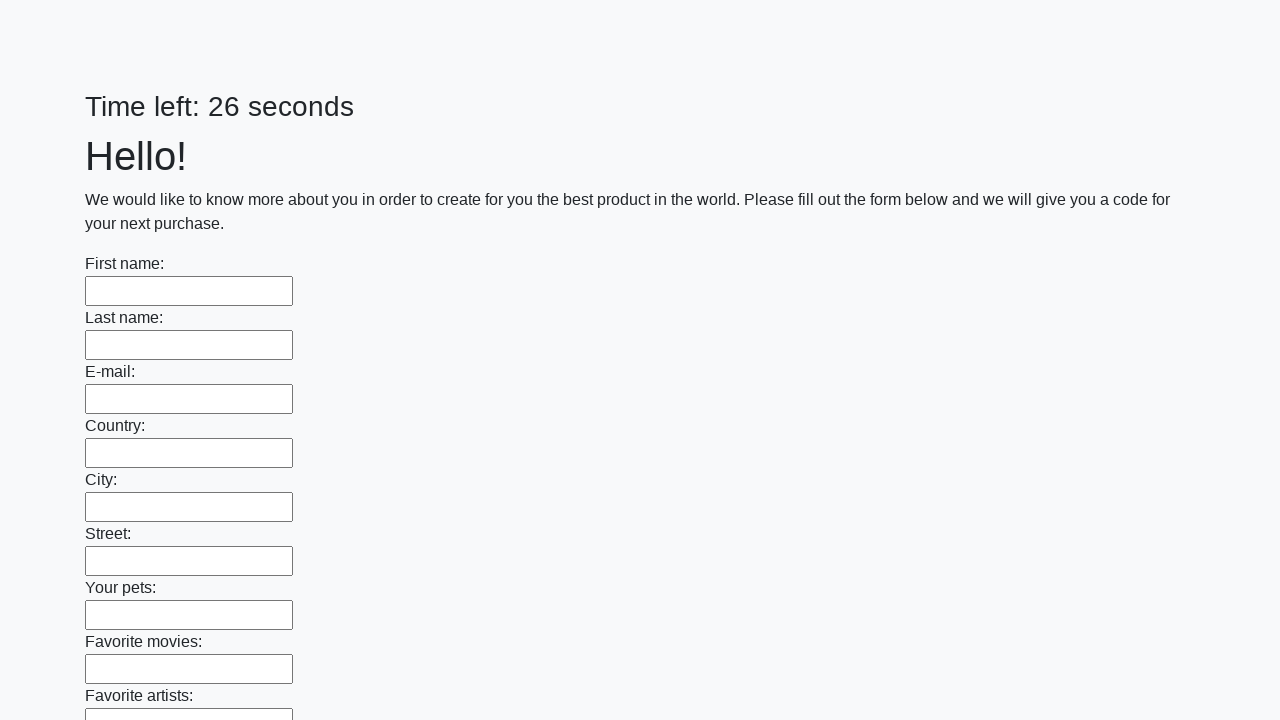

Filled input field 1 of 100 with 'sample answer' on input >> nth=0
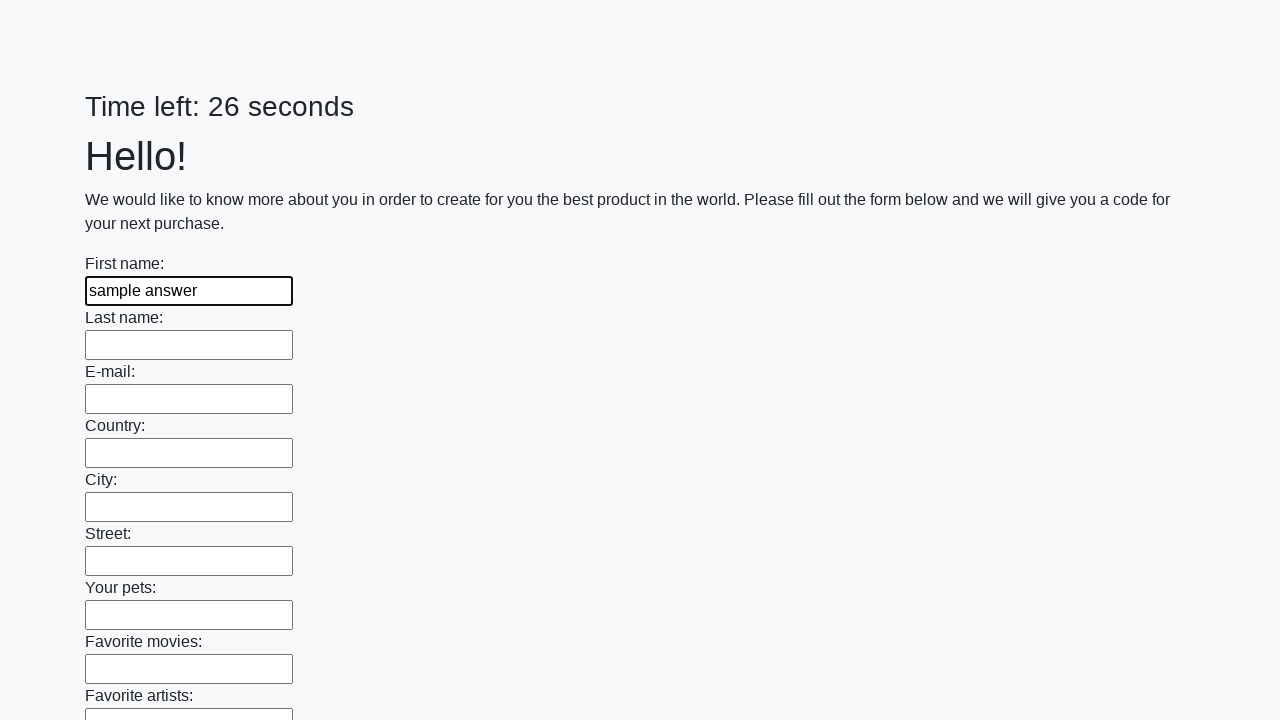

Filled input field 2 of 100 with 'sample answer' on input >> nth=1
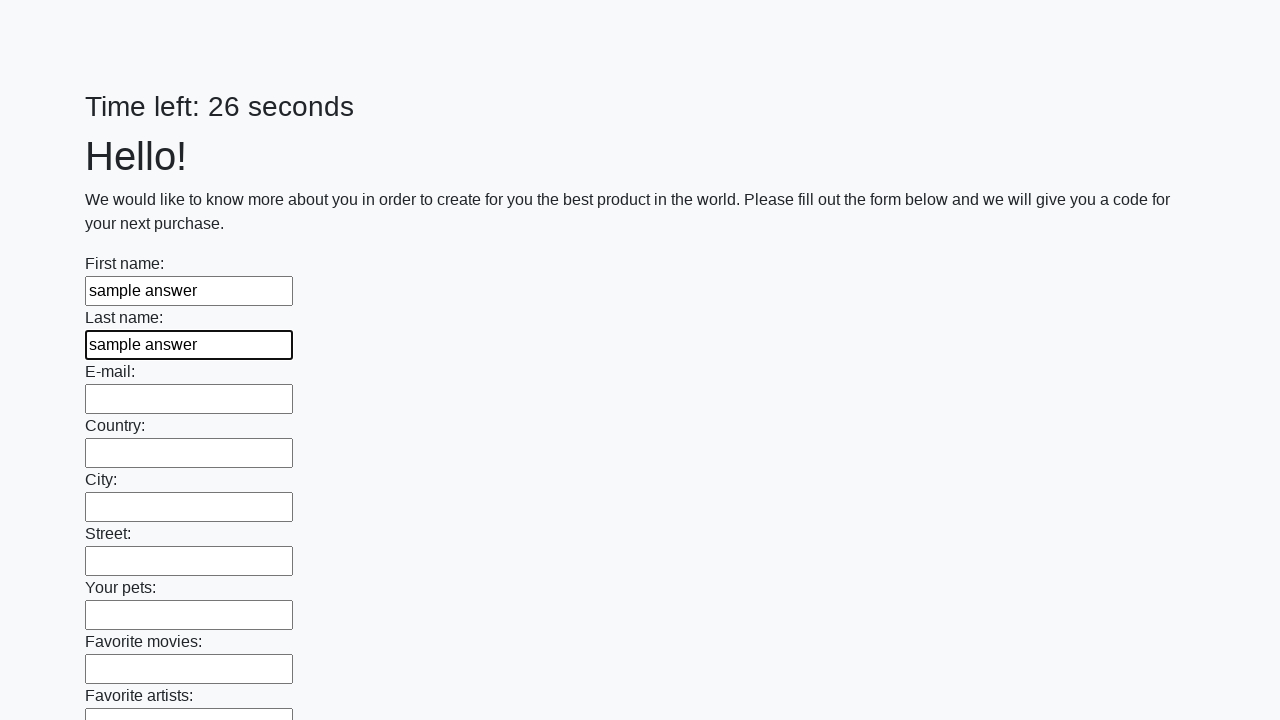

Filled input field 3 of 100 with 'sample answer' on input >> nth=2
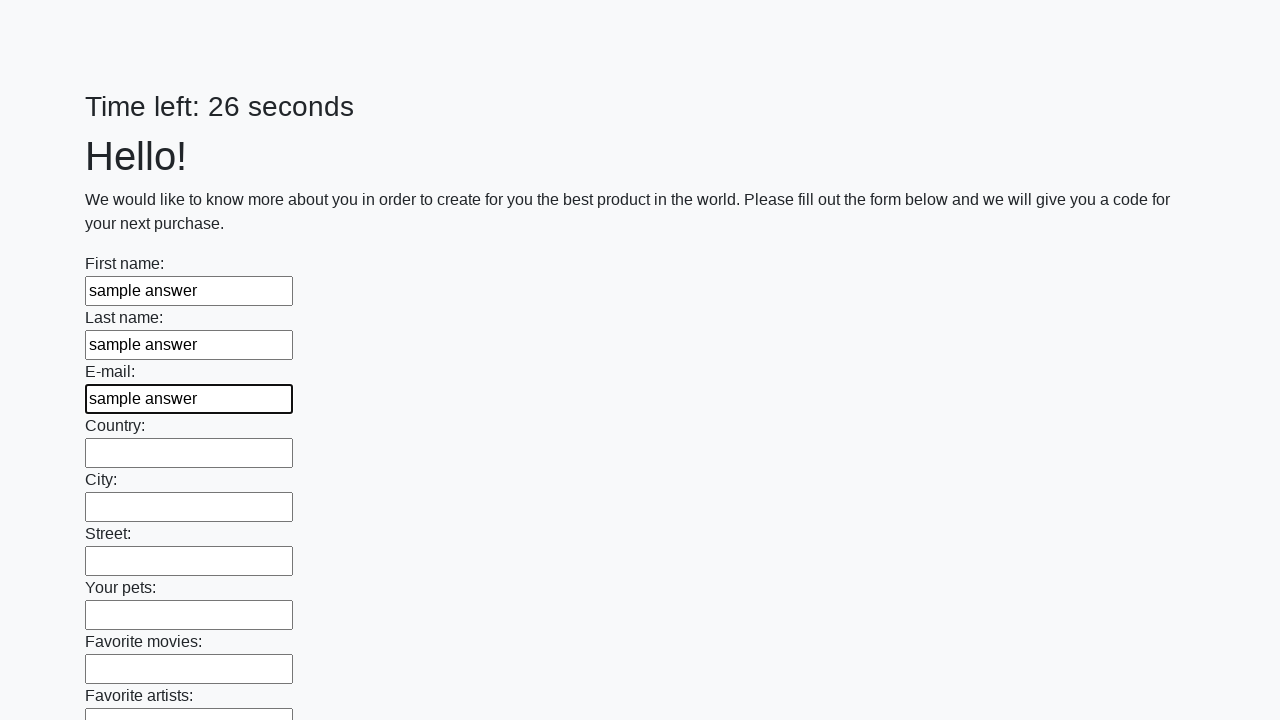

Filled input field 4 of 100 with 'sample answer' on input >> nth=3
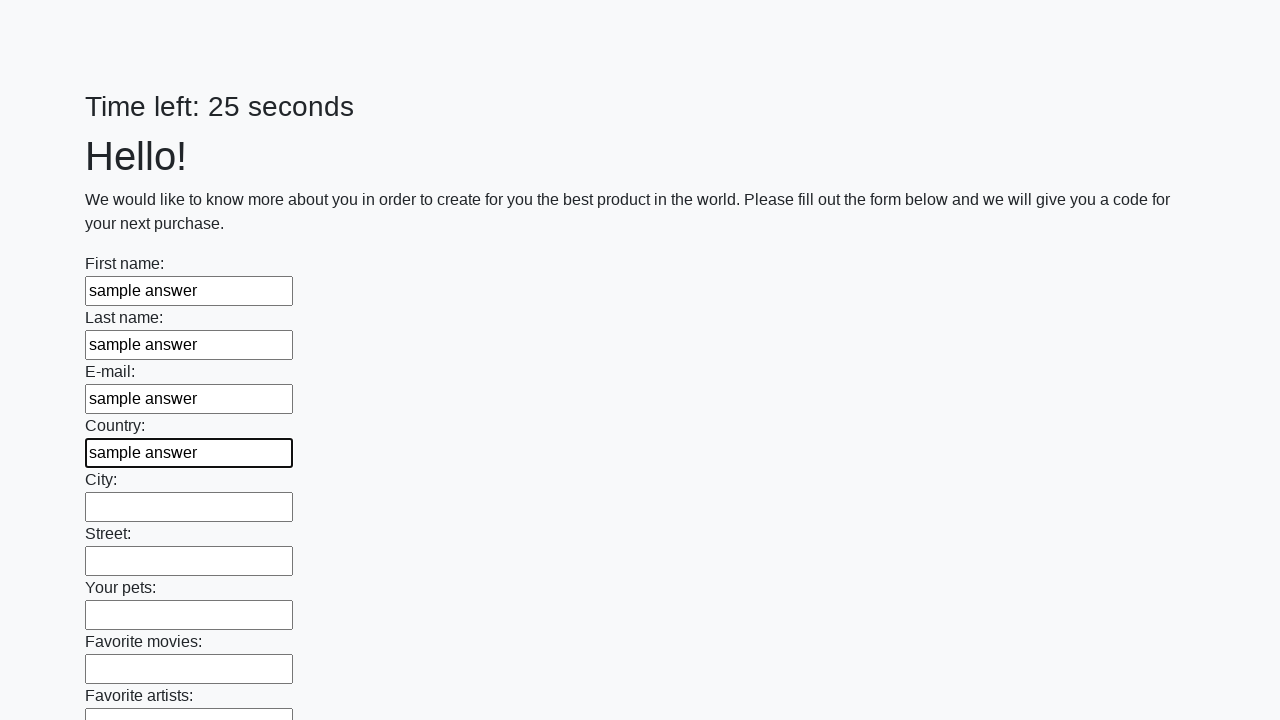

Filled input field 5 of 100 with 'sample answer' on input >> nth=4
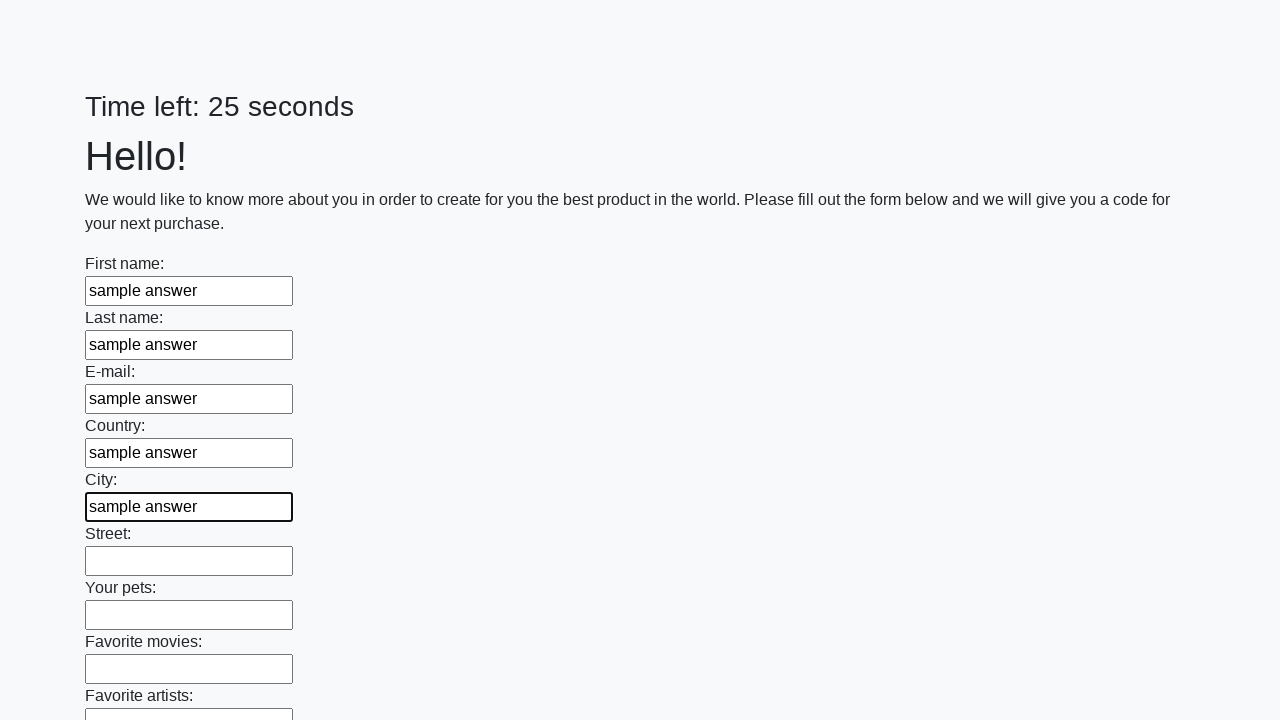

Filled input field 6 of 100 with 'sample answer' on input >> nth=5
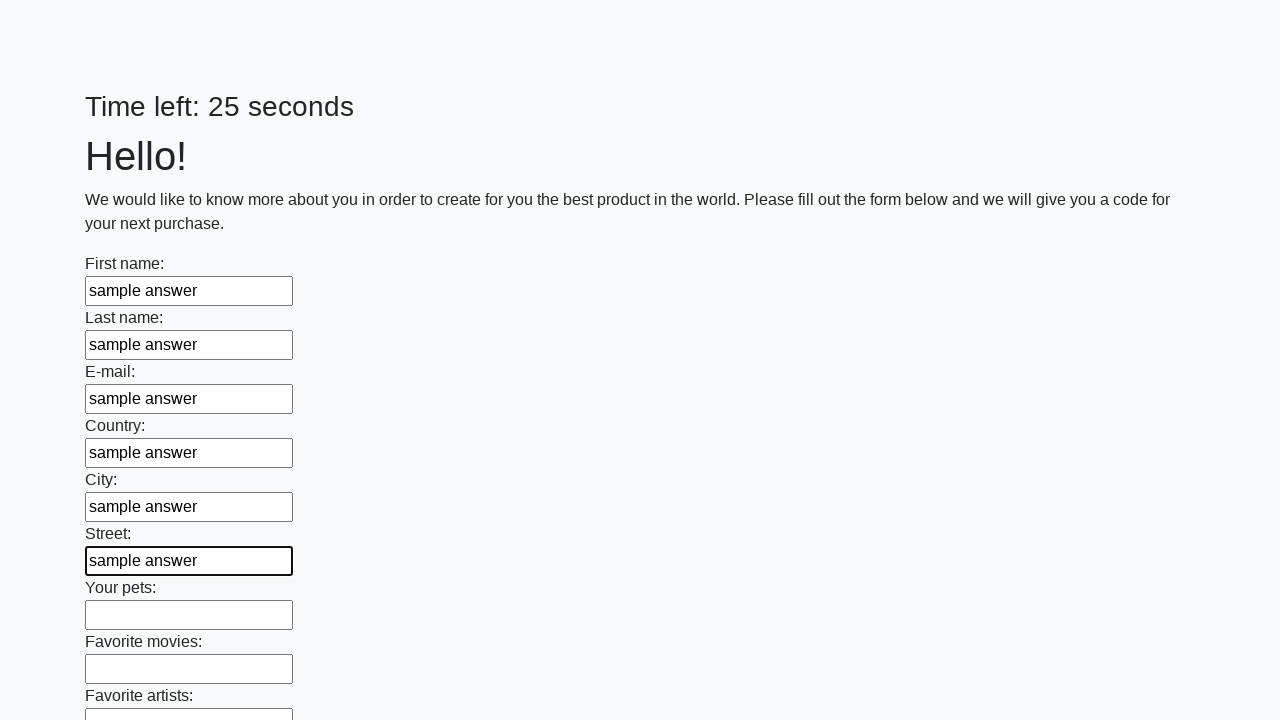

Filled input field 7 of 100 with 'sample answer' on input >> nth=6
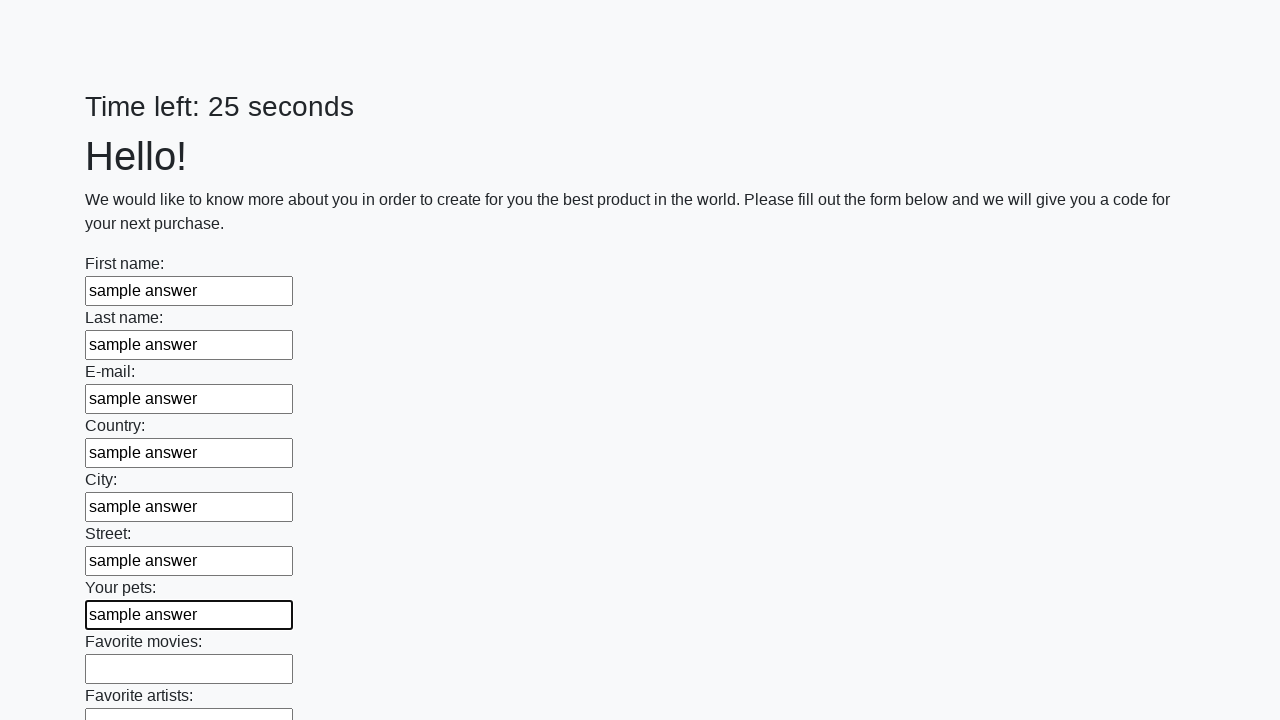

Filled input field 8 of 100 with 'sample answer' on input >> nth=7
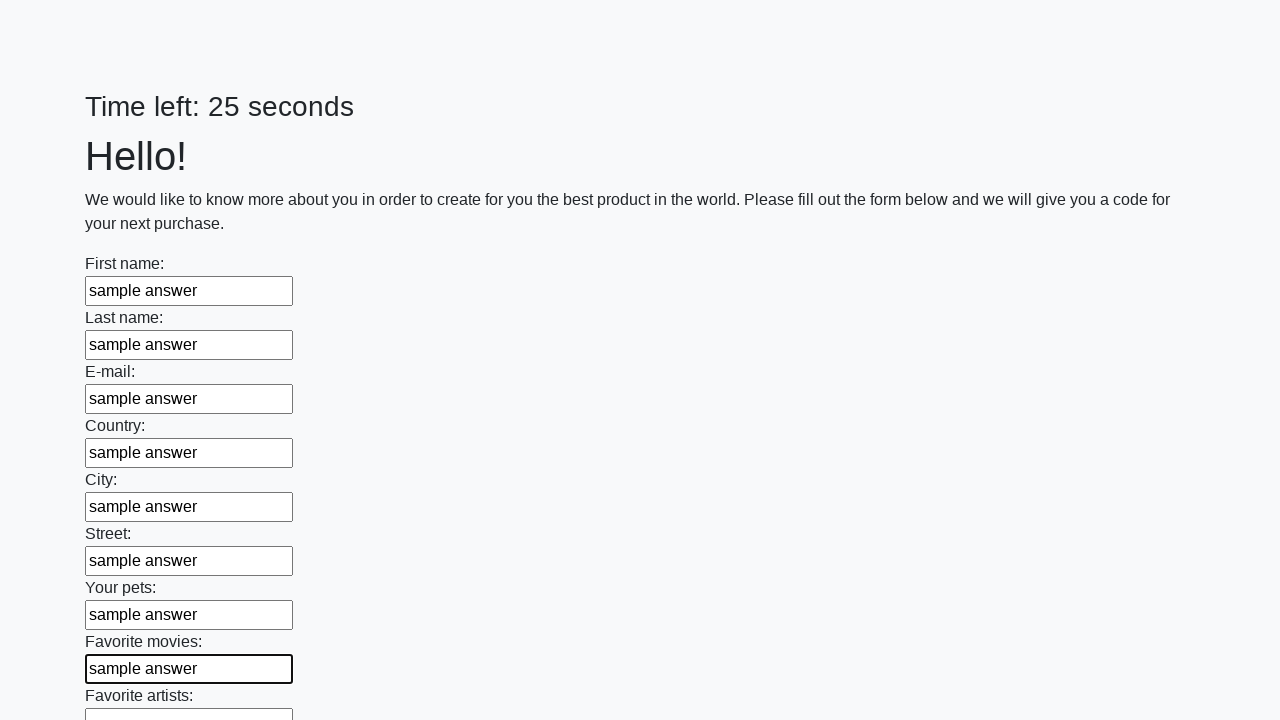

Filled input field 9 of 100 with 'sample answer' on input >> nth=8
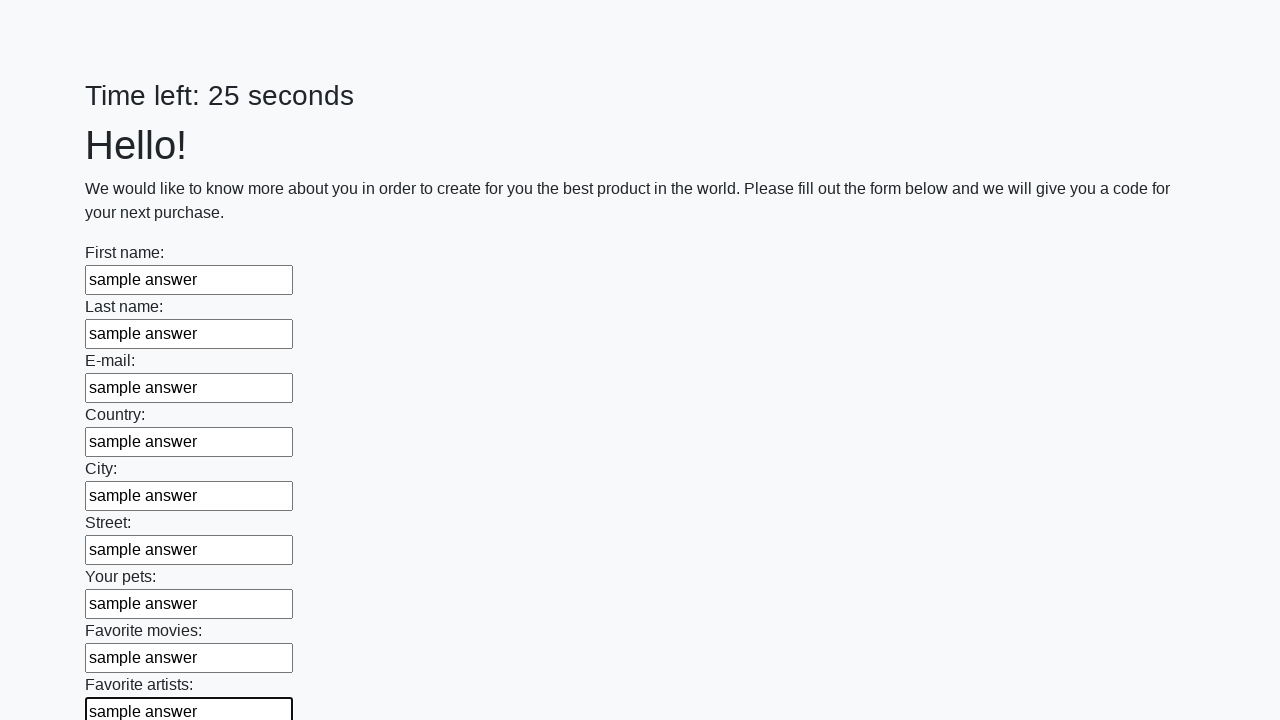

Filled input field 10 of 100 with 'sample answer' on input >> nth=9
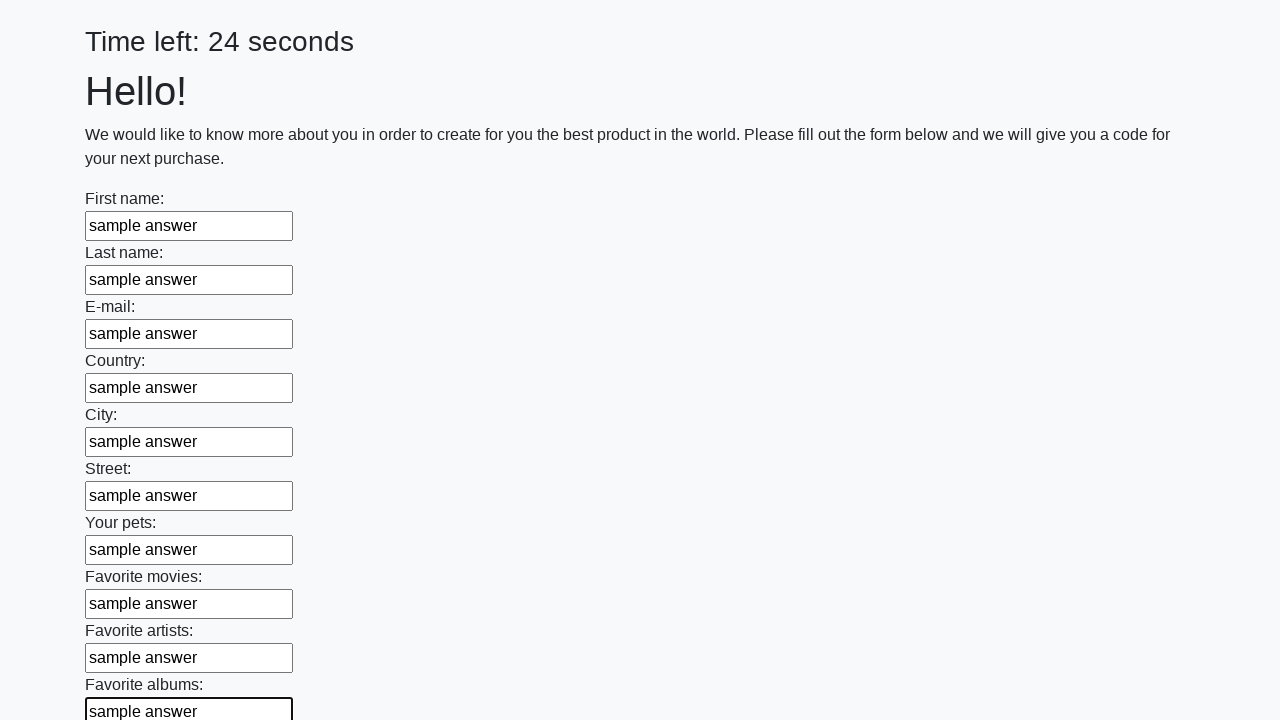

Filled input field 11 of 100 with 'sample answer' on input >> nth=10
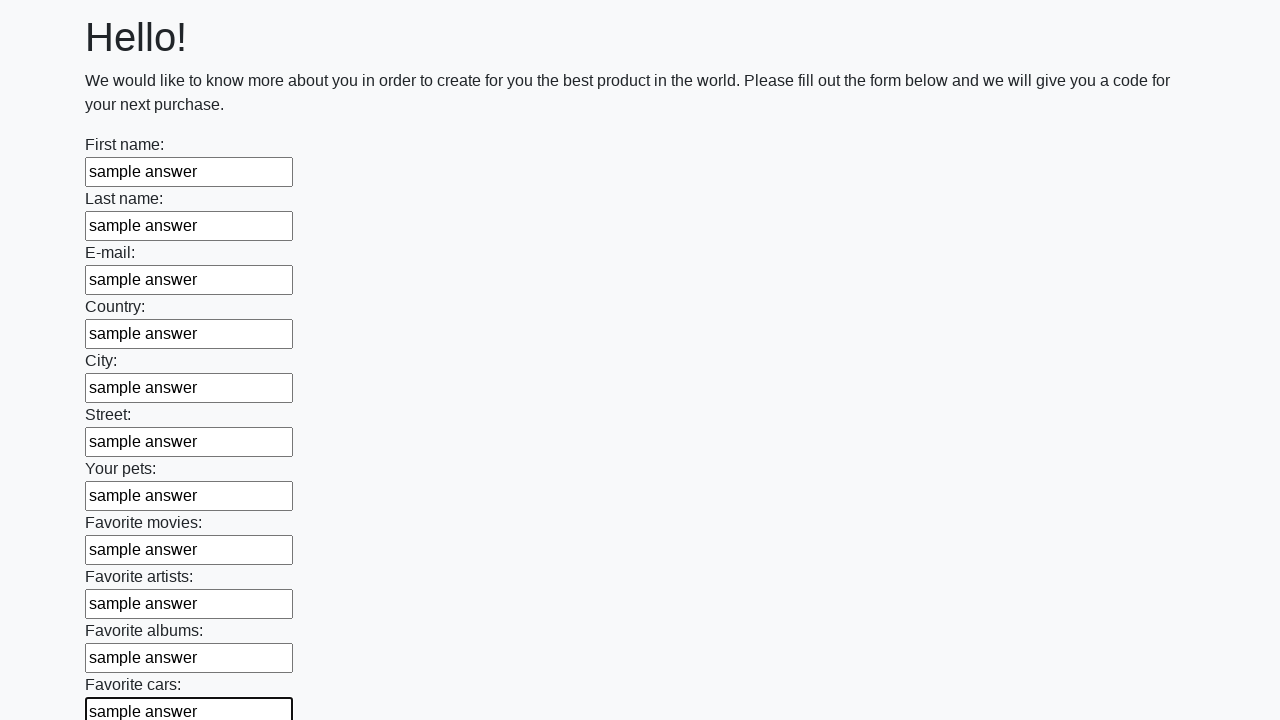

Filled input field 12 of 100 with 'sample answer' on input >> nth=11
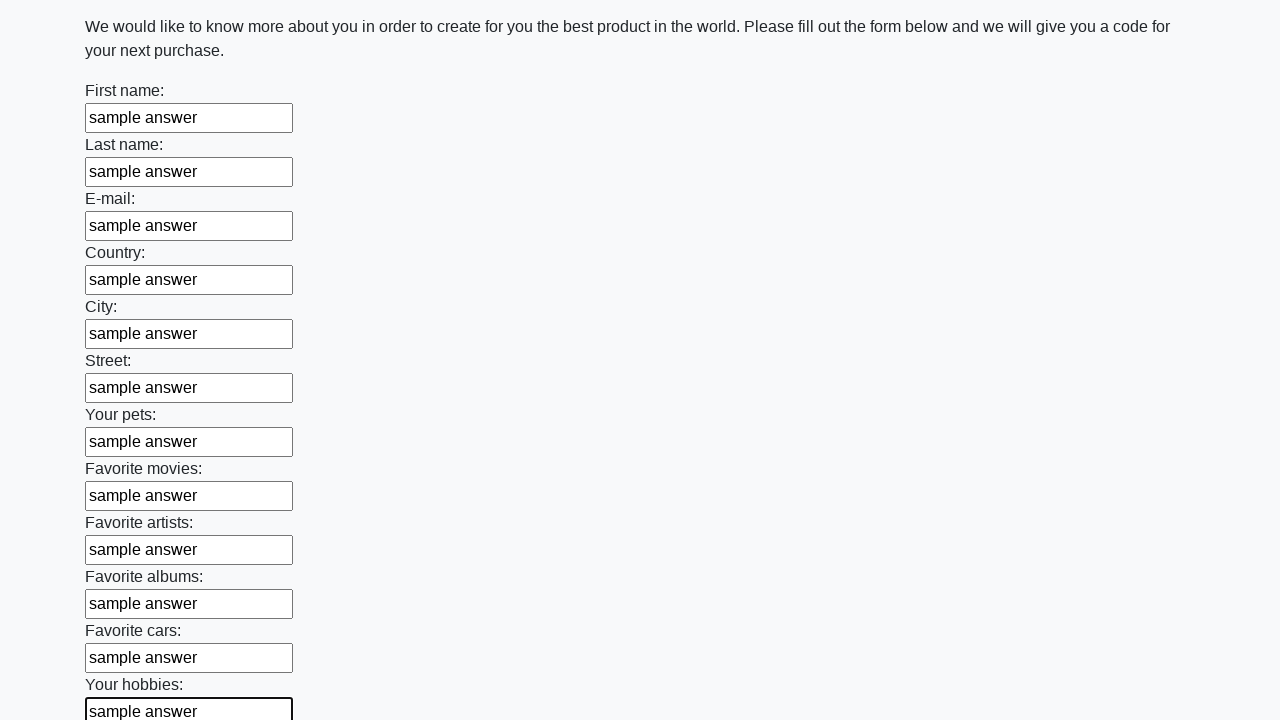

Filled input field 13 of 100 with 'sample answer' on input >> nth=12
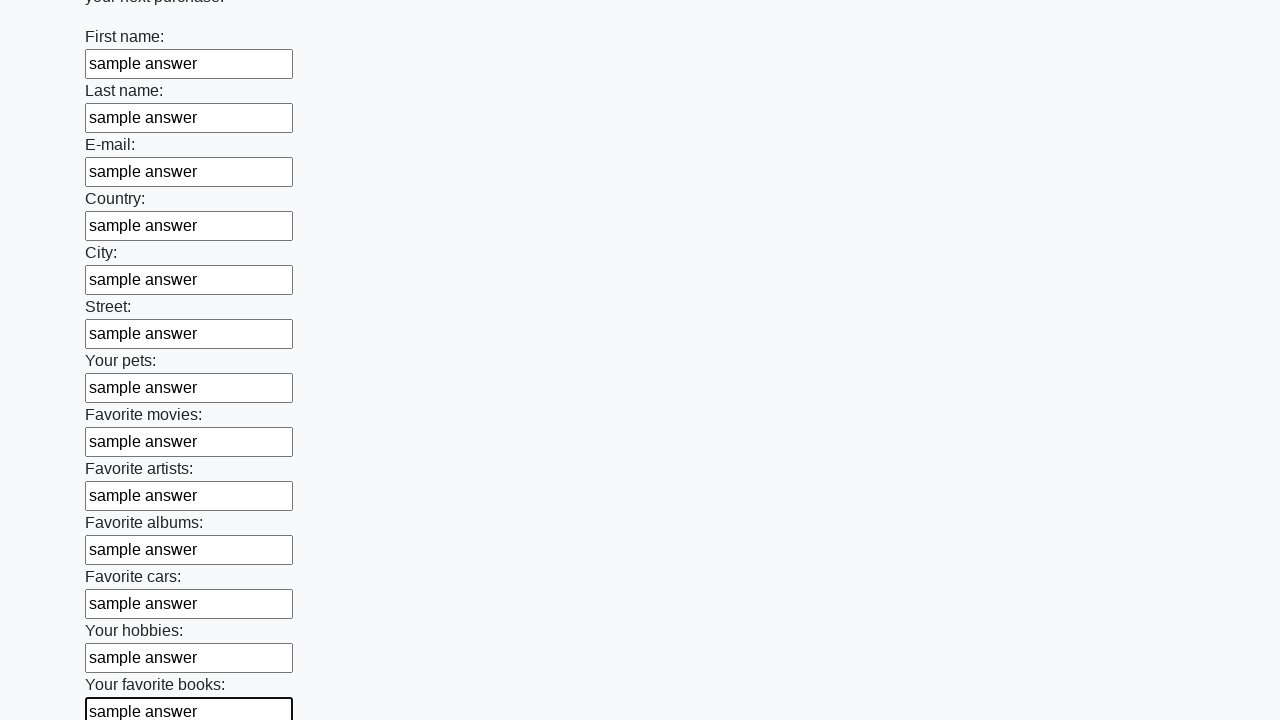

Filled input field 14 of 100 with 'sample answer' on input >> nth=13
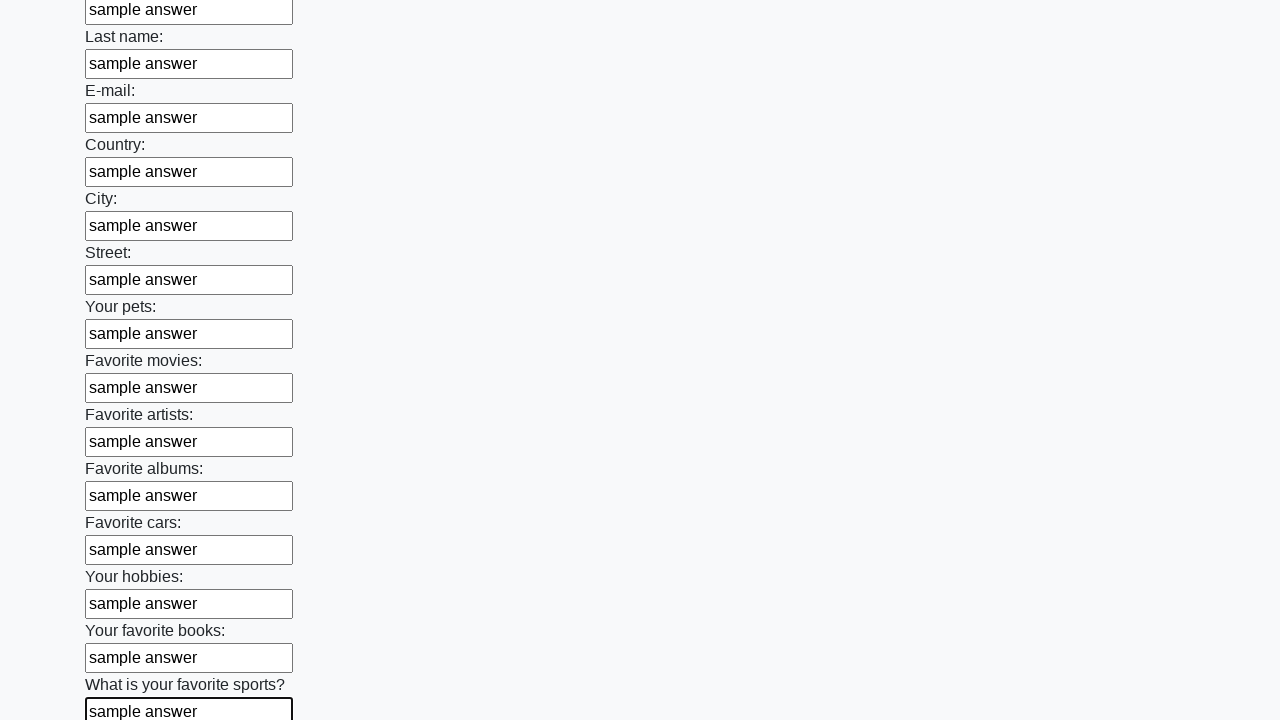

Filled input field 15 of 100 with 'sample answer' on input >> nth=14
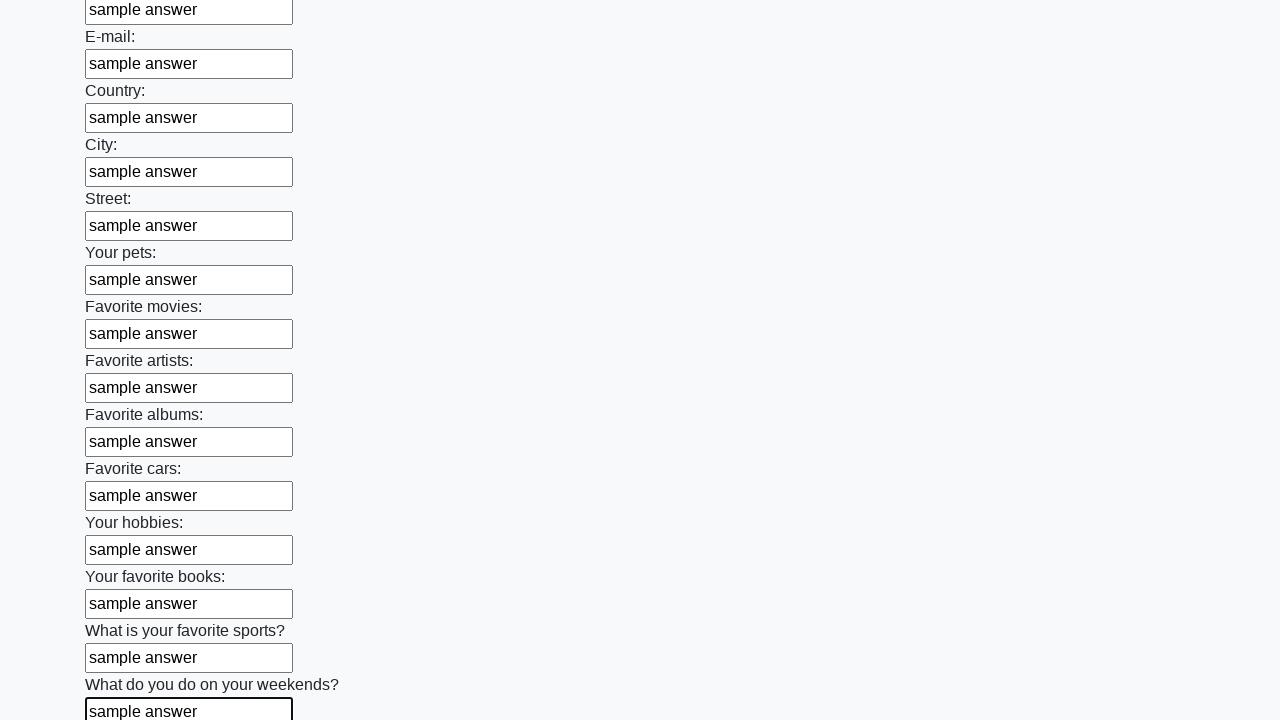

Filled input field 16 of 100 with 'sample answer' on input >> nth=15
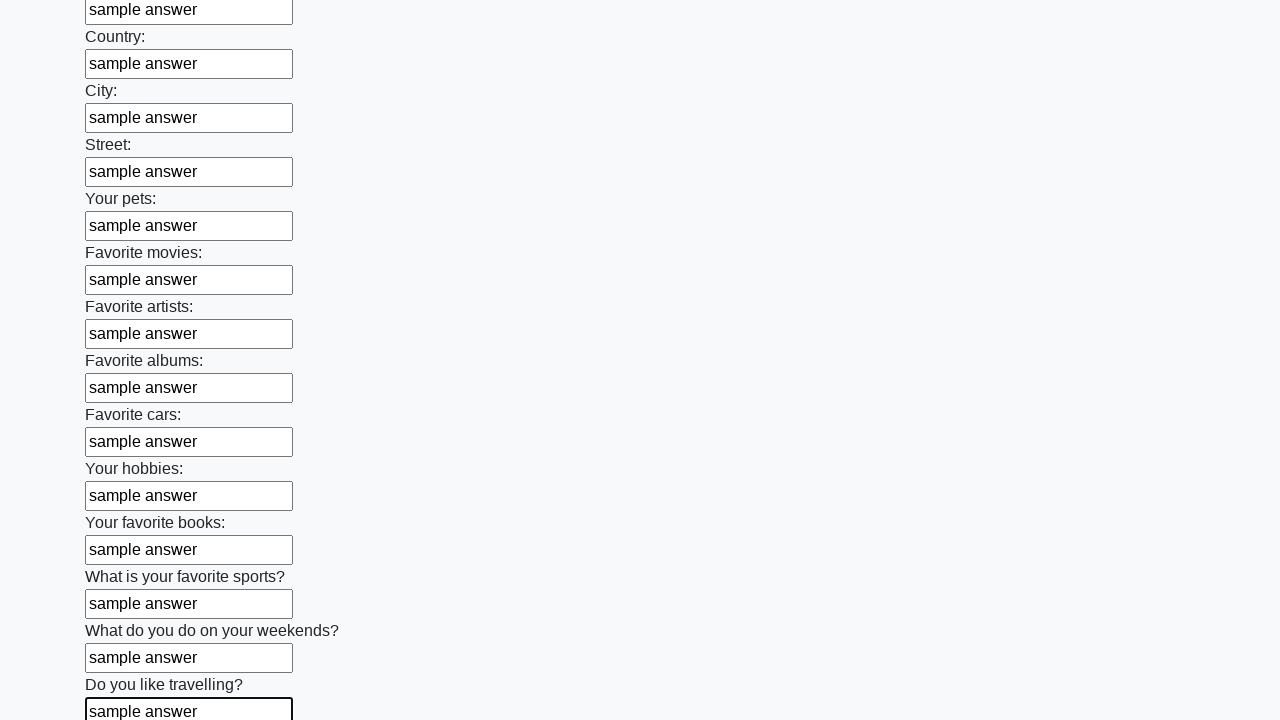

Filled input field 17 of 100 with 'sample answer' on input >> nth=16
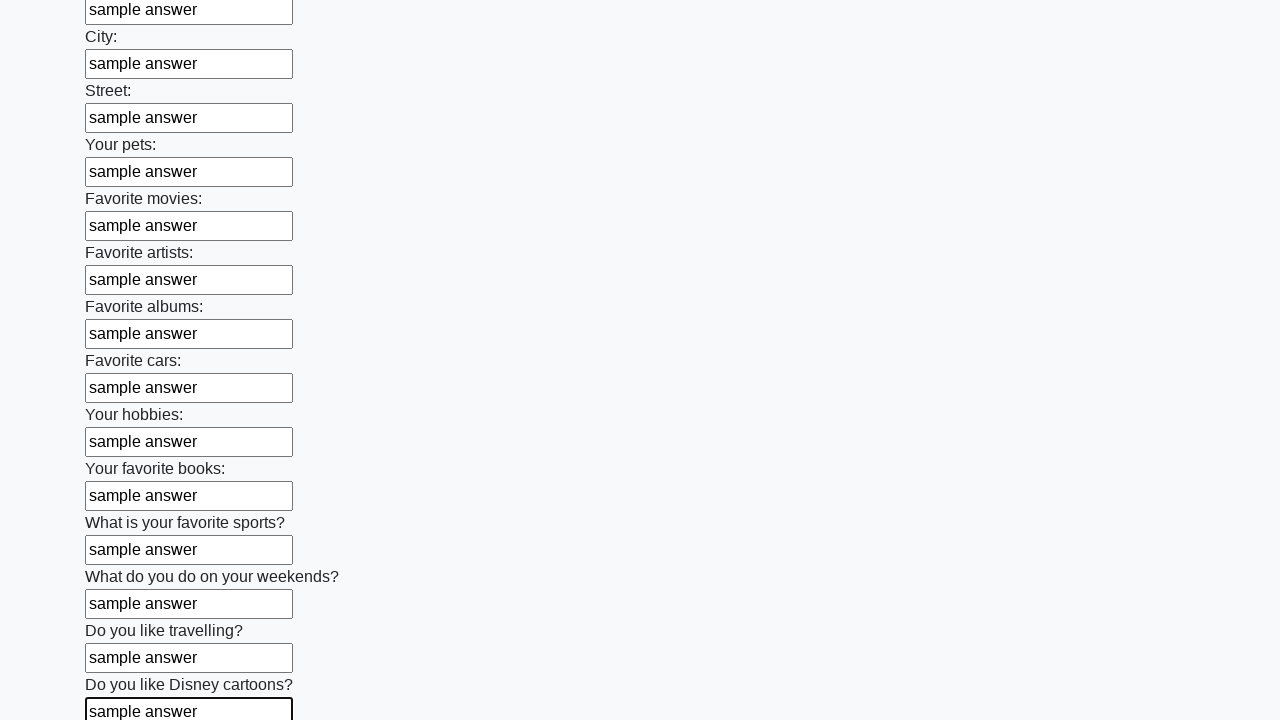

Filled input field 18 of 100 with 'sample answer' on input >> nth=17
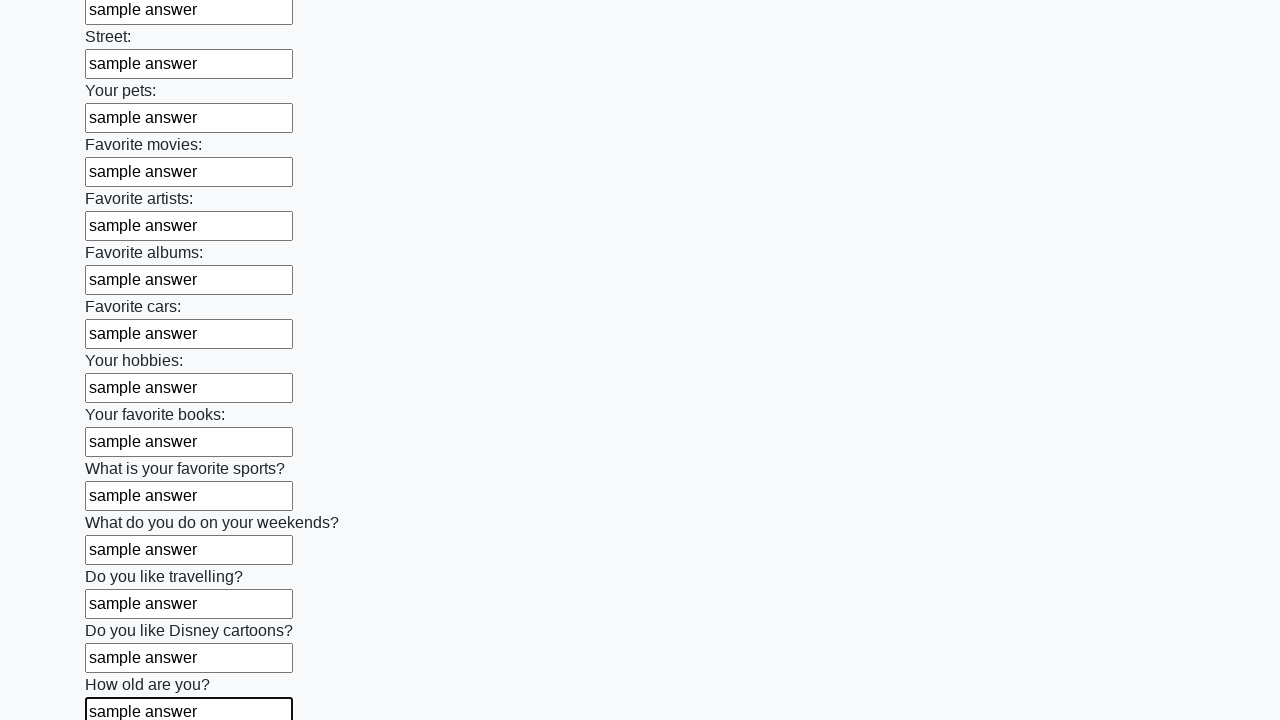

Filled input field 19 of 100 with 'sample answer' on input >> nth=18
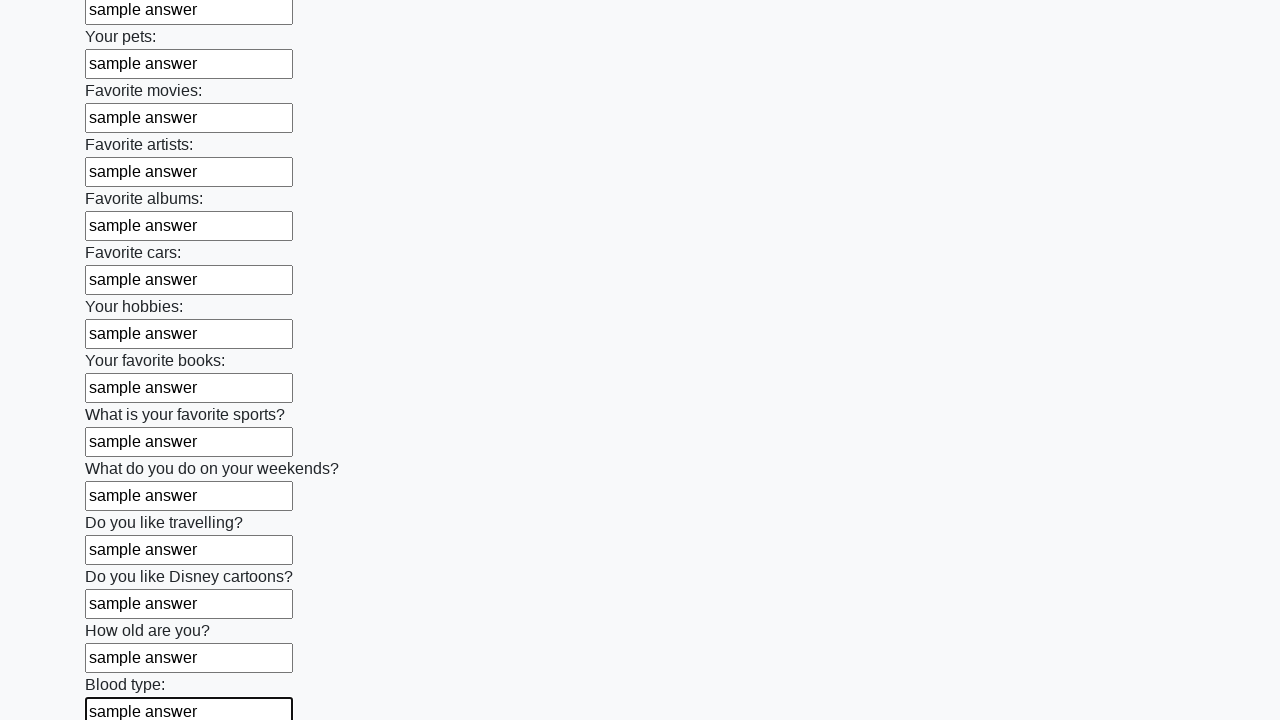

Filled input field 20 of 100 with 'sample answer' on input >> nth=19
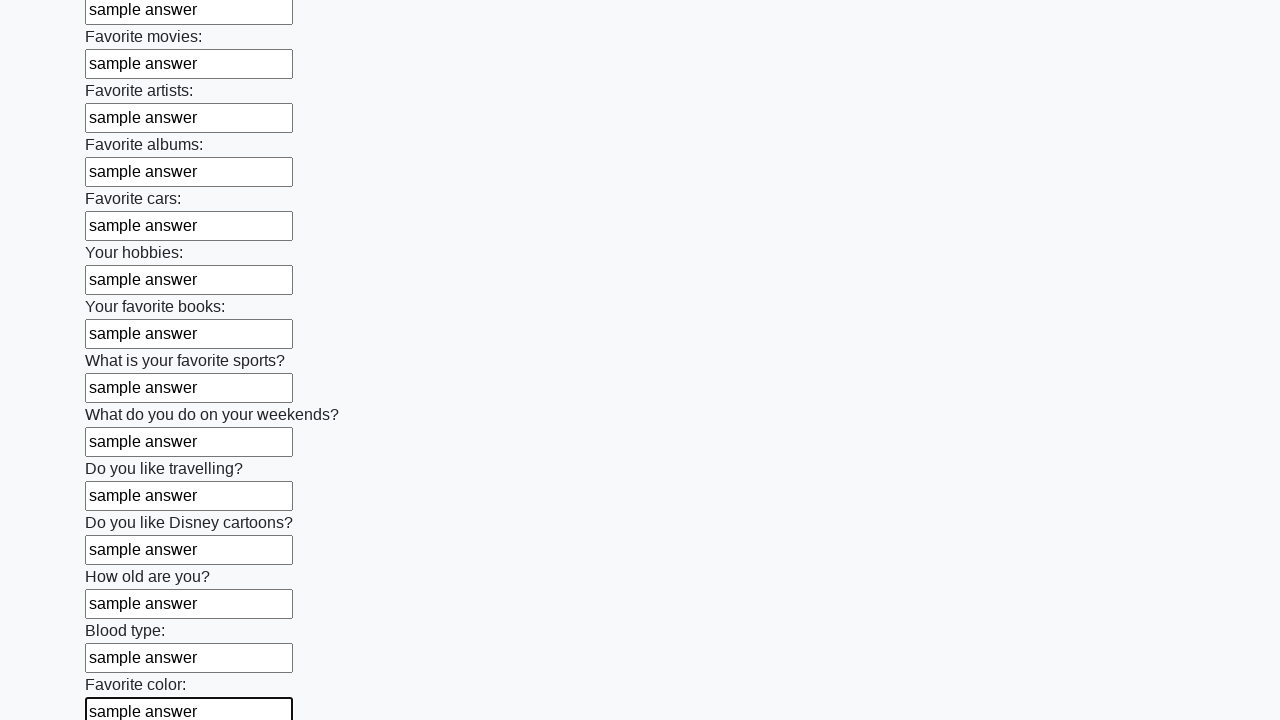

Filled input field 21 of 100 with 'sample answer' on input >> nth=20
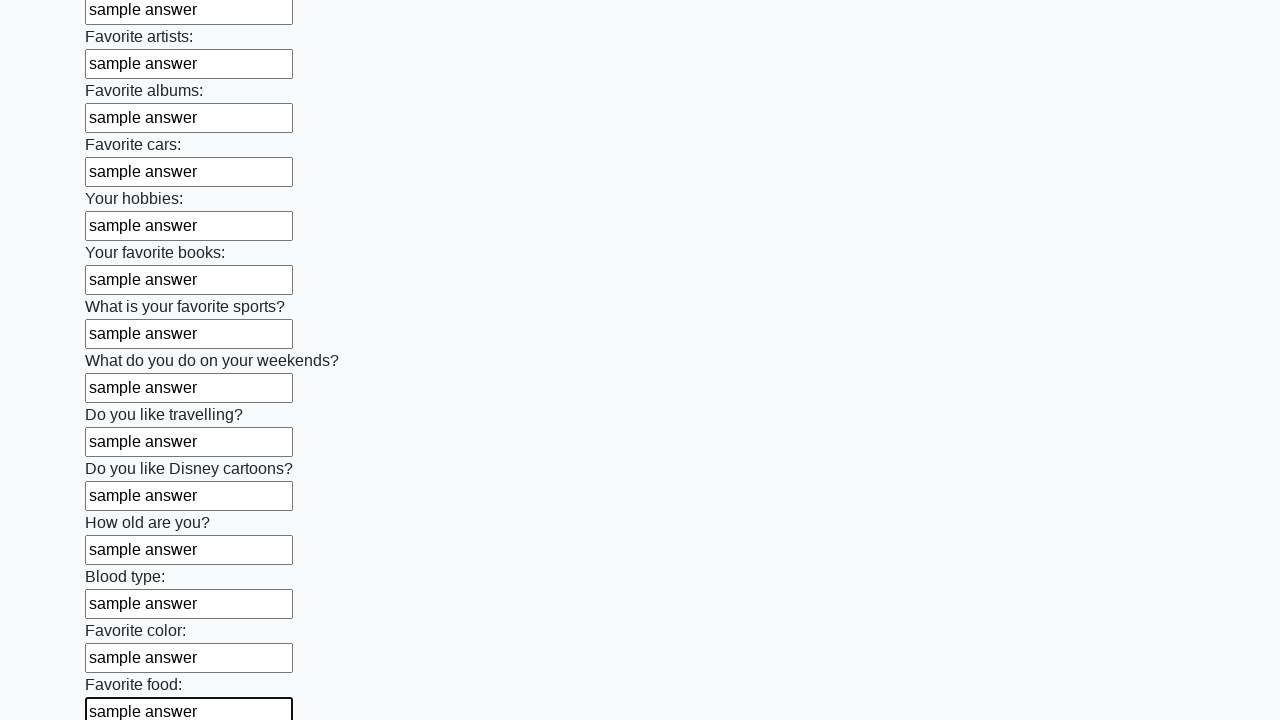

Filled input field 22 of 100 with 'sample answer' on input >> nth=21
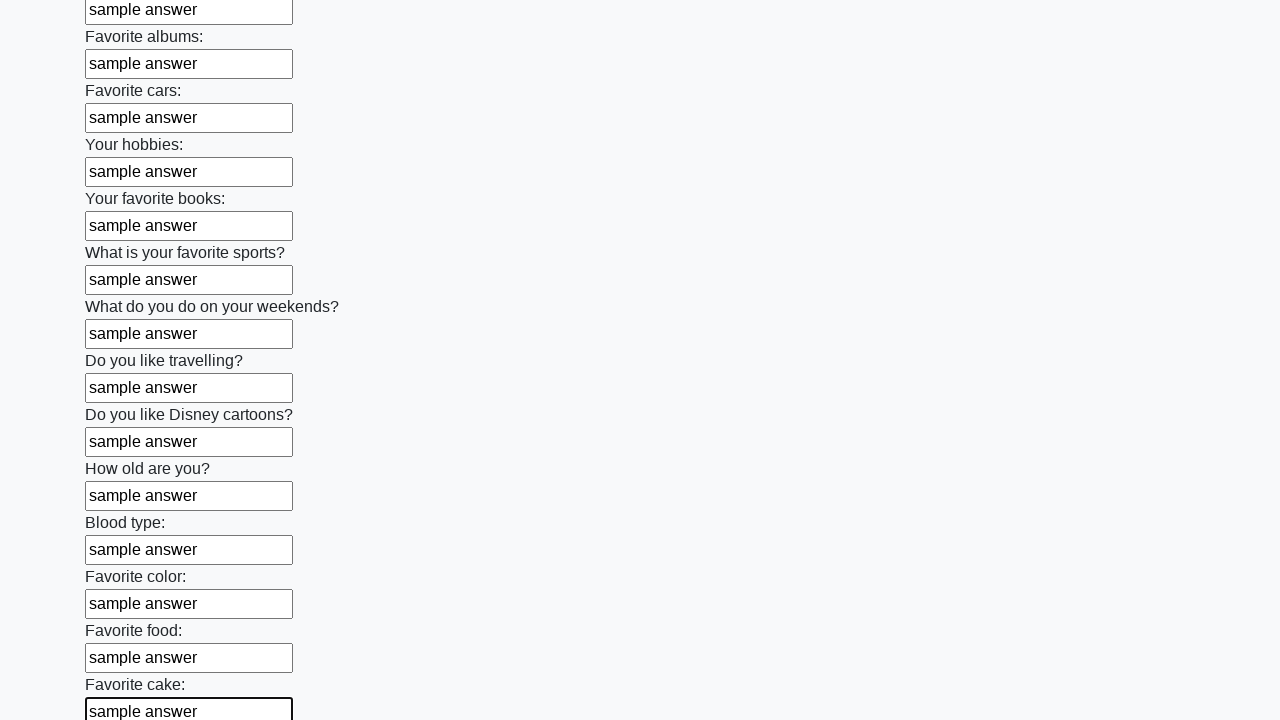

Filled input field 23 of 100 with 'sample answer' on input >> nth=22
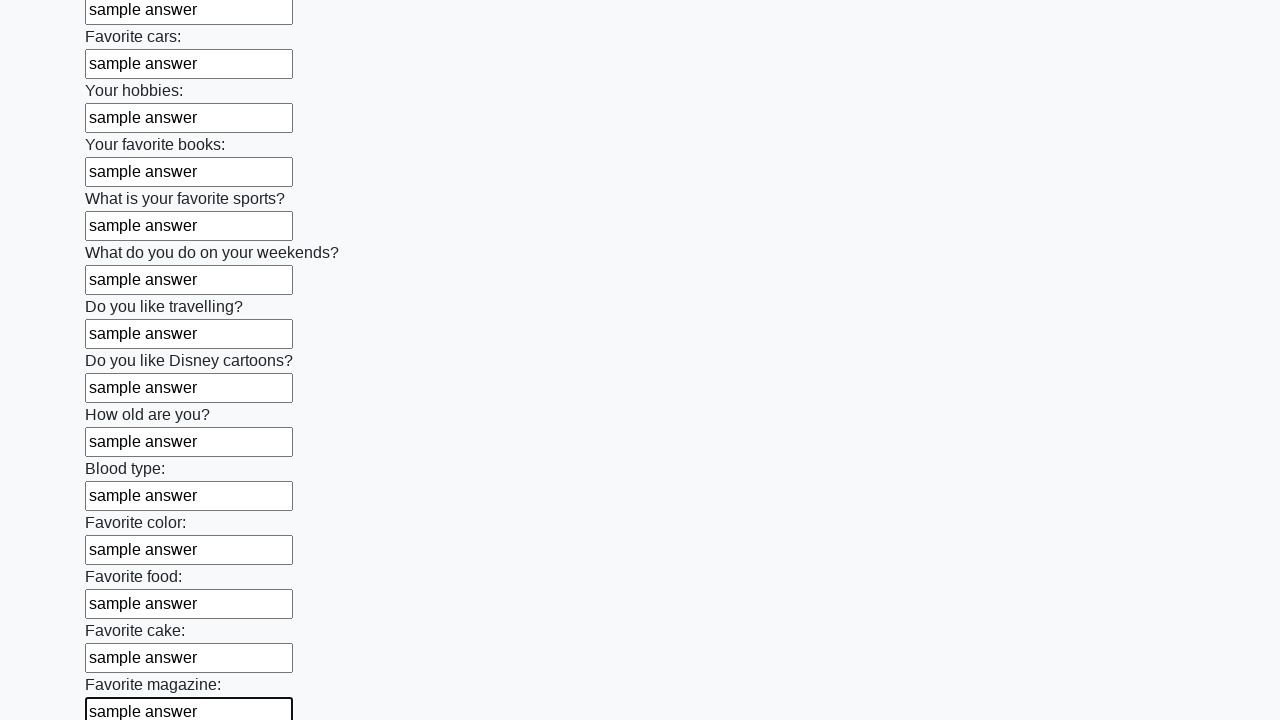

Filled input field 24 of 100 with 'sample answer' on input >> nth=23
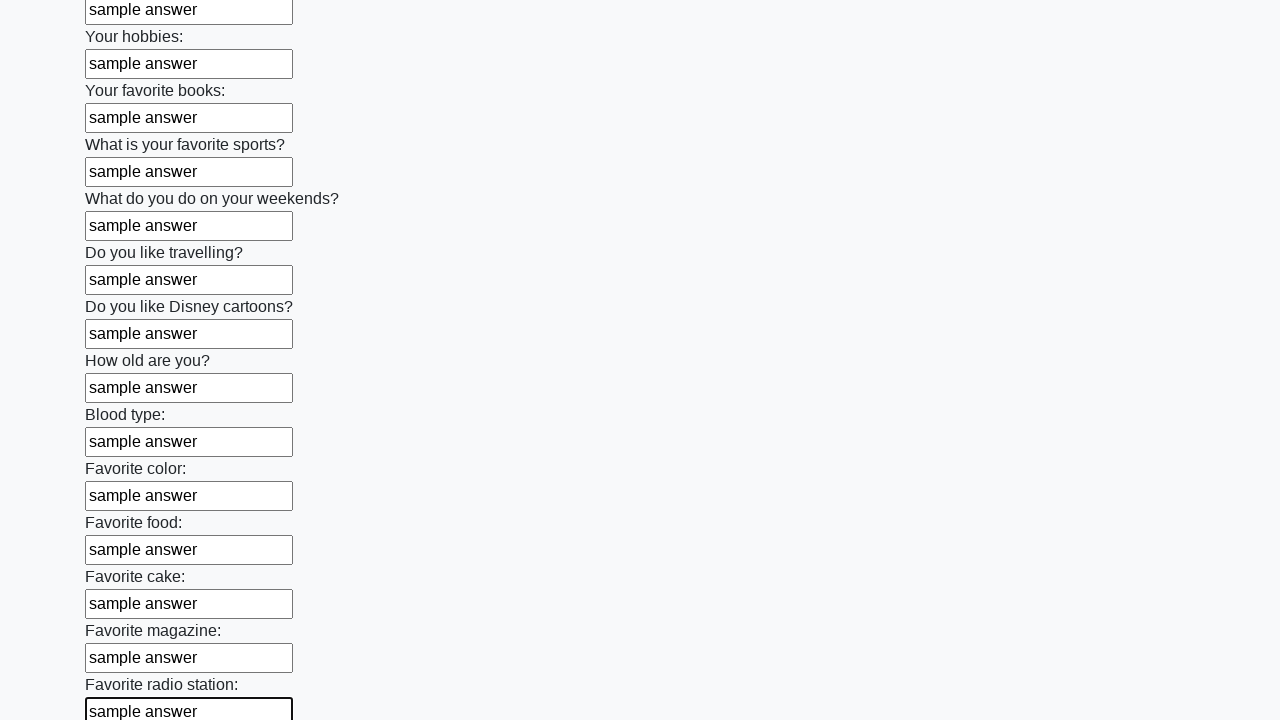

Filled input field 25 of 100 with 'sample answer' on input >> nth=24
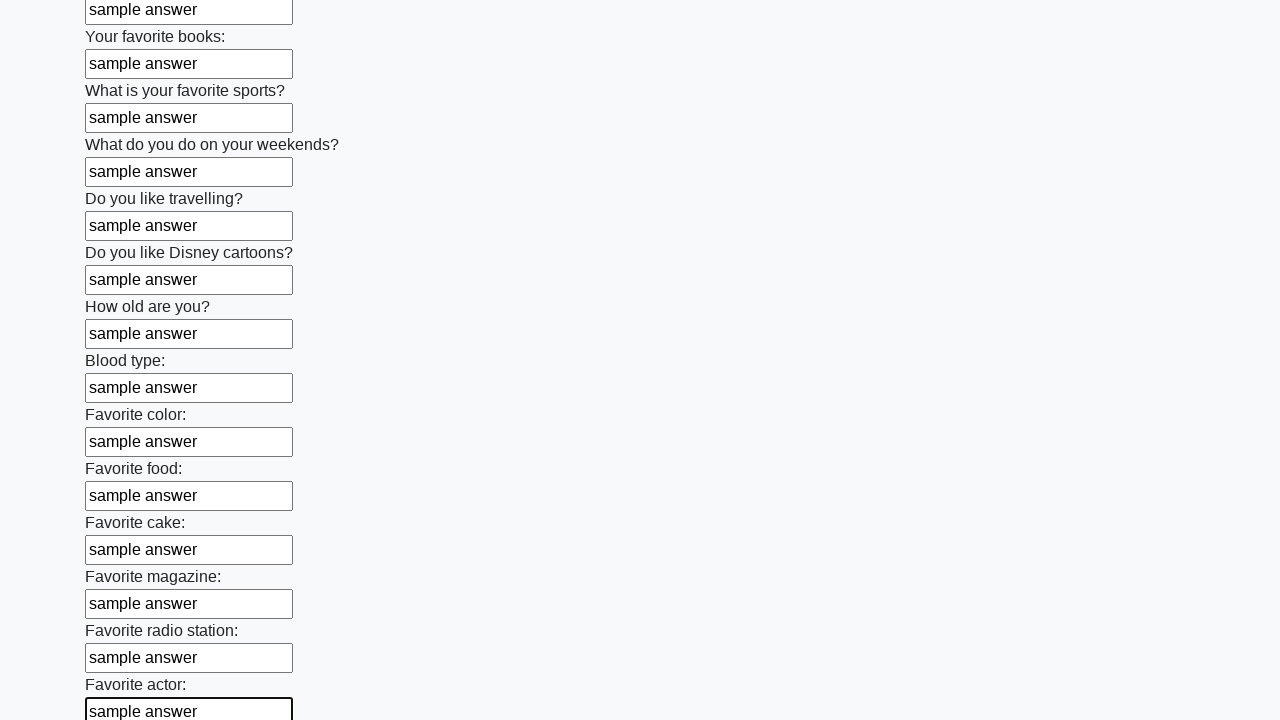

Filled input field 26 of 100 with 'sample answer' on input >> nth=25
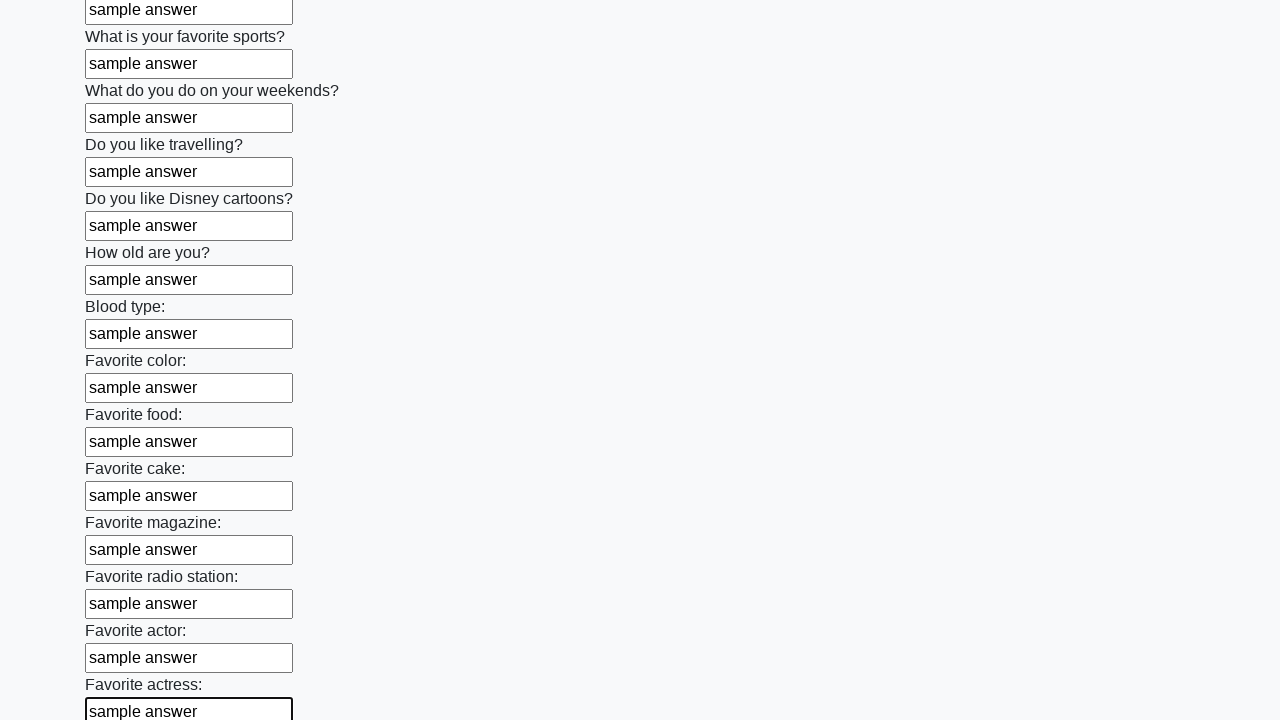

Filled input field 27 of 100 with 'sample answer' on input >> nth=26
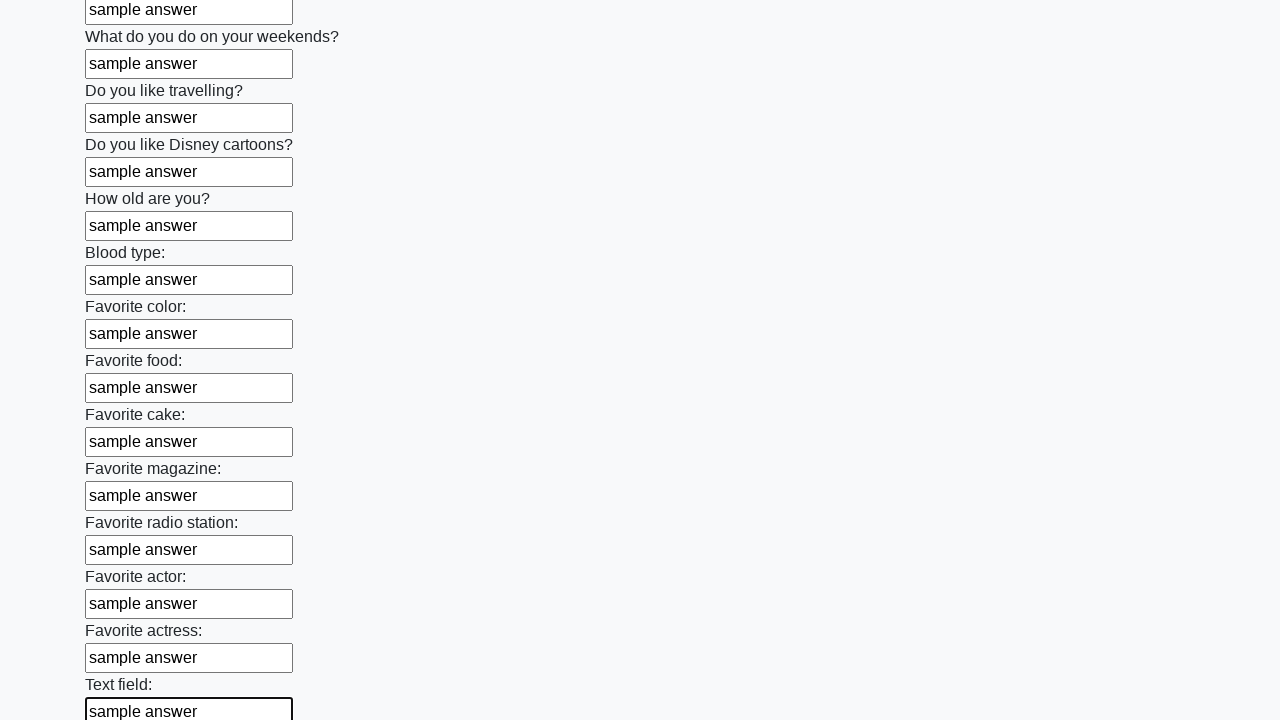

Filled input field 28 of 100 with 'sample answer' on input >> nth=27
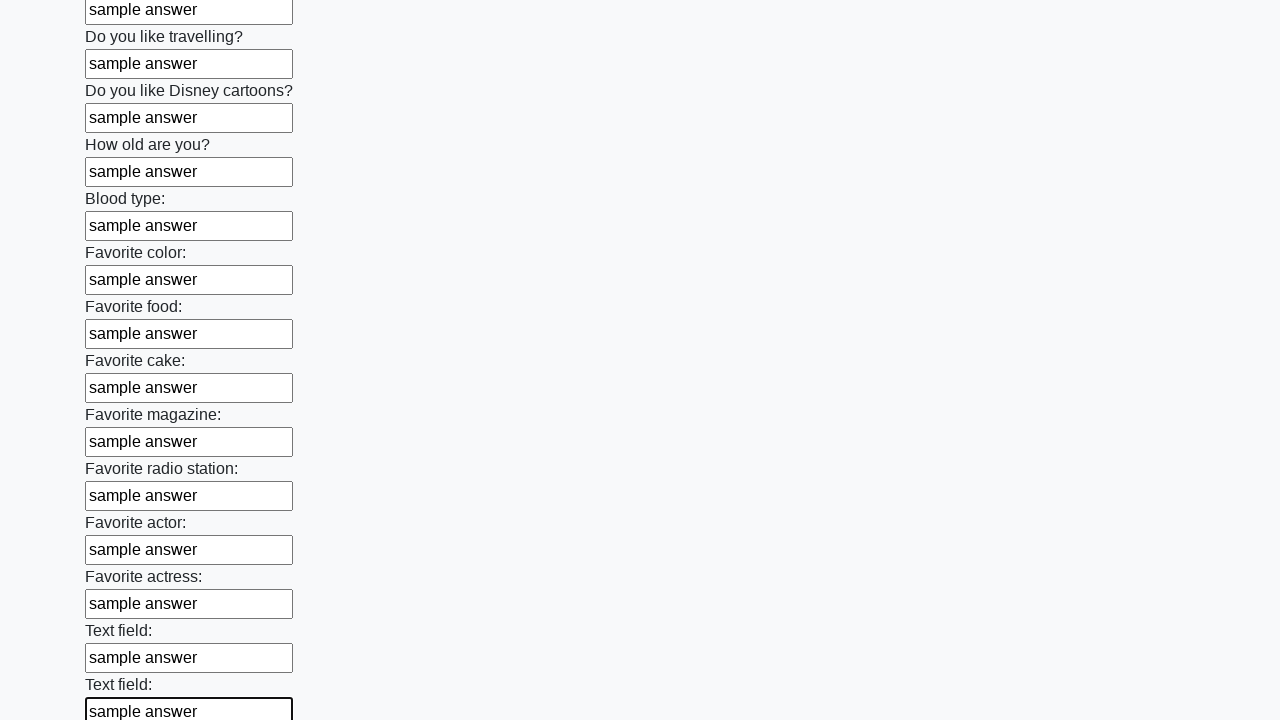

Filled input field 29 of 100 with 'sample answer' on input >> nth=28
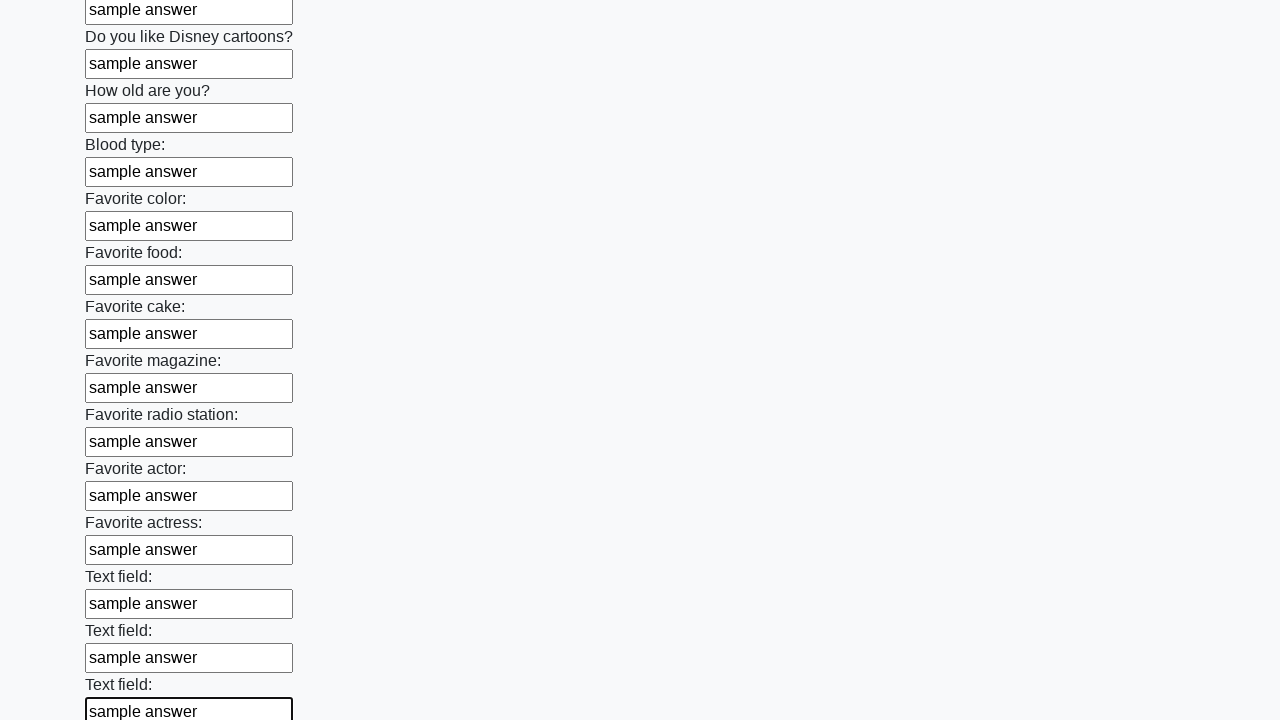

Filled input field 30 of 100 with 'sample answer' on input >> nth=29
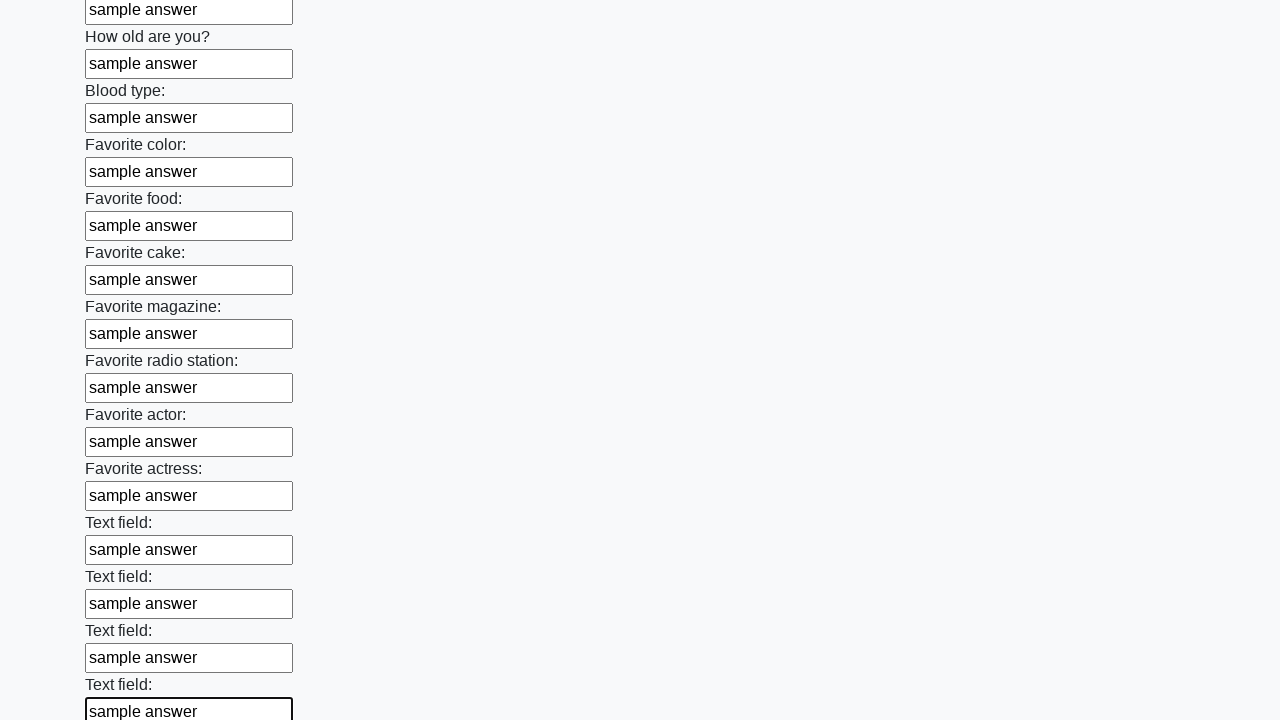

Filled input field 31 of 100 with 'sample answer' on input >> nth=30
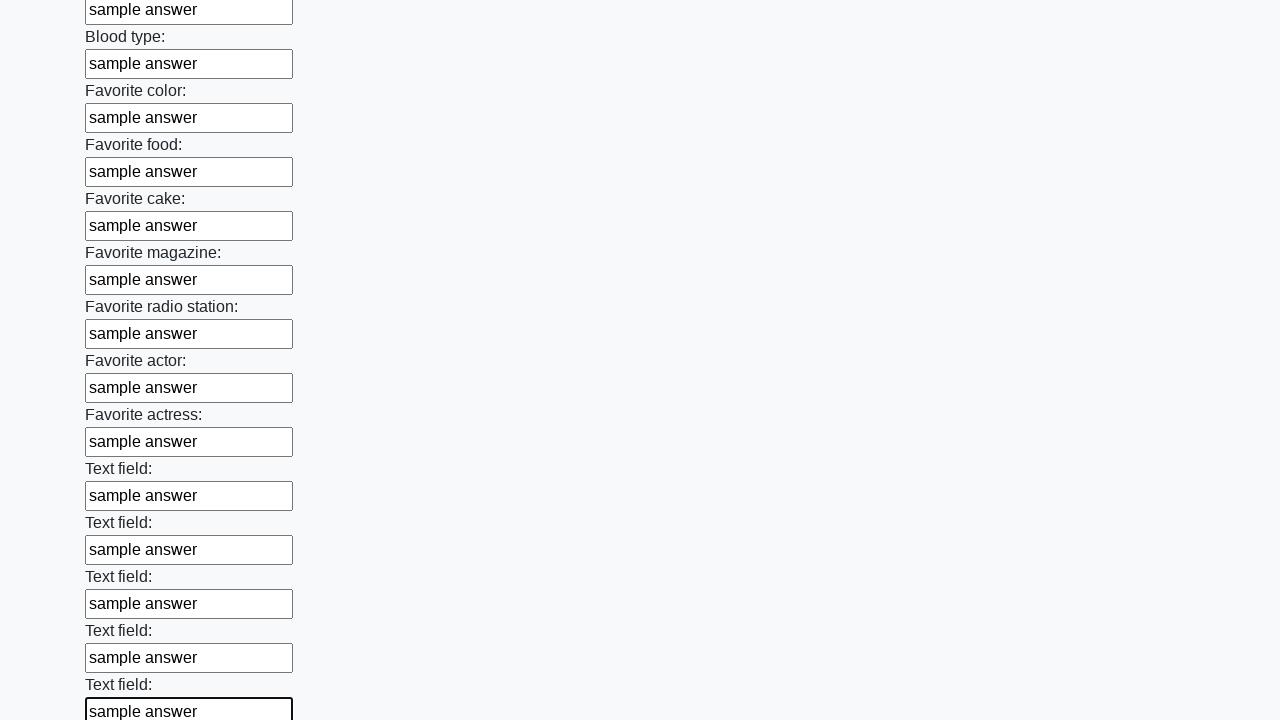

Filled input field 32 of 100 with 'sample answer' on input >> nth=31
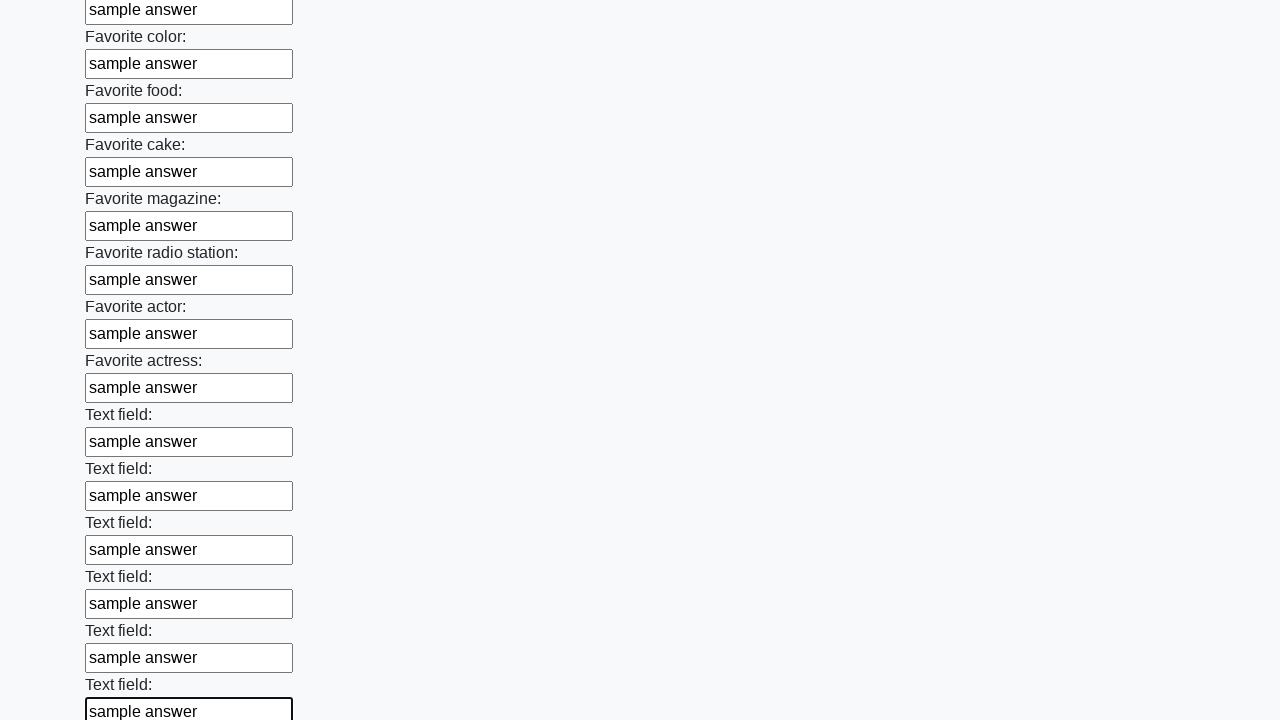

Filled input field 33 of 100 with 'sample answer' on input >> nth=32
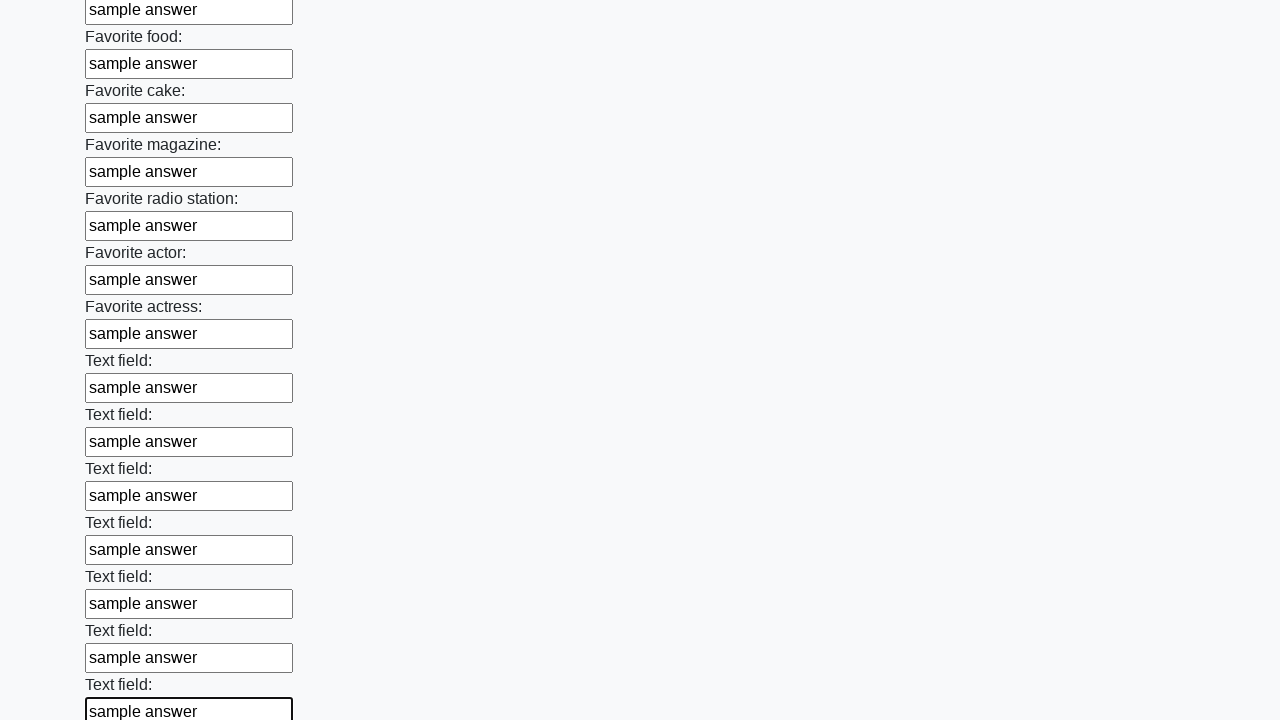

Filled input field 34 of 100 with 'sample answer' on input >> nth=33
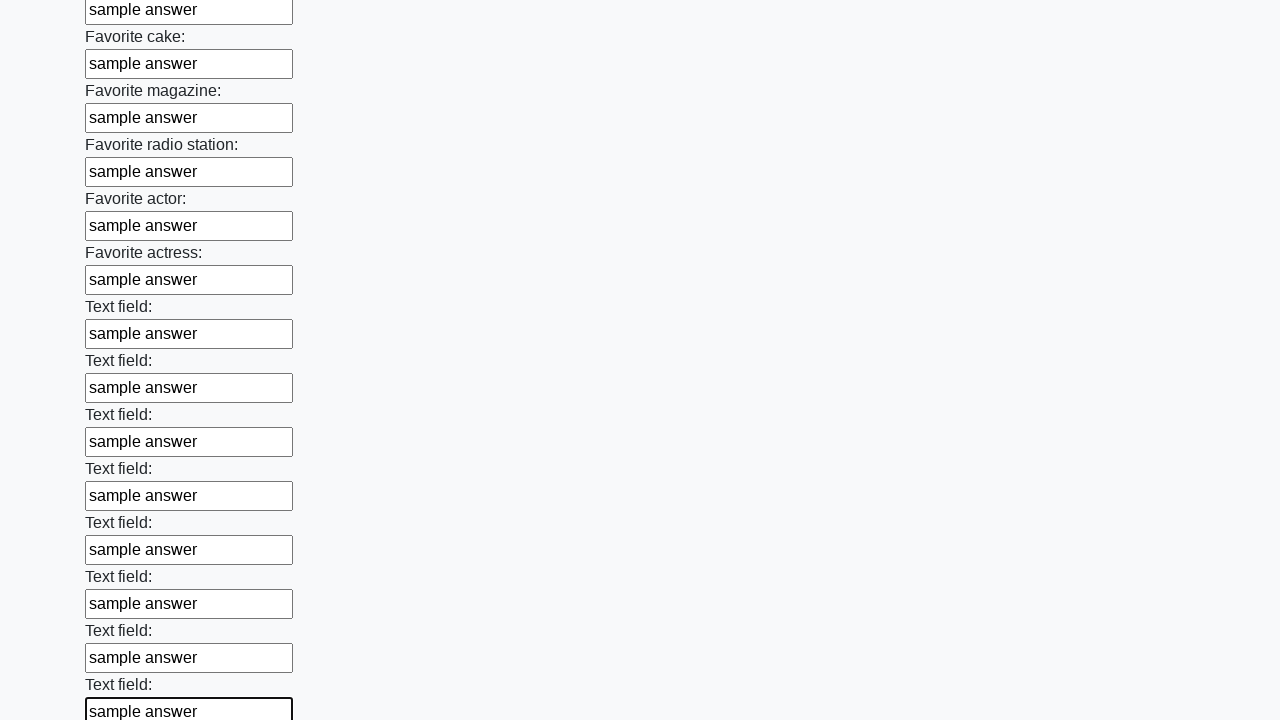

Filled input field 35 of 100 with 'sample answer' on input >> nth=34
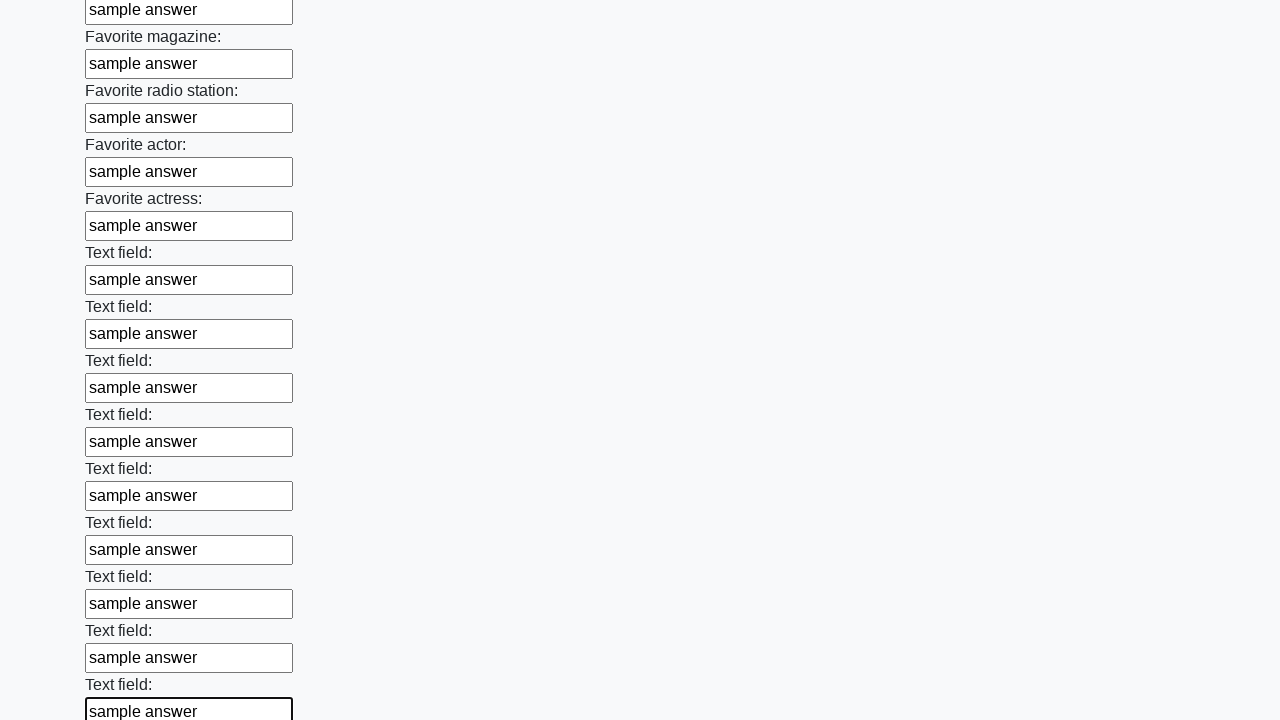

Filled input field 36 of 100 with 'sample answer' on input >> nth=35
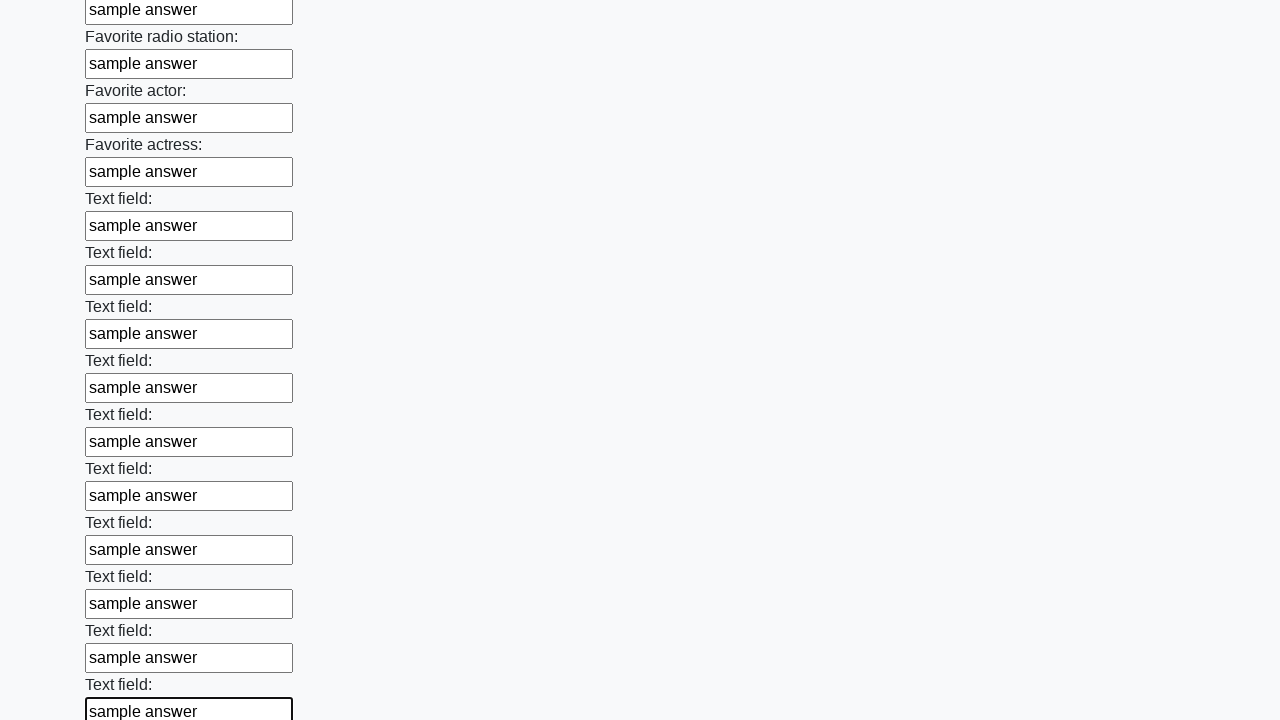

Filled input field 37 of 100 with 'sample answer' on input >> nth=36
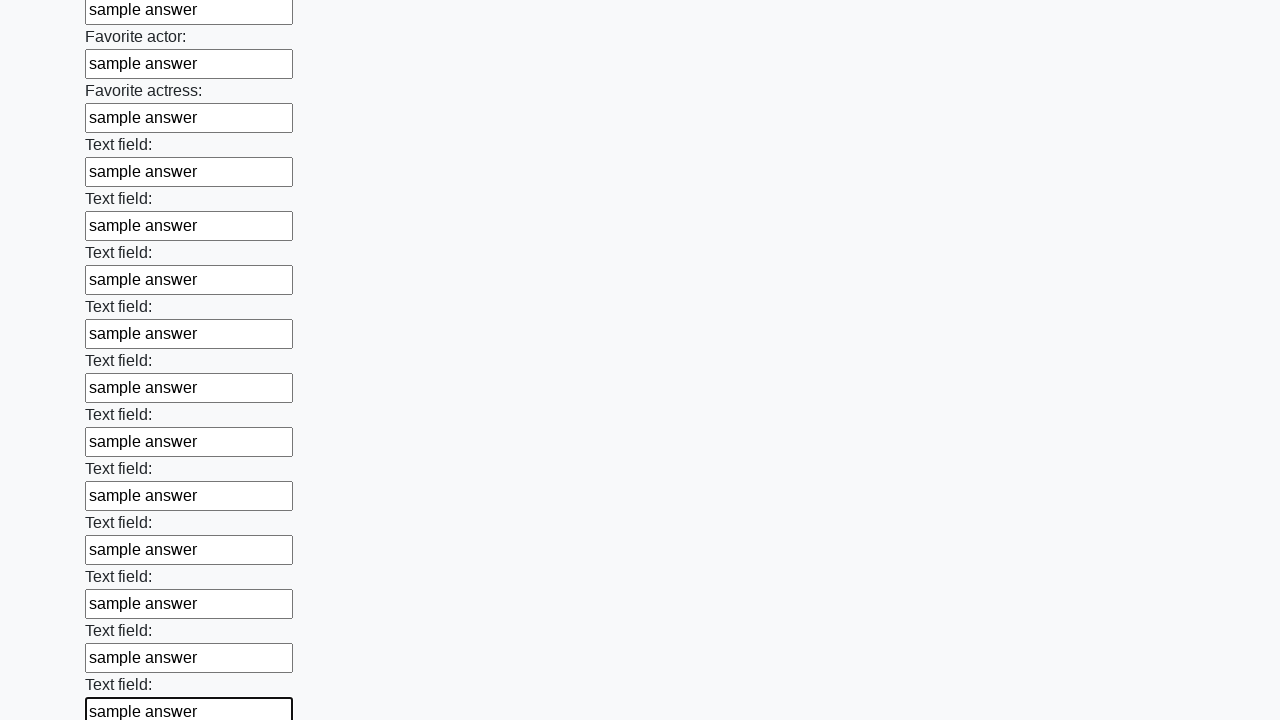

Filled input field 38 of 100 with 'sample answer' on input >> nth=37
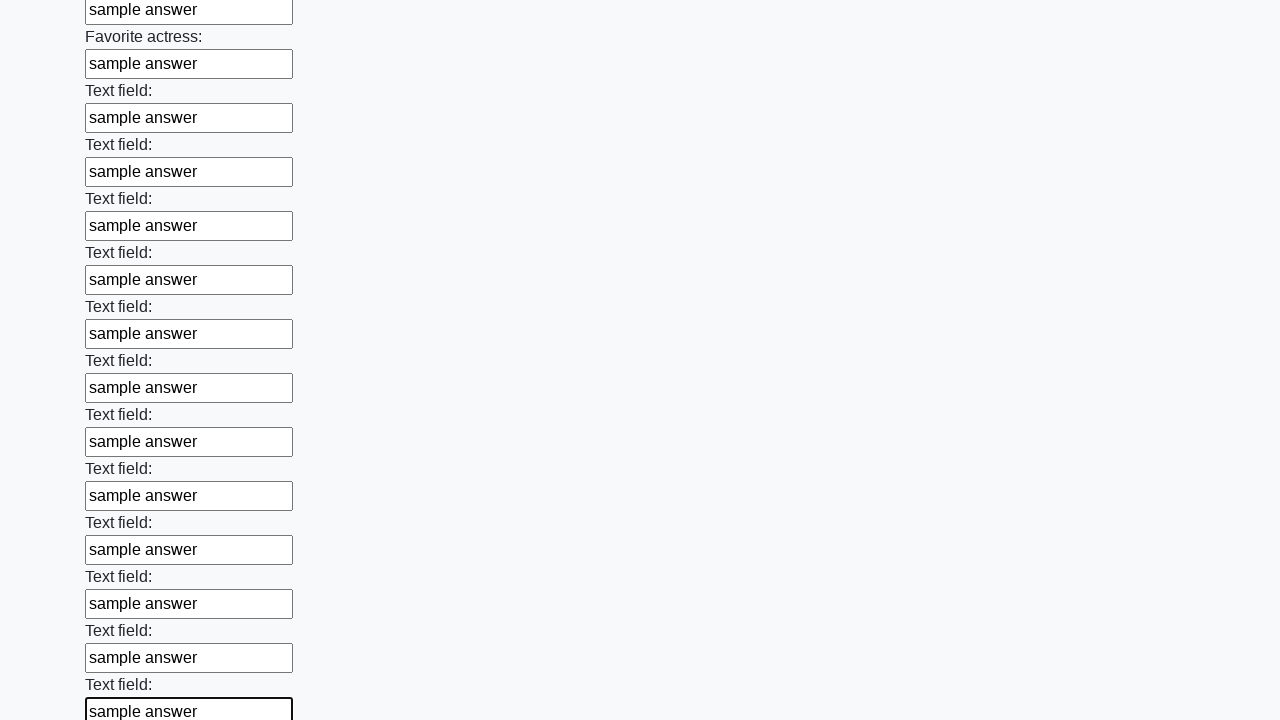

Filled input field 39 of 100 with 'sample answer' on input >> nth=38
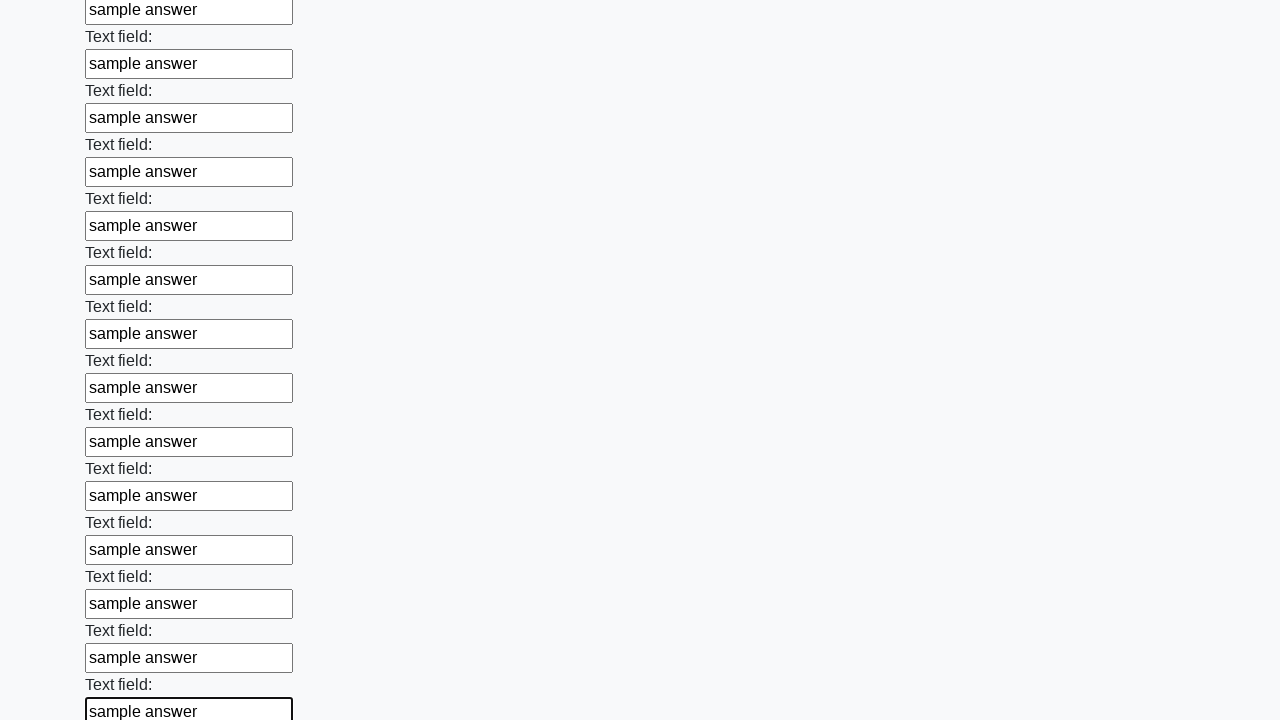

Filled input field 40 of 100 with 'sample answer' on input >> nth=39
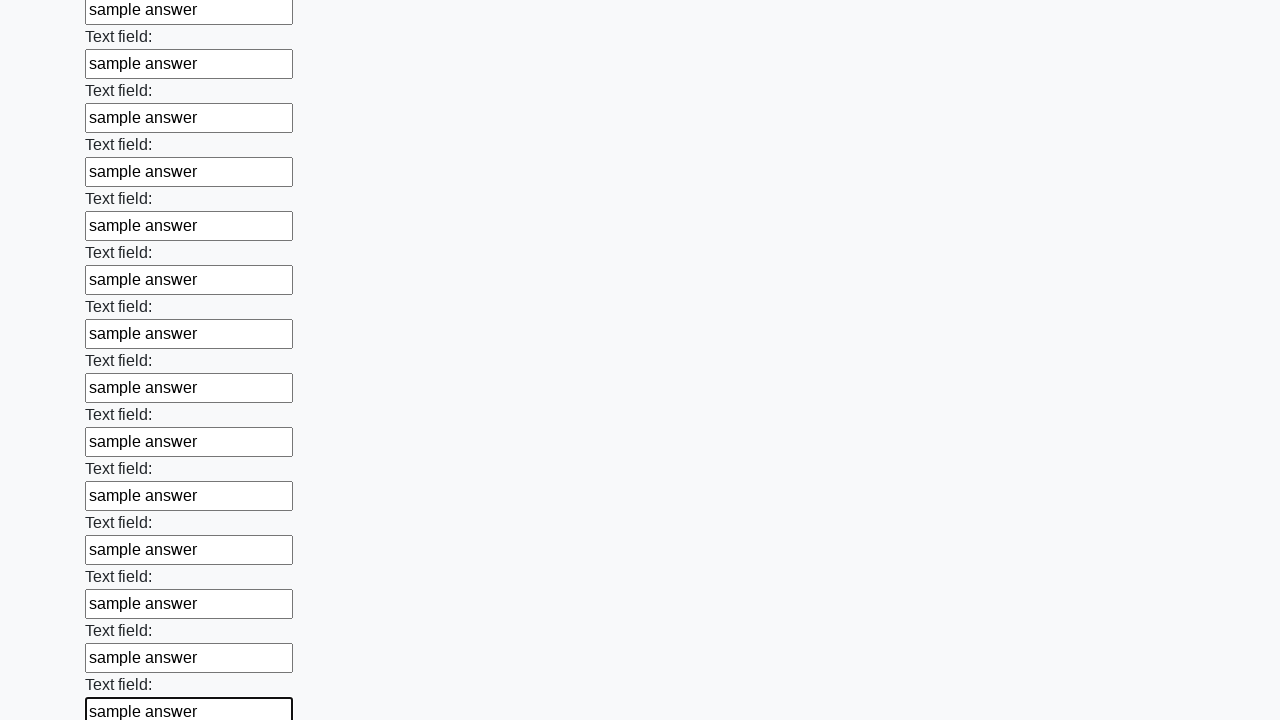

Filled input field 41 of 100 with 'sample answer' on input >> nth=40
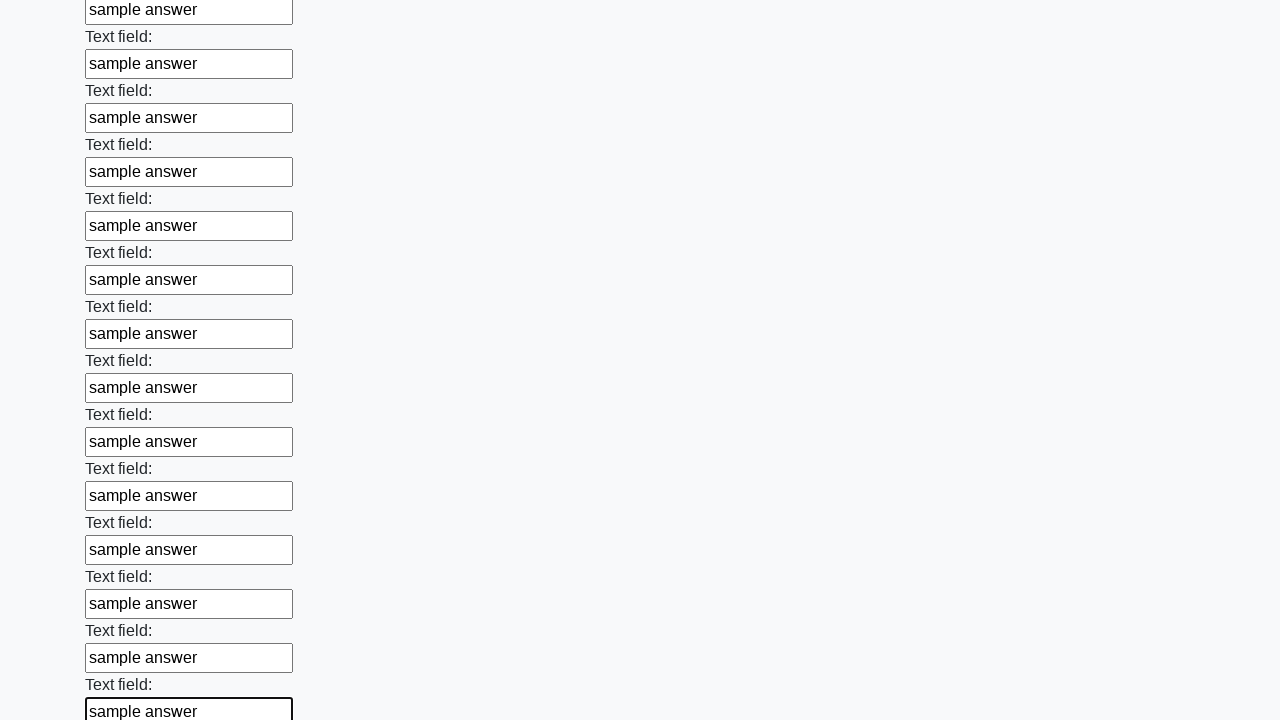

Filled input field 42 of 100 with 'sample answer' on input >> nth=41
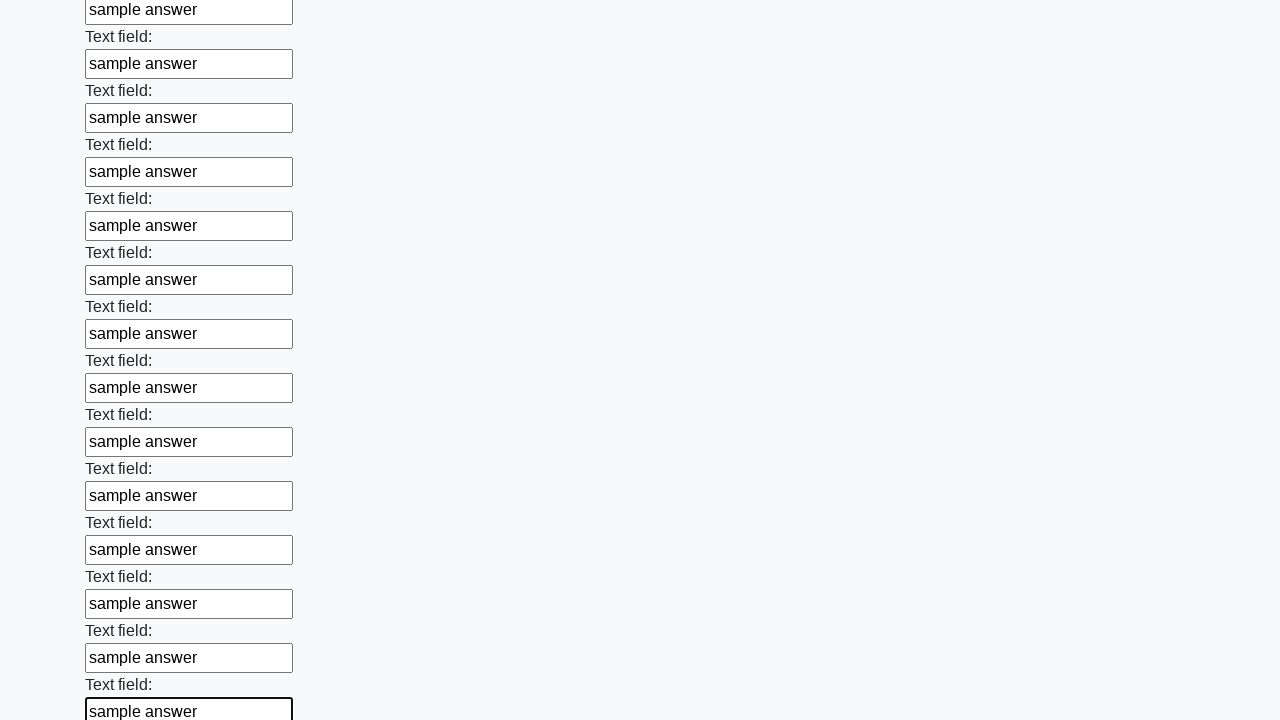

Filled input field 43 of 100 with 'sample answer' on input >> nth=42
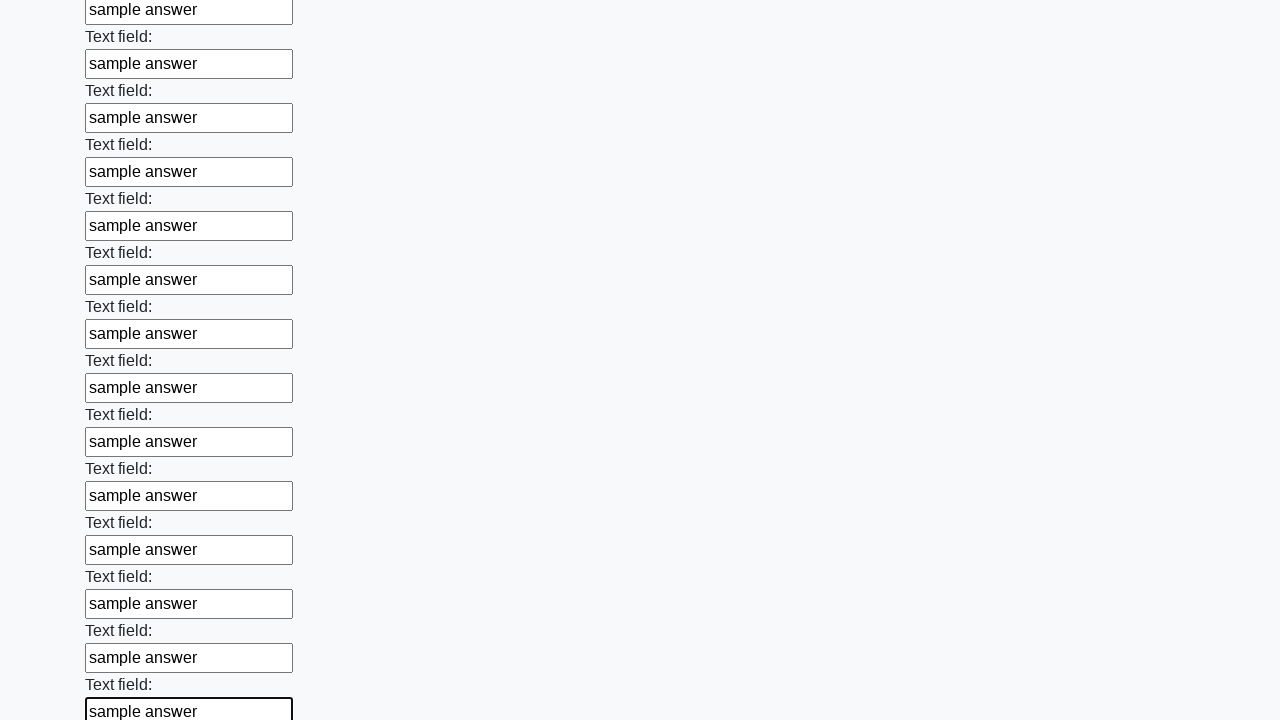

Filled input field 44 of 100 with 'sample answer' on input >> nth=43
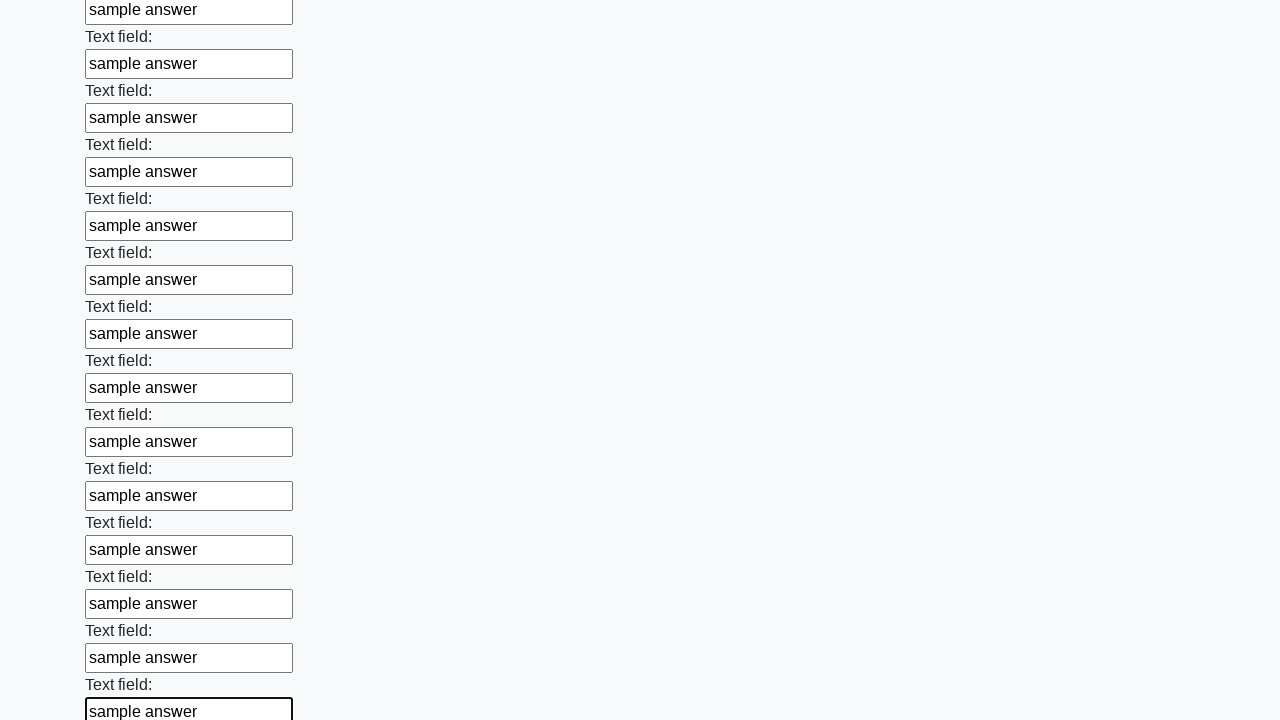

Filled input field 45 of 100 with 'sample answer' on input >> nth=44
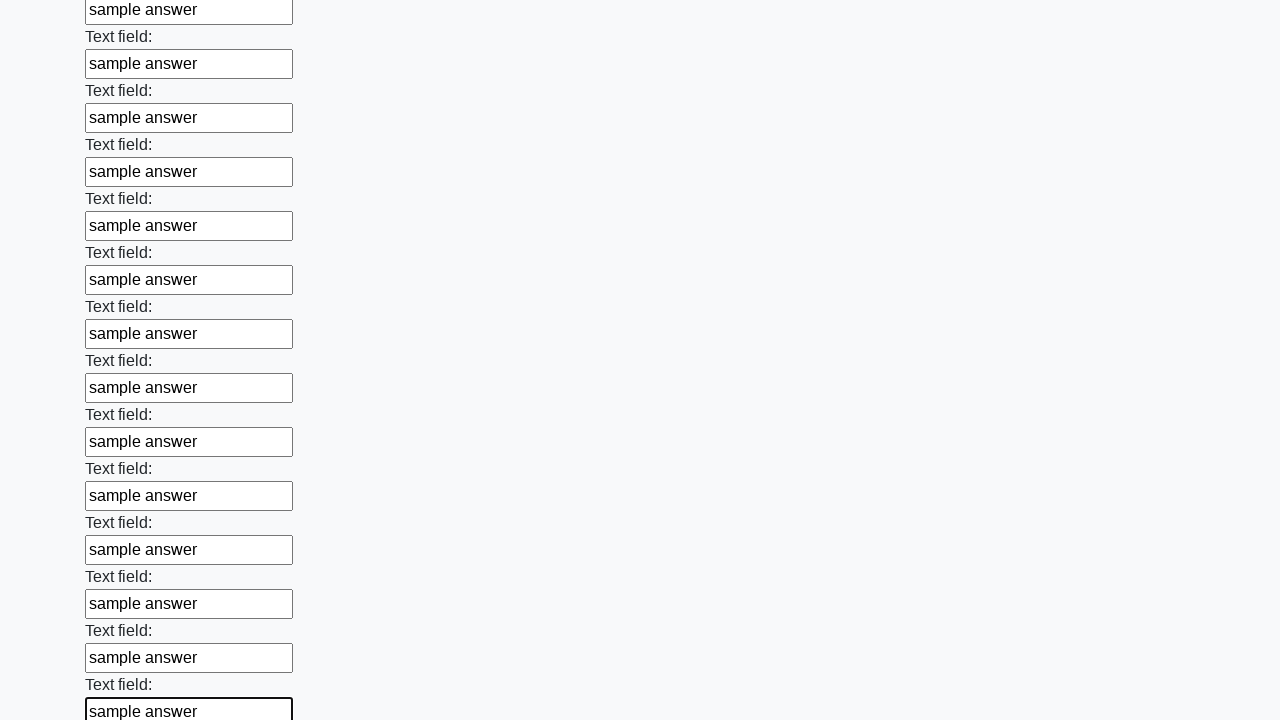

Filled input field 46 of 100 with 'sample answer' on input >> nth=45
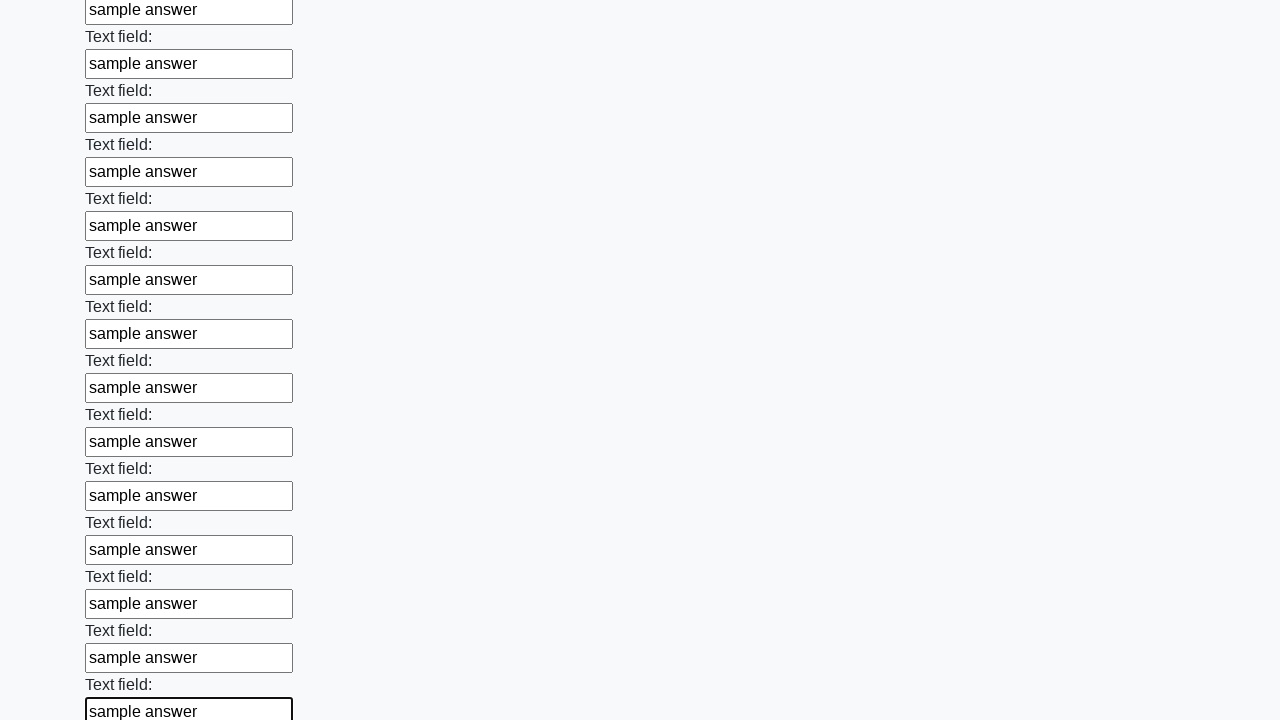

Filled input field 47 of 100 with 'sample answer' on input >> nth=46
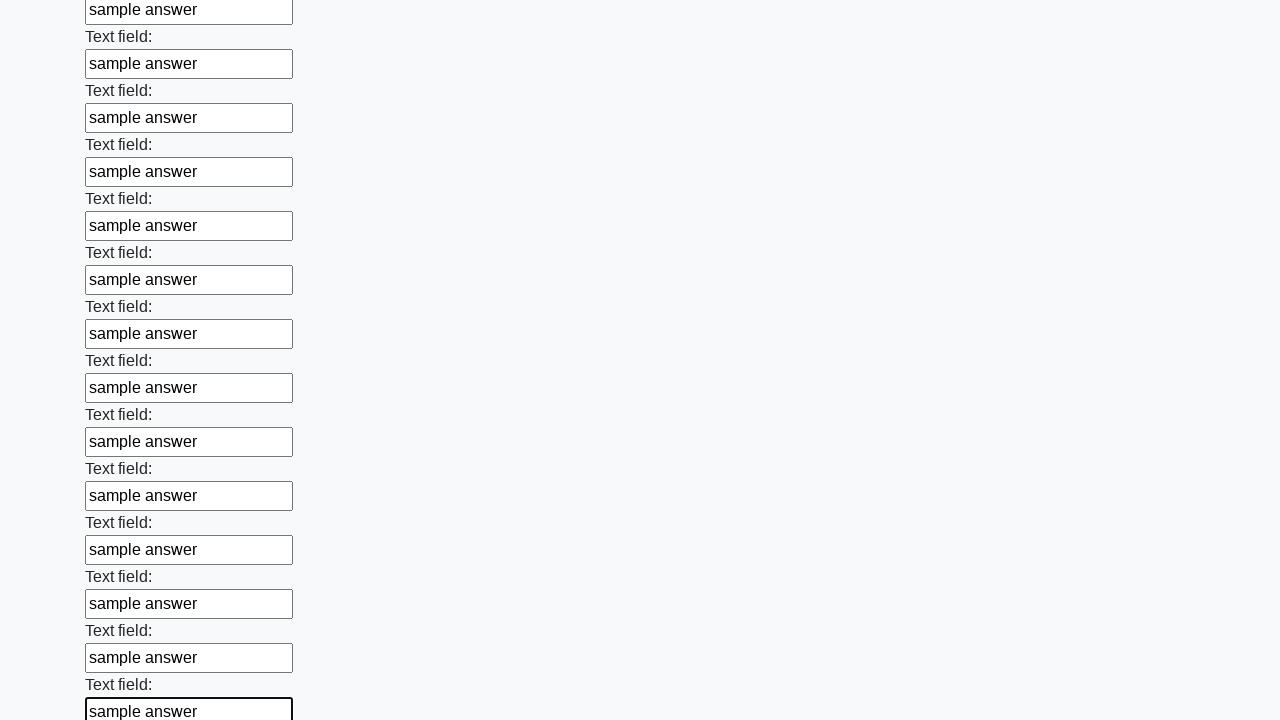

Filled input field 48 of 100 with 'sample answer' on input >> nth=47
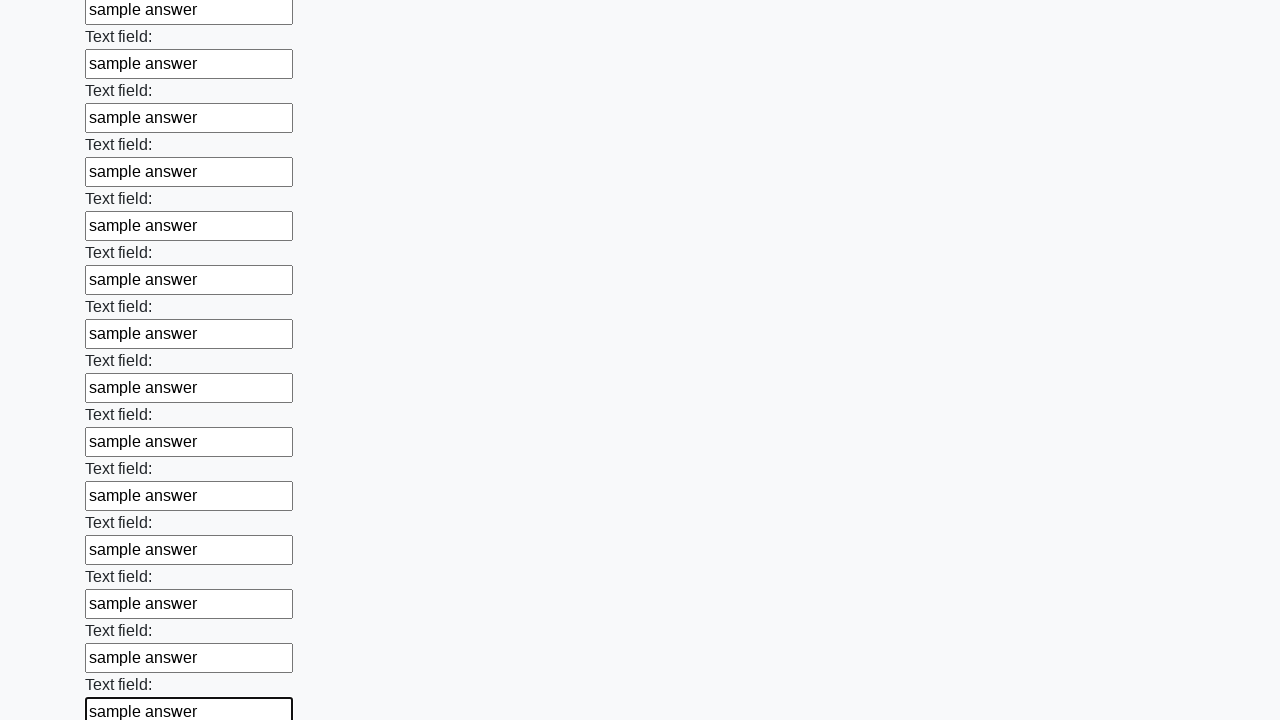

Filled input field 49 of 100 with 'sample answer' on input >> nth=48
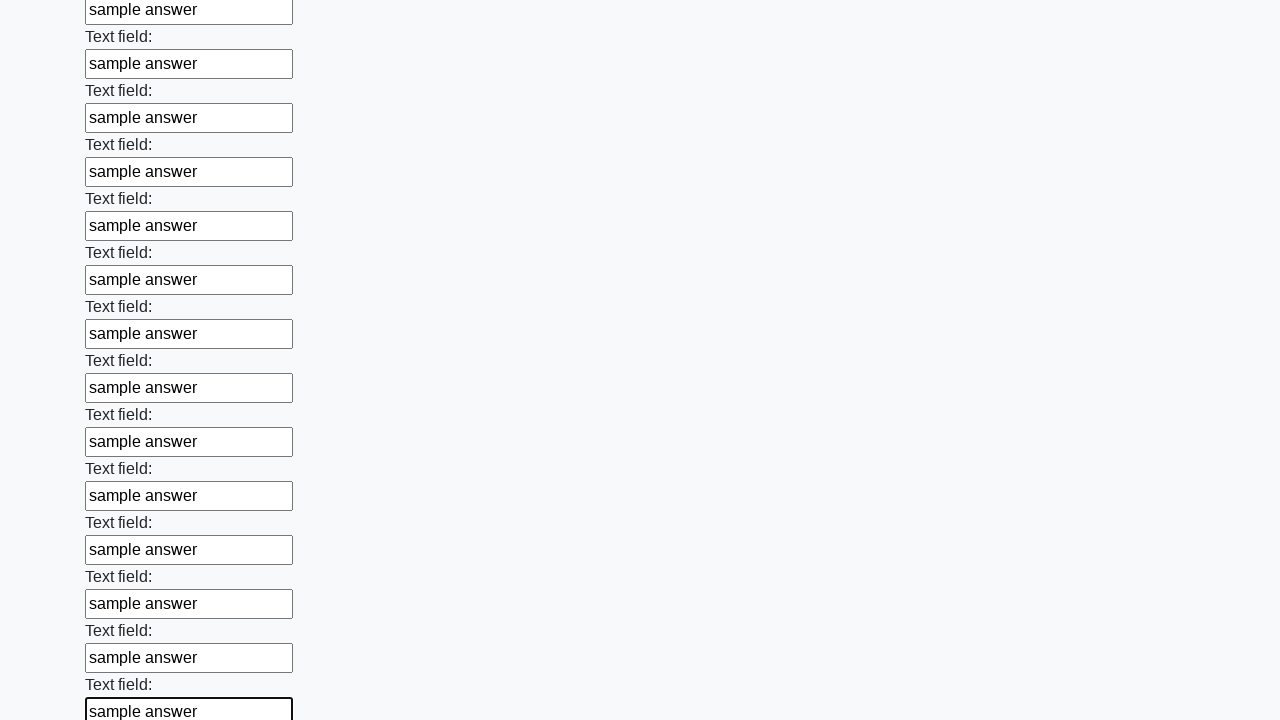

Filled input field 50 of 100 with 'sample answer' on input >> nth=49
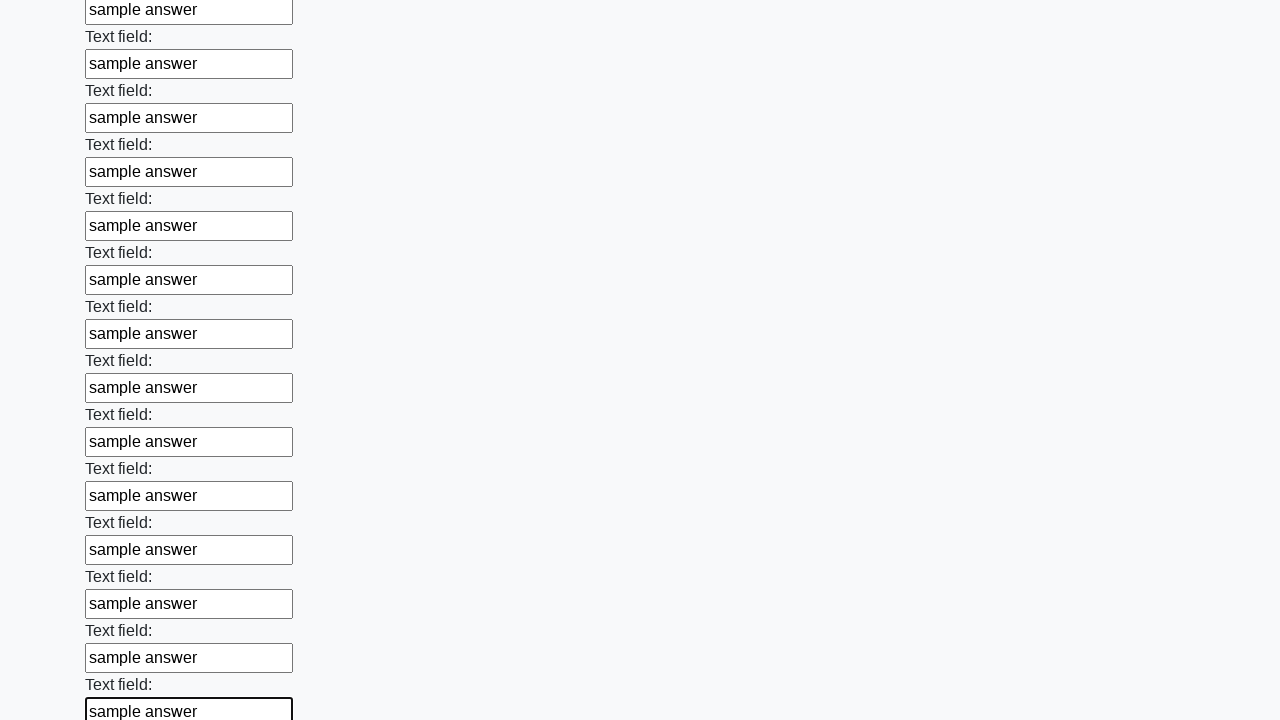

Filled input field 51 of 100 with 'sample answer' on input >> nth=50
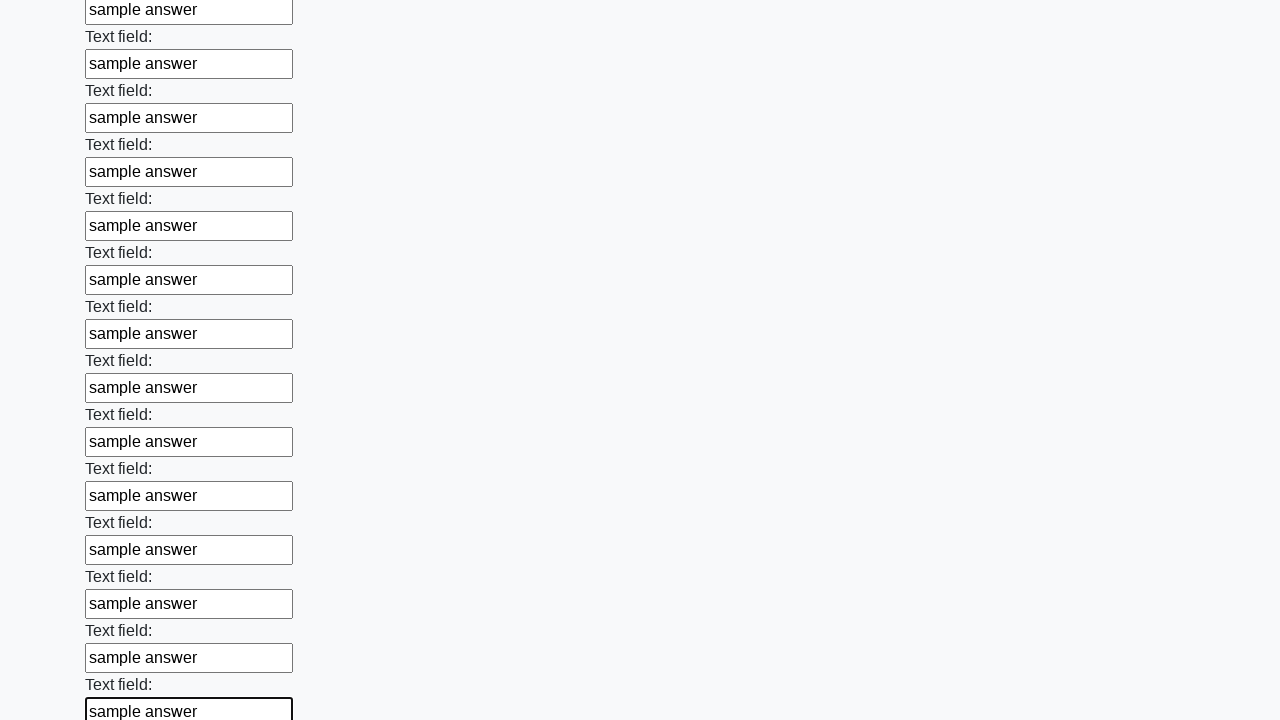

Filled input field 52 of 100 with 'sample answer' on input >> nth=51
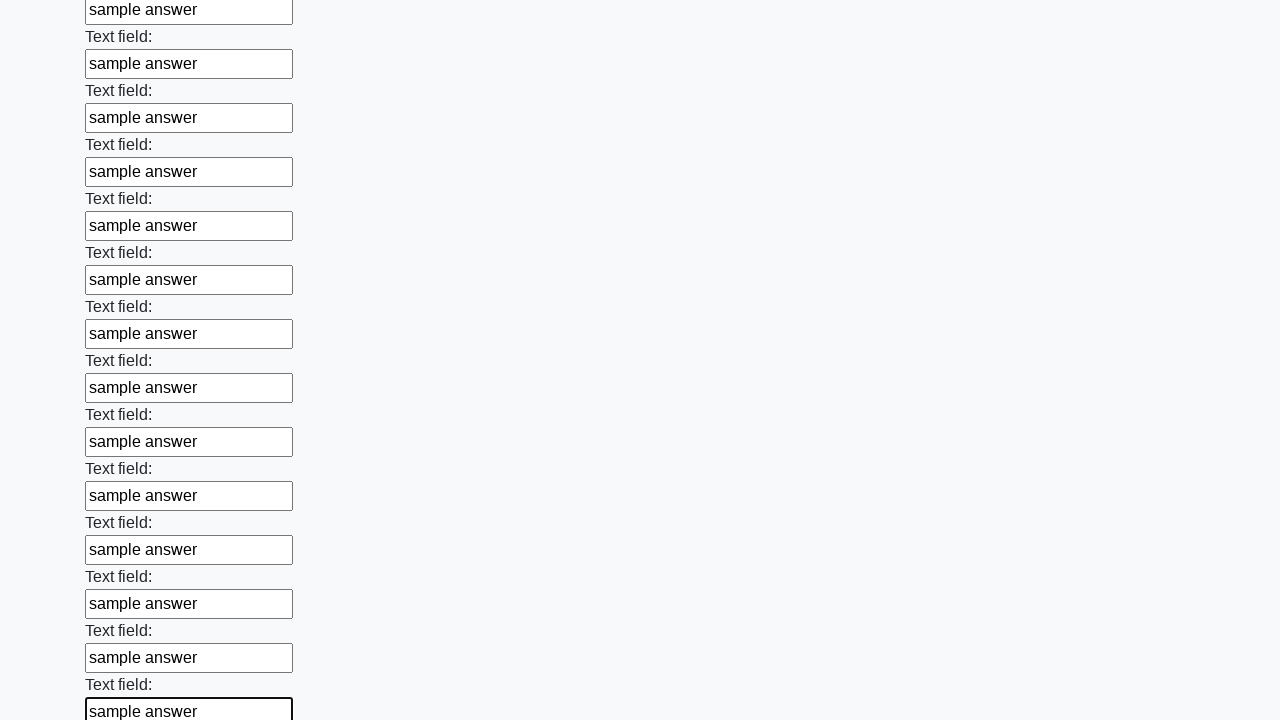

Filled input field 53 of 100 with 'sample answer' on input >> nth=52
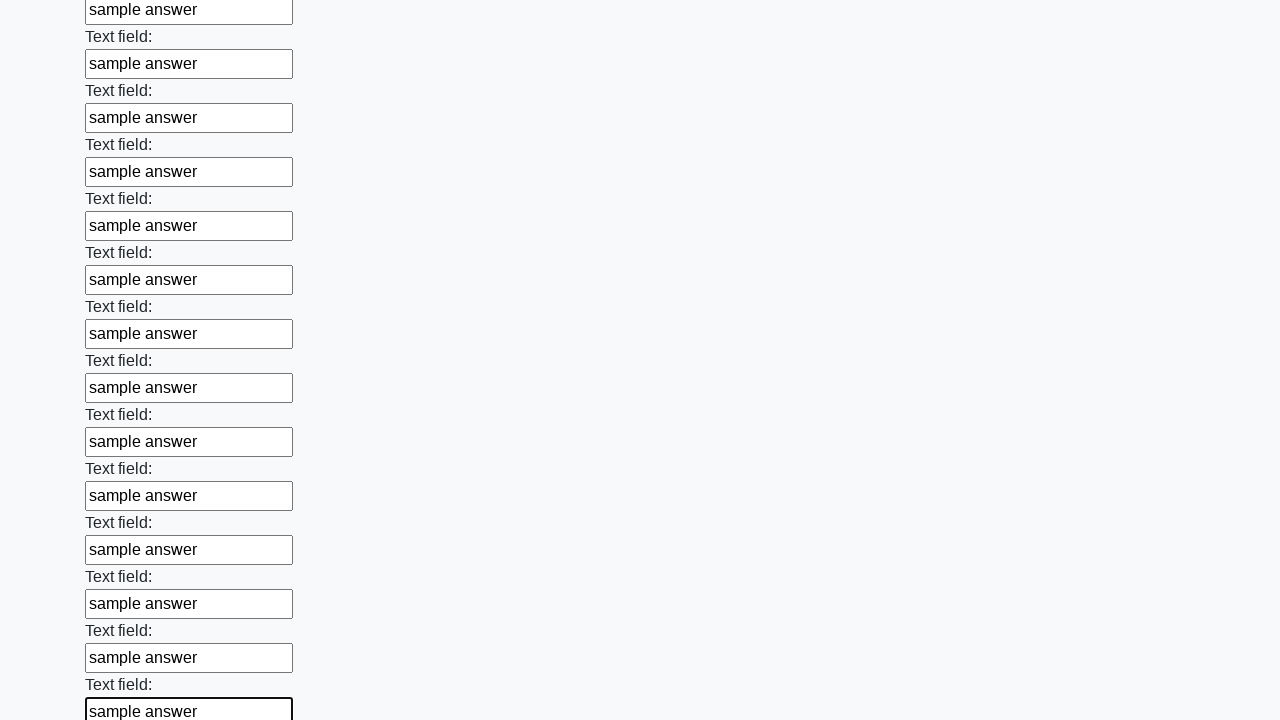

Filled input field 54 of 100 with 'sample answer' on input >> nth=53
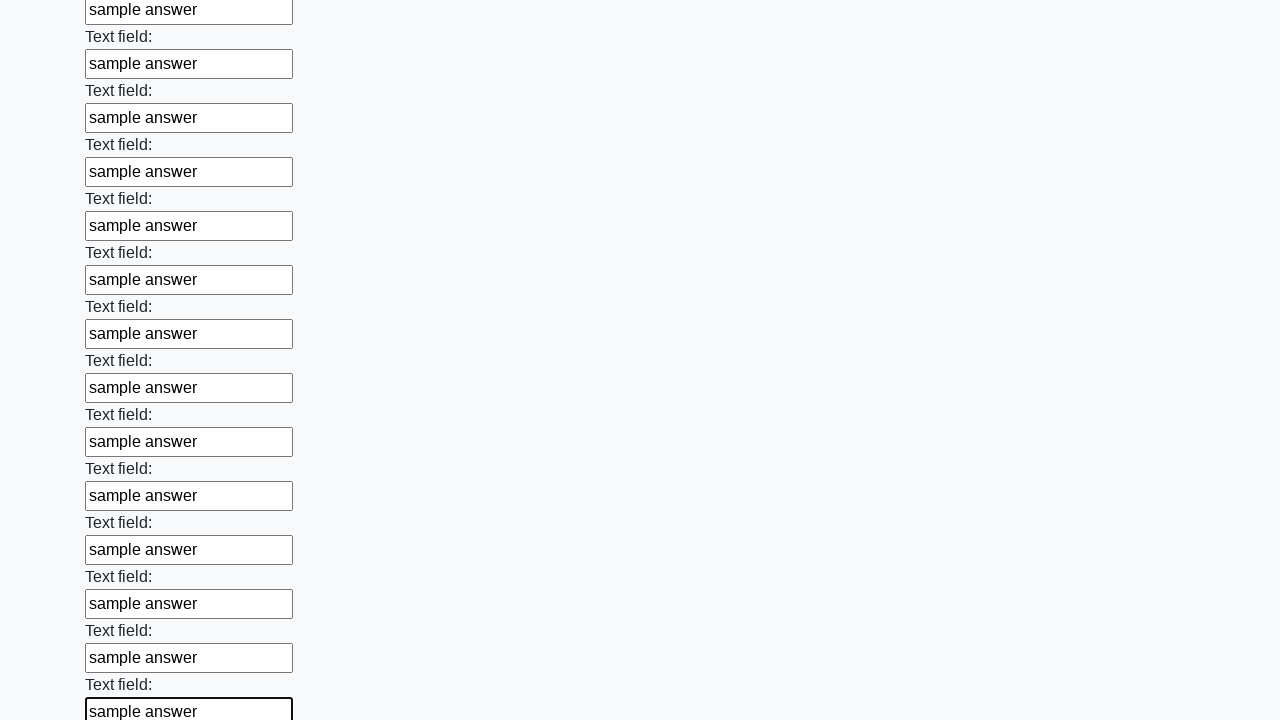

Filled input field 55 of 100 with 'sample answer' on input >> nth=54
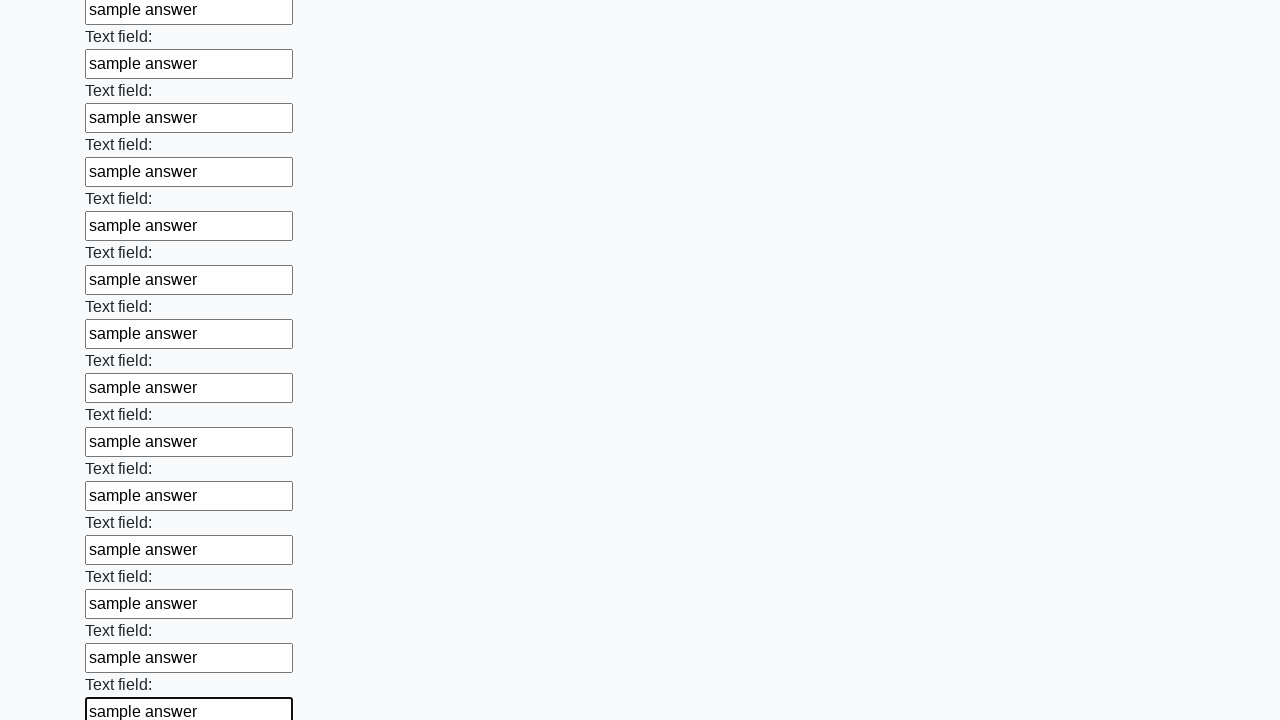

Filled input field 56 of 100 with 'sample answer' on input >> nth=55
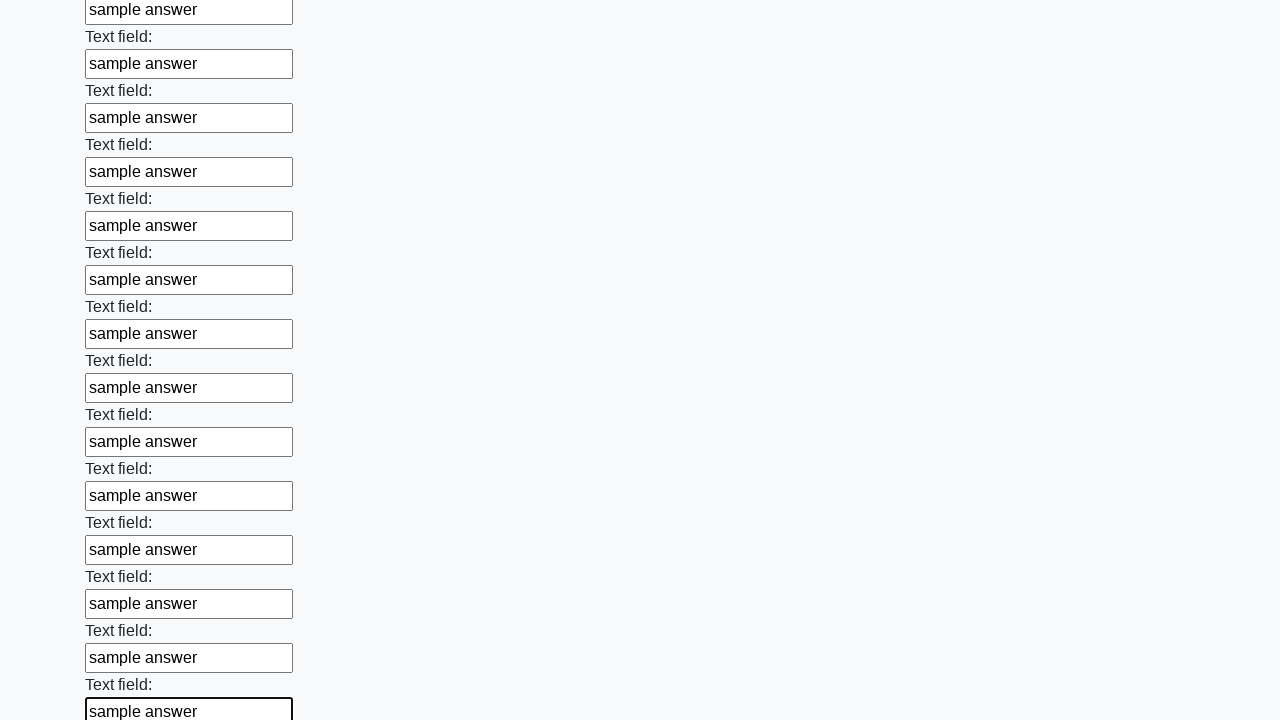

Filled input field 57 of 100 with 'sample answer' on input >> nth=56
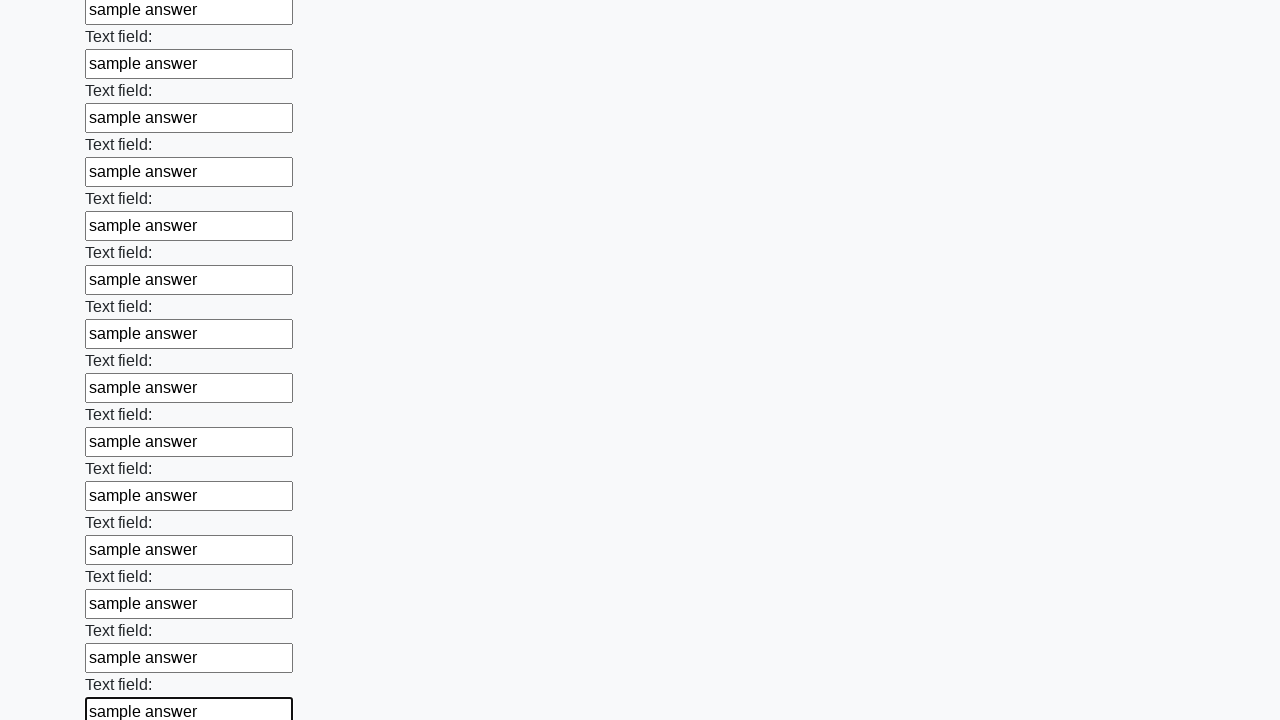

Filled input field 58 of 100 with 'sample answer' on input >> nth=57
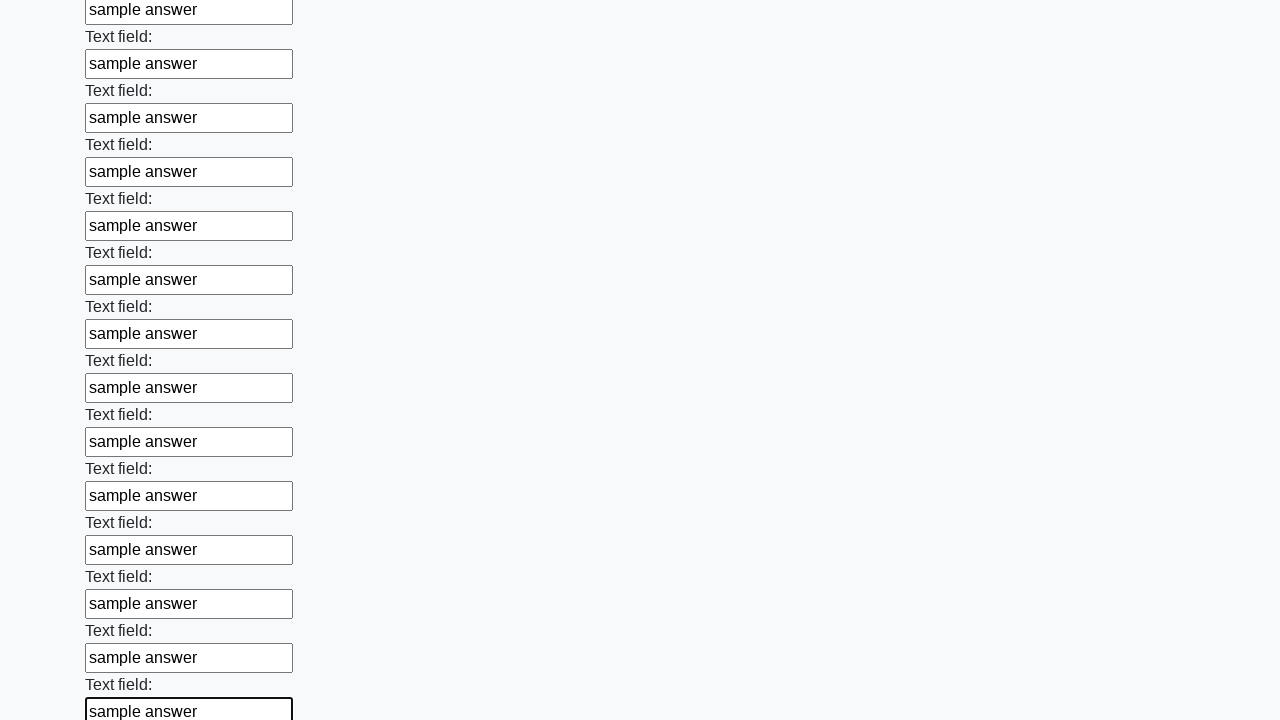

Filled input field 59 of 100 with 'sample answer' on input >> nth=58
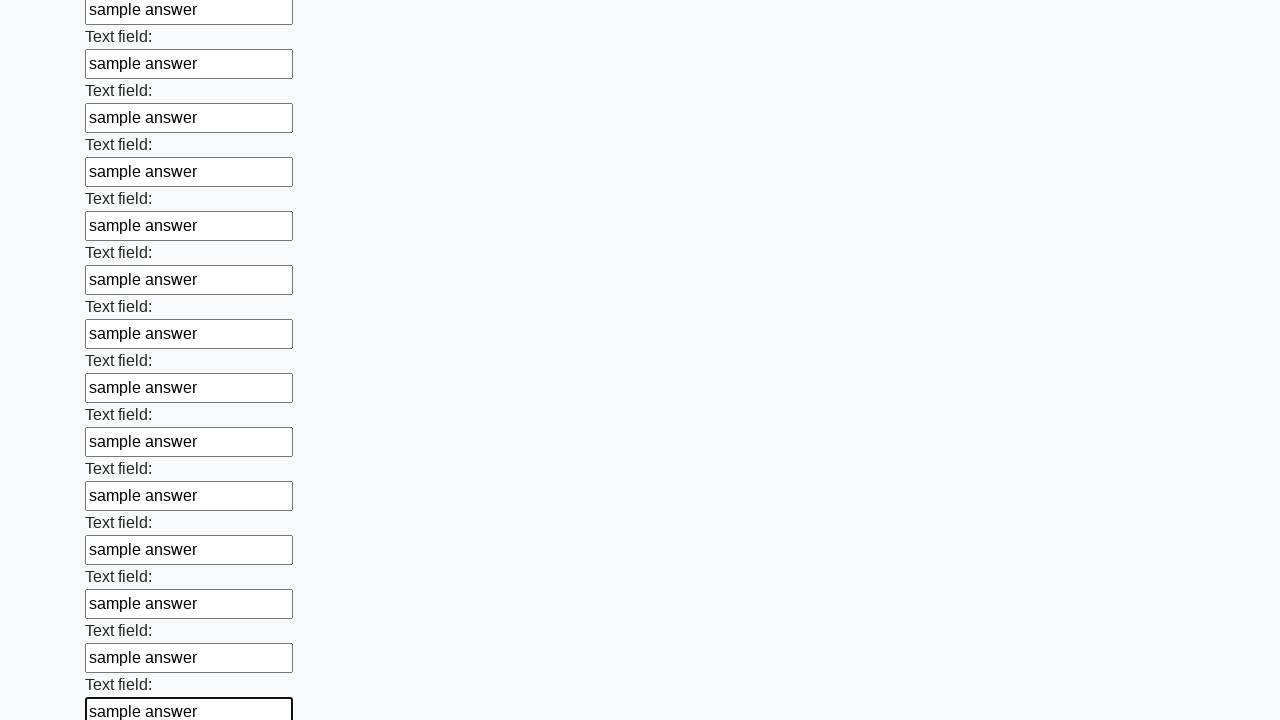

Filled input field 60 of 100 with 'sample answer' on input >> nth=59
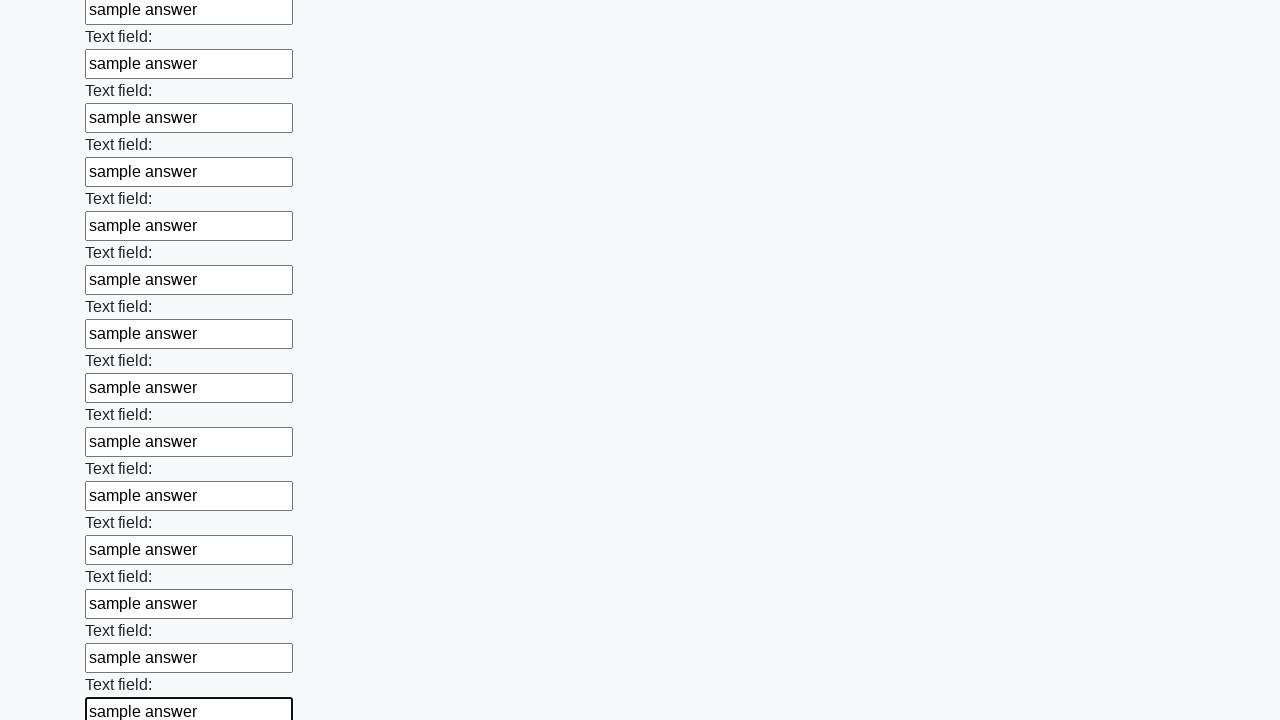

Filled input field 61 of 100 with 'sample answer' on input >> nth=60
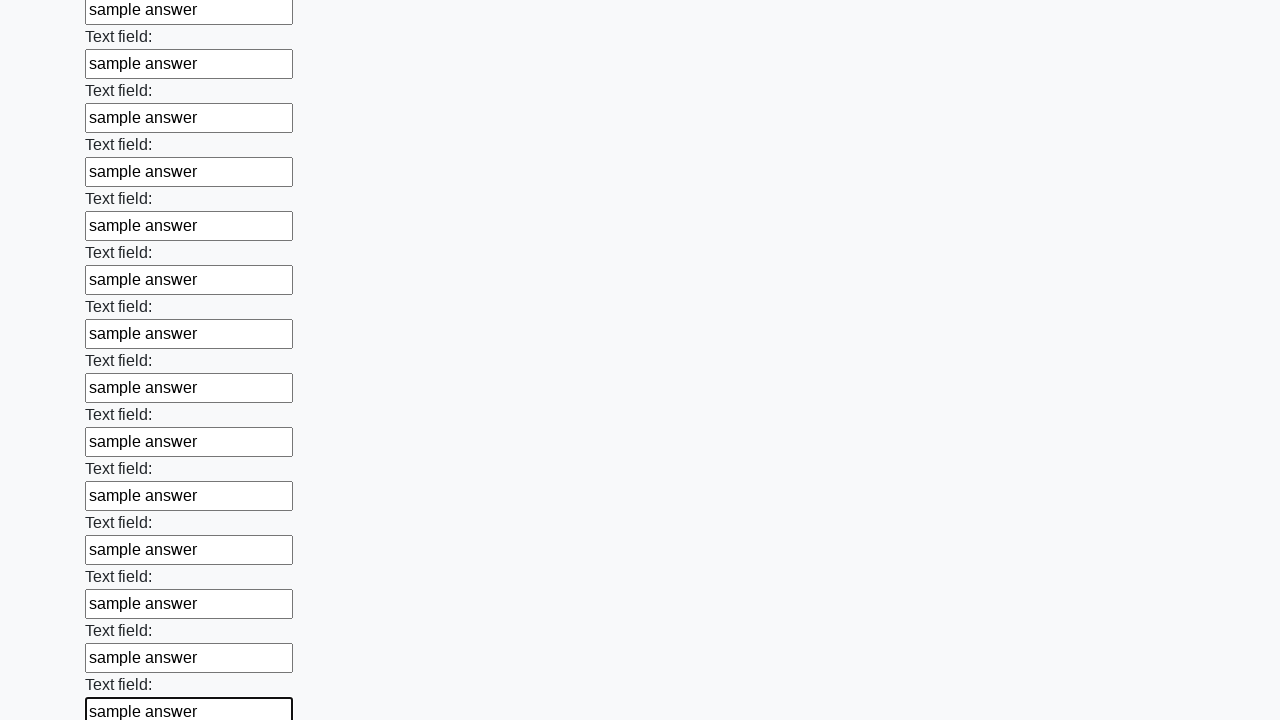

Filled input field 62 of 100 with 'sample answer' on input >> nth=61
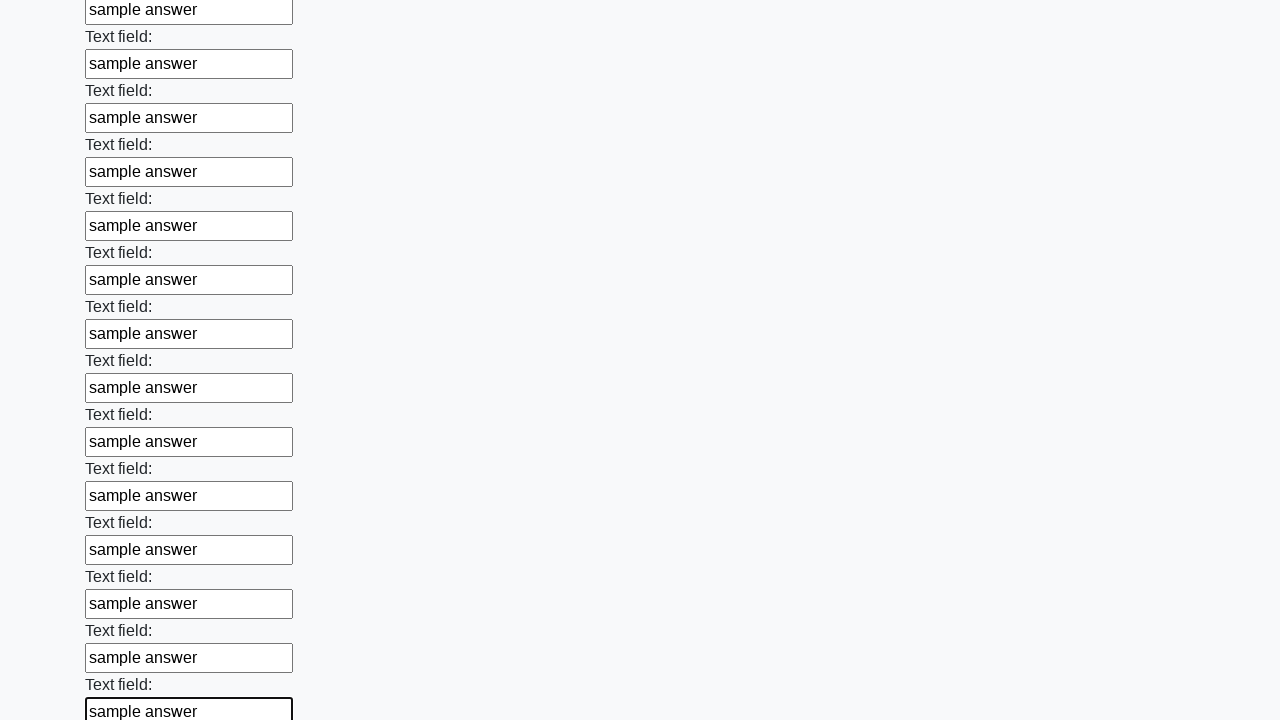

Filled input field 63 of 100 with 'sample answer' on input >> nth=62
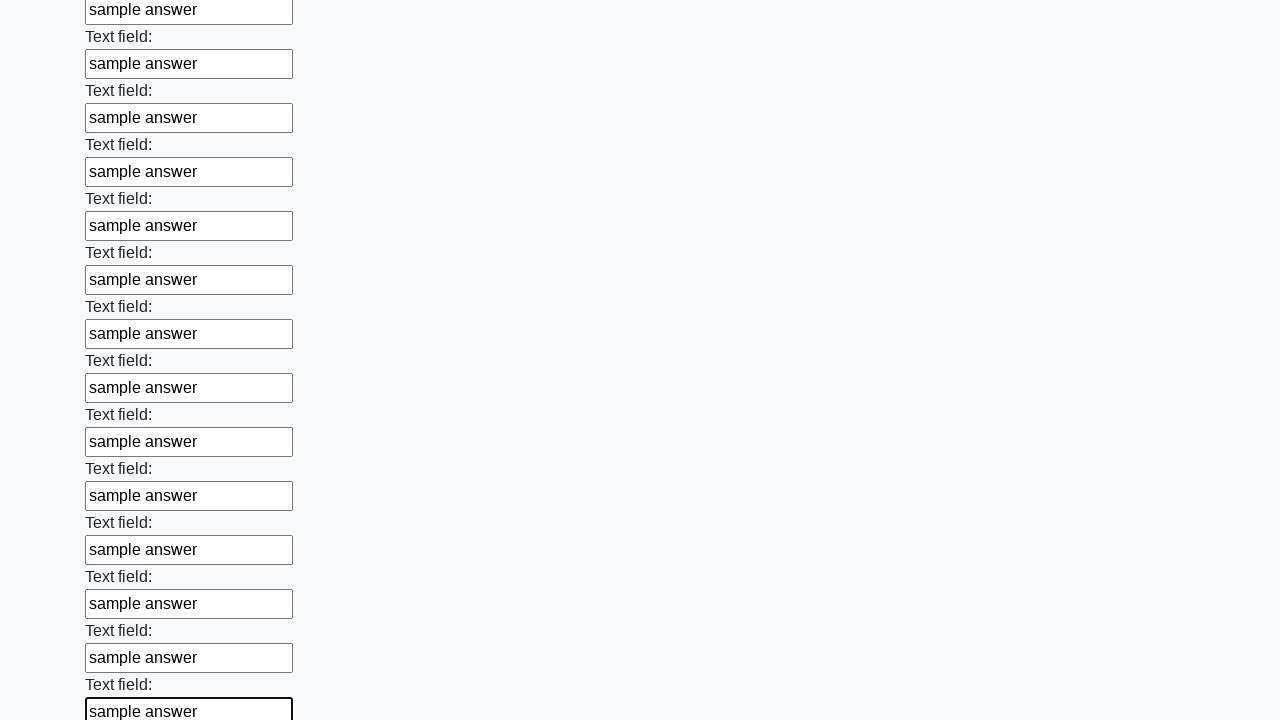

Filled input field 64 of 100 with 'sample answer' on input >> nth=63
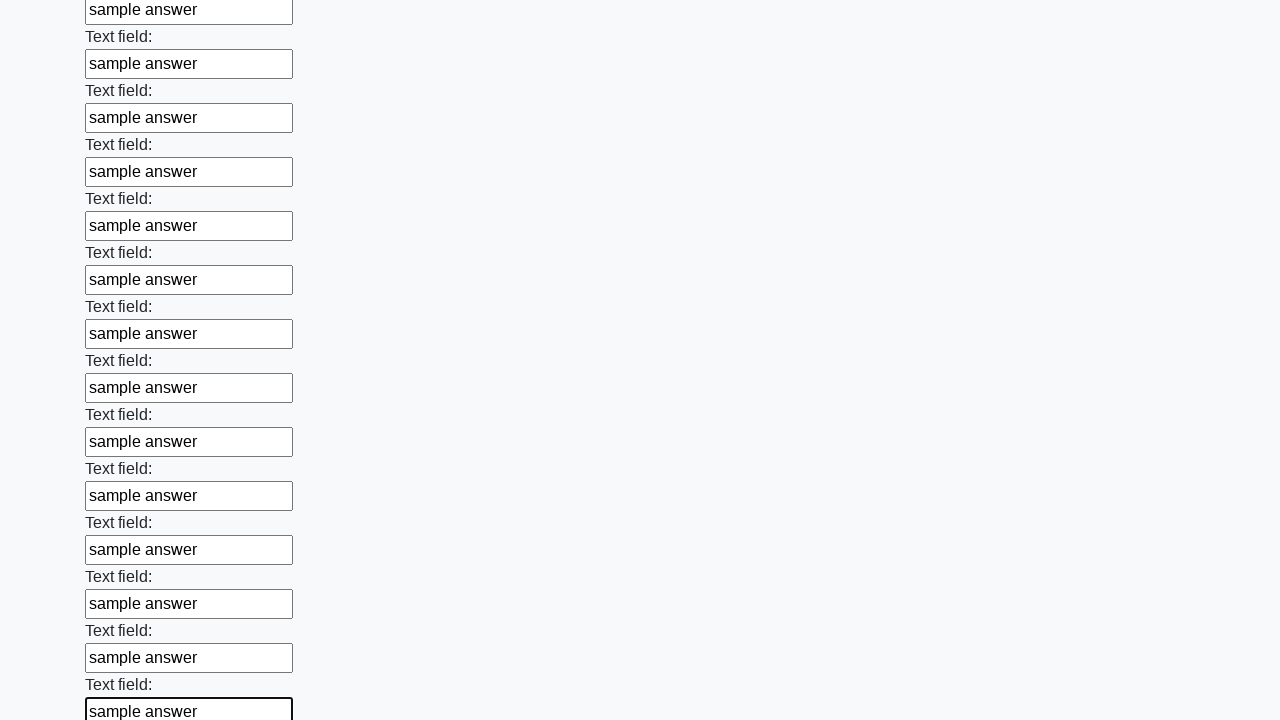

Filled input field 65 of 100 with 'sample answer' on input >> nth=64
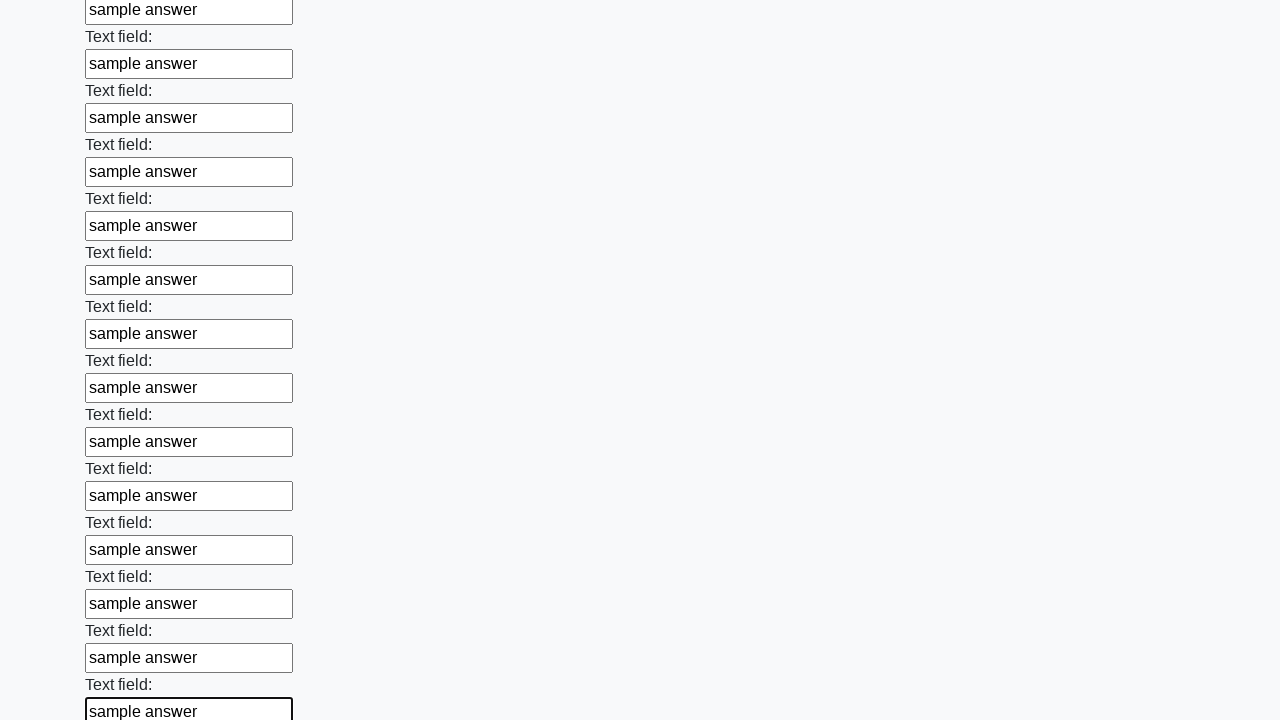

Filled input field 66 of 100 with 'sample answer' on input >> nth=65
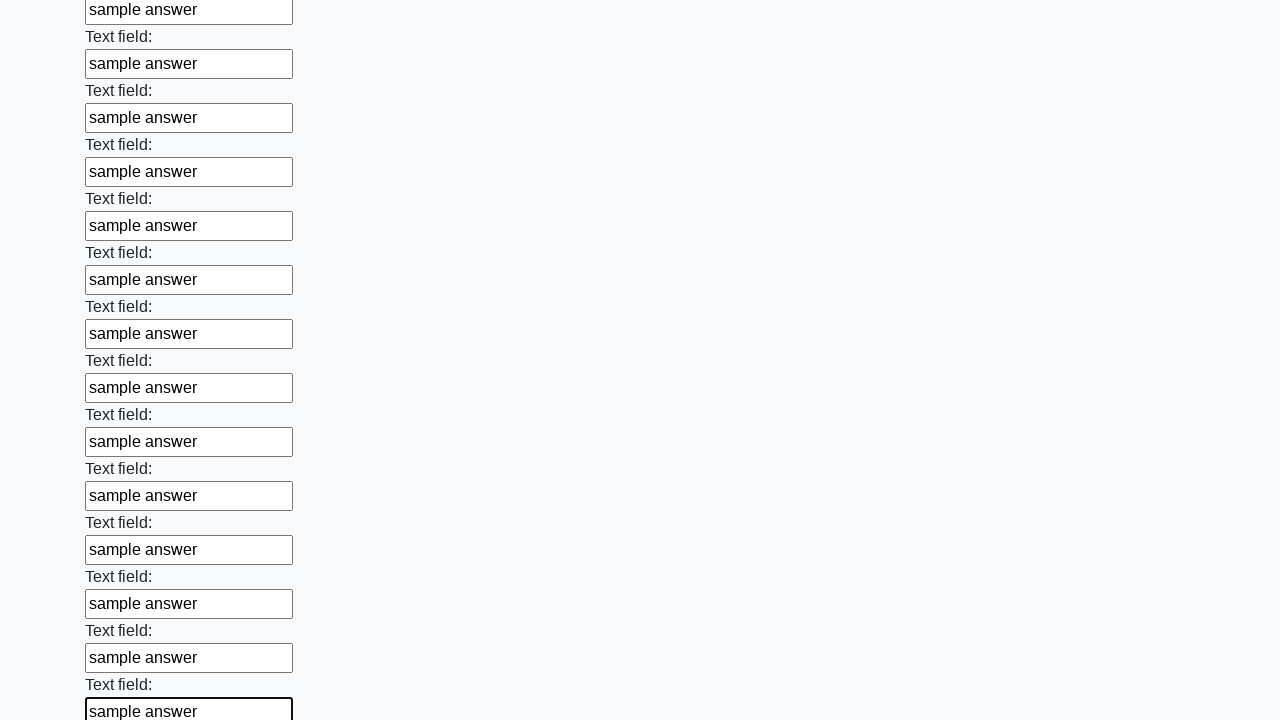

Filled input field 67 of 100 with 'sample answer' on input >> nth=66
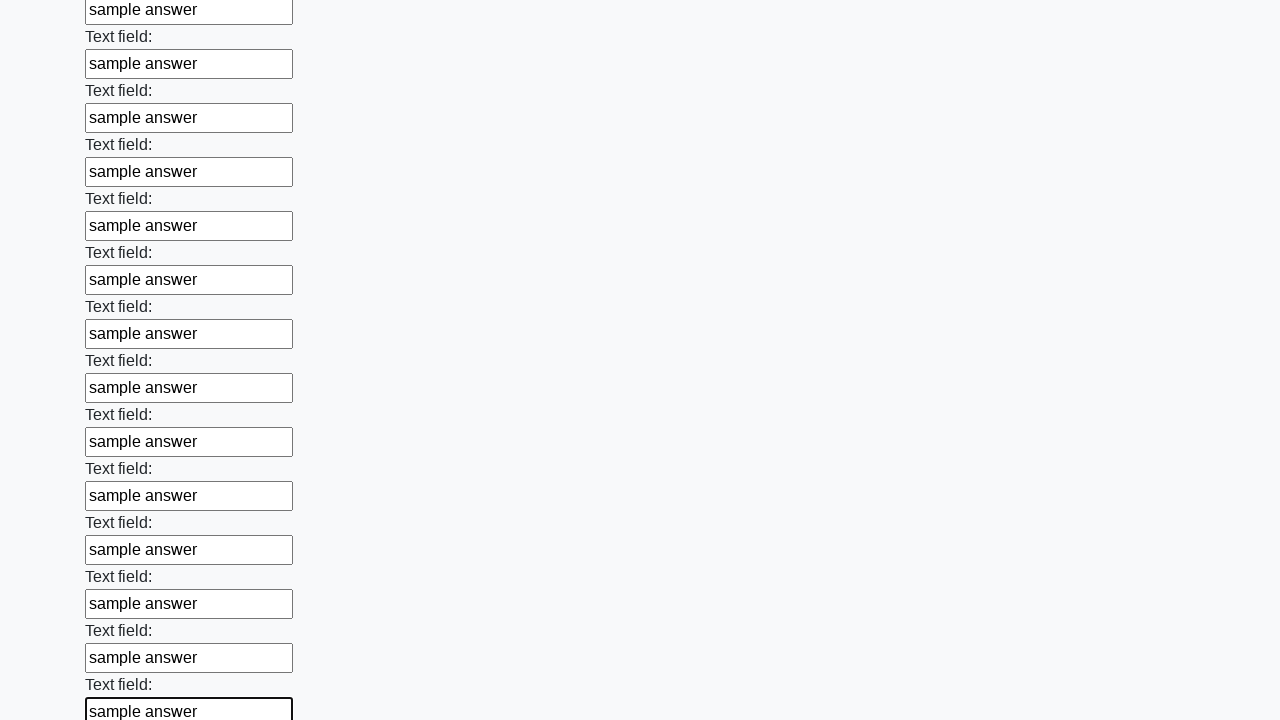

Filled input field 68 of 100 with 'sample answer' on input >> nth=67
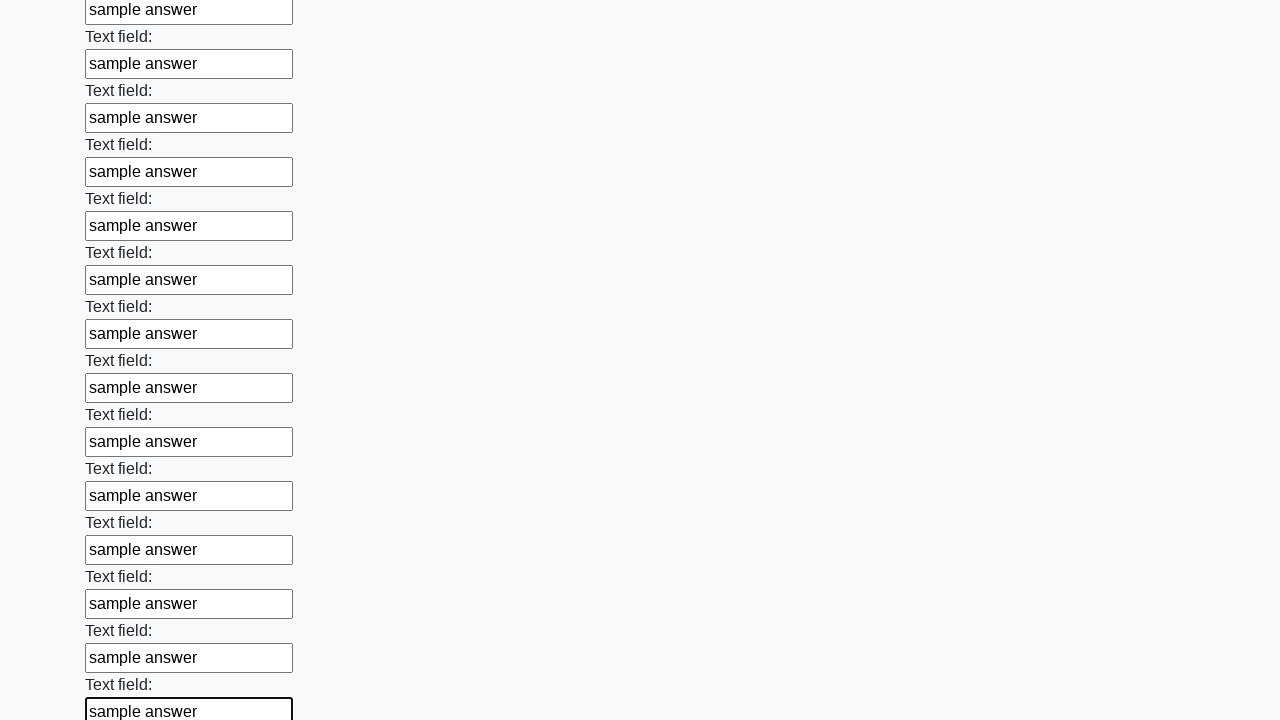

Filled input field 69 of 100 with 'sample answer' on input >> nth=68
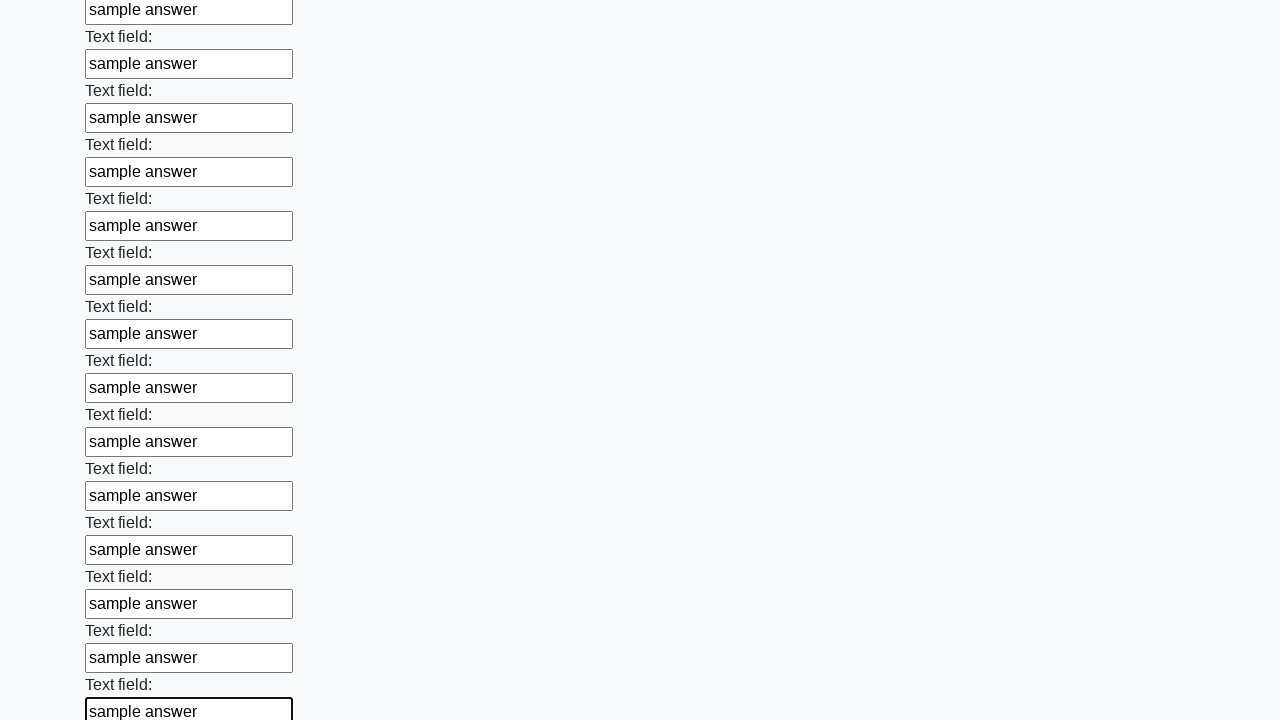

Filled input field 70 of 100 with 'sample answer' on input >> nth=69
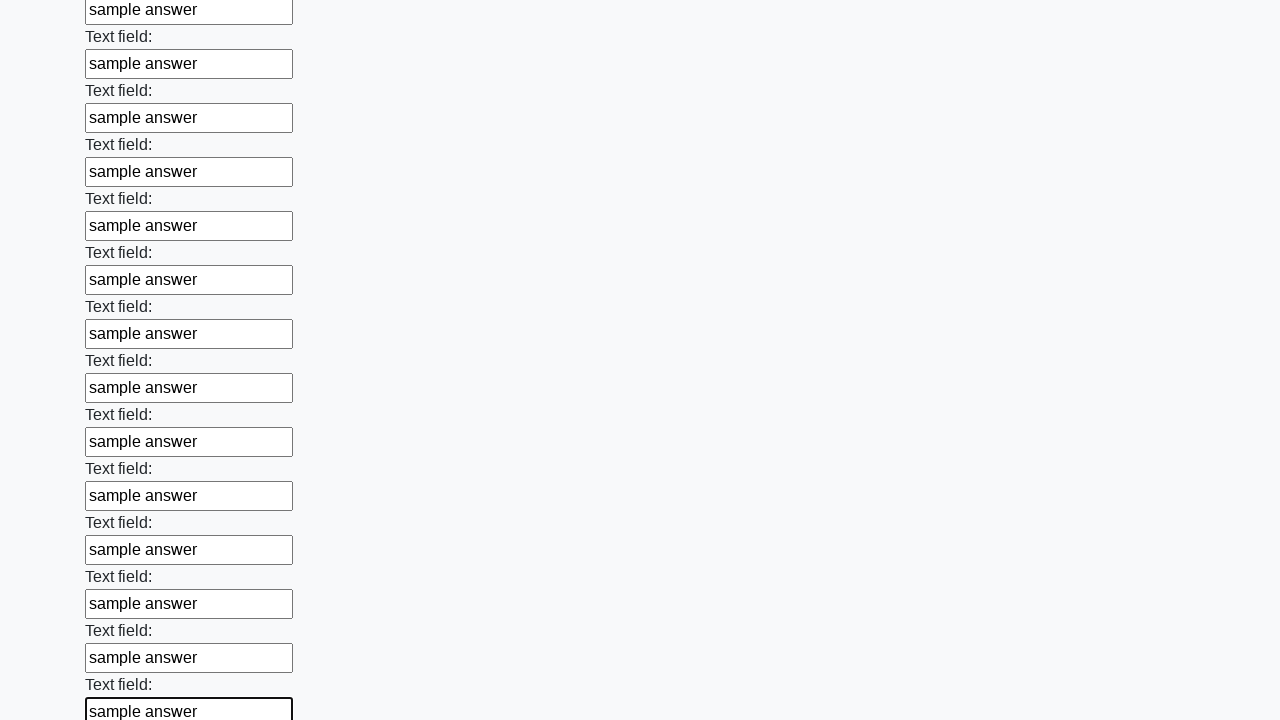

Filled input field 71 of 100 with 'sample answer' on input >> nth=70
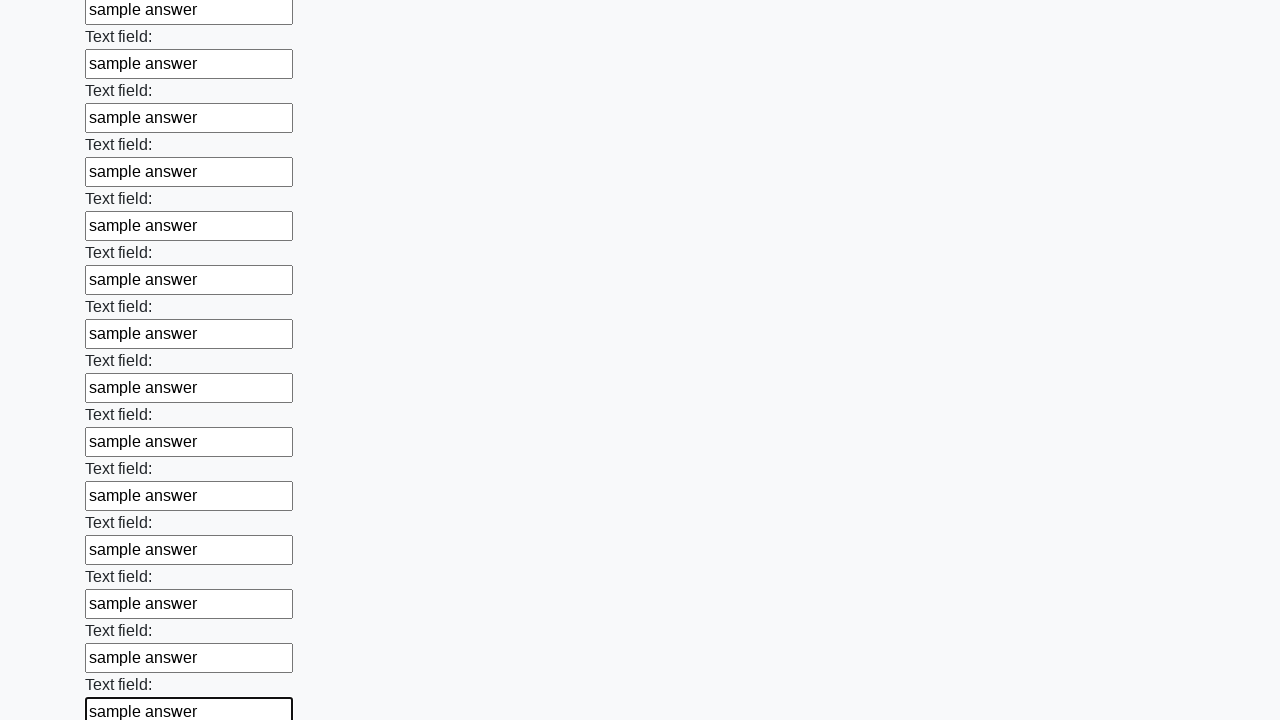

Filled input field 72 of 100 with 'sample answer' on input >> nth=71
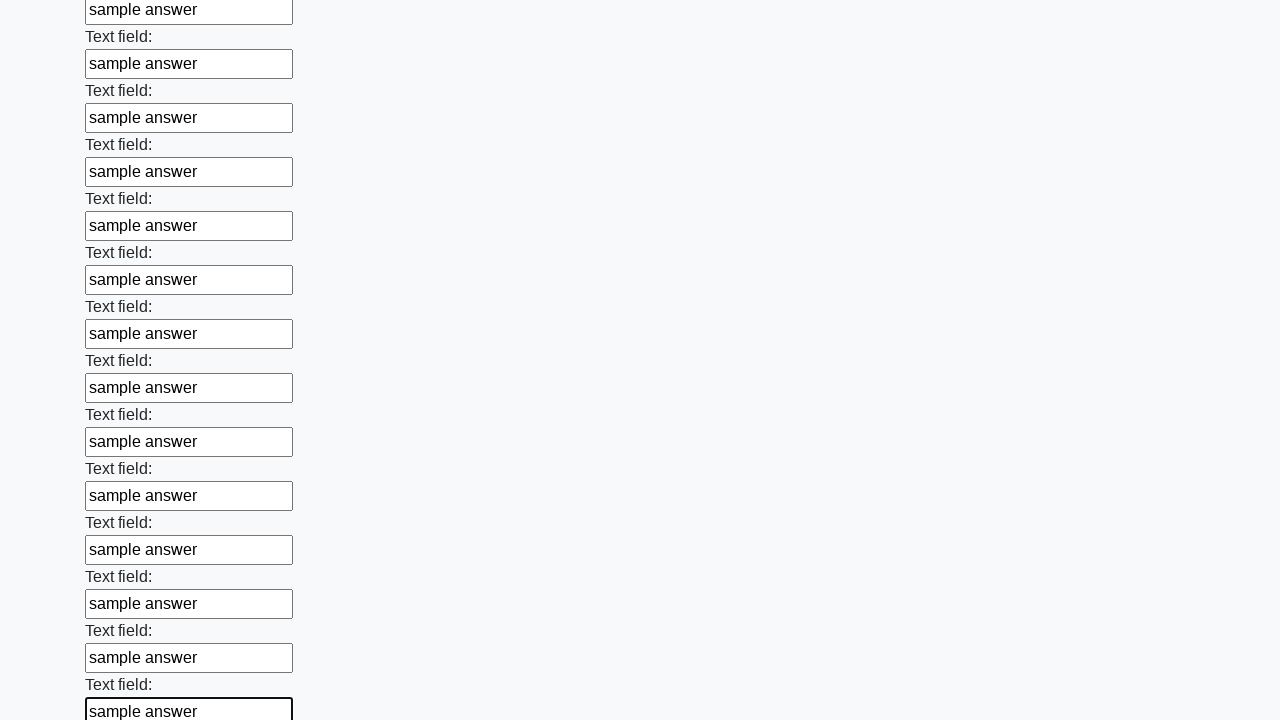

Filled input field 73 of 100 with 'sample answer' on input >> nth=72
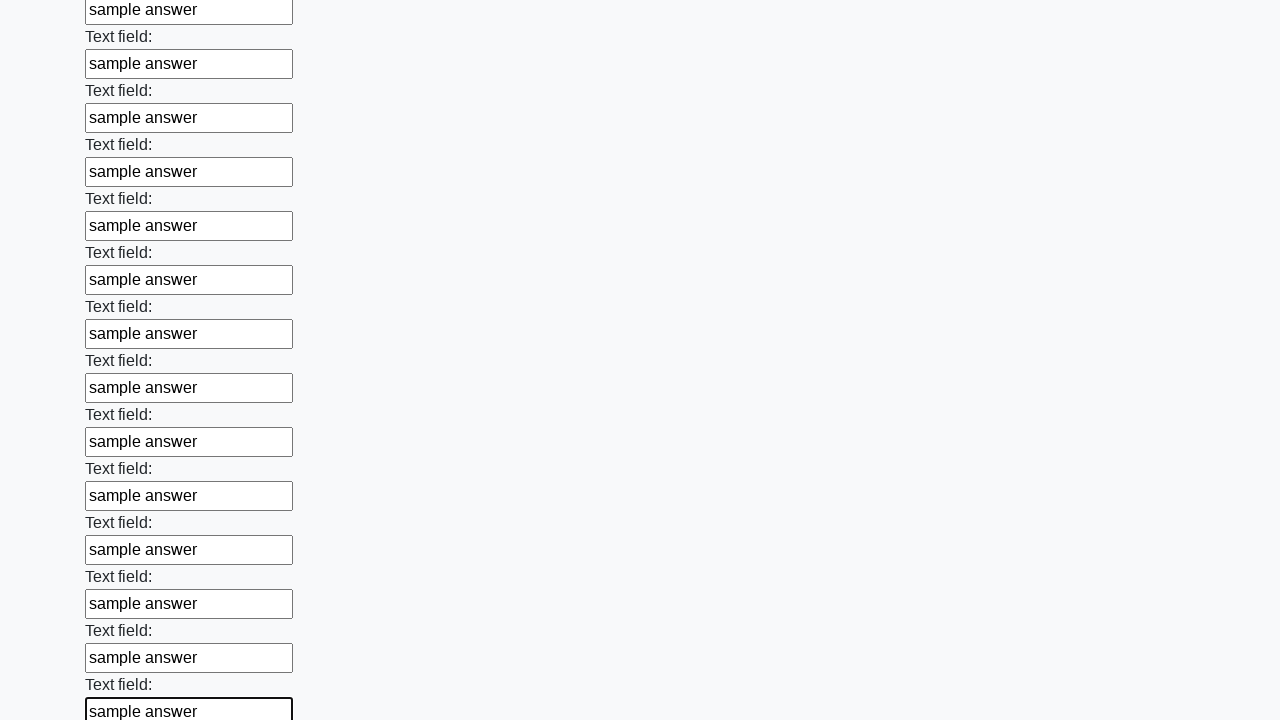

Filled input field 74 of 100 with 'sample answer' on input >> nth=73
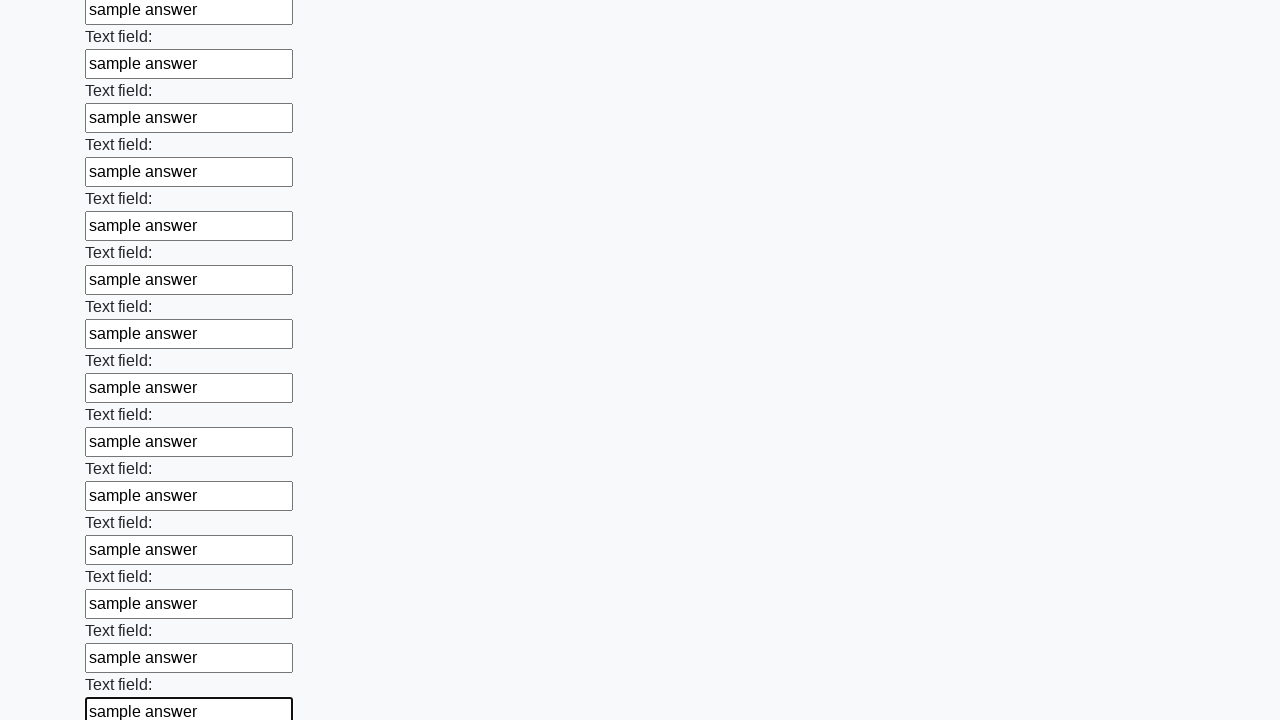

Filled input field 75 of 100 with 'sample answer' on input >> nth=74
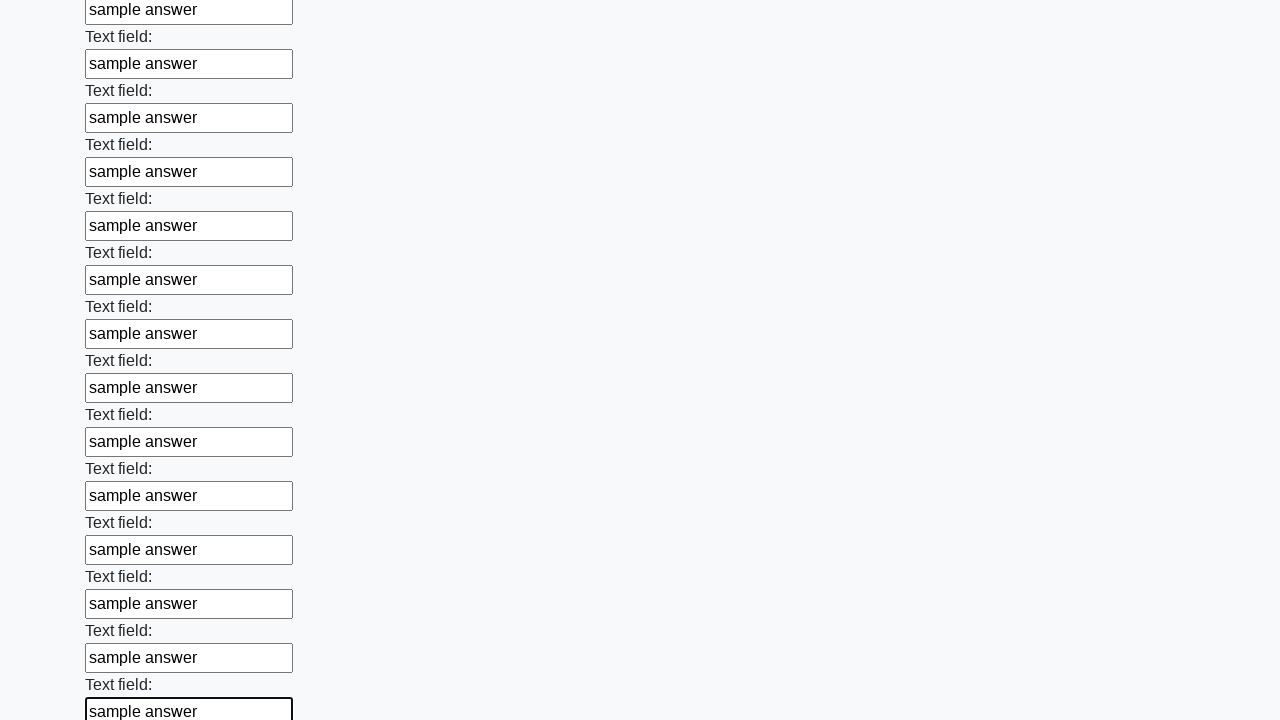

Filled input field 76 of 100 with 'sample answer' on input >> nth=75
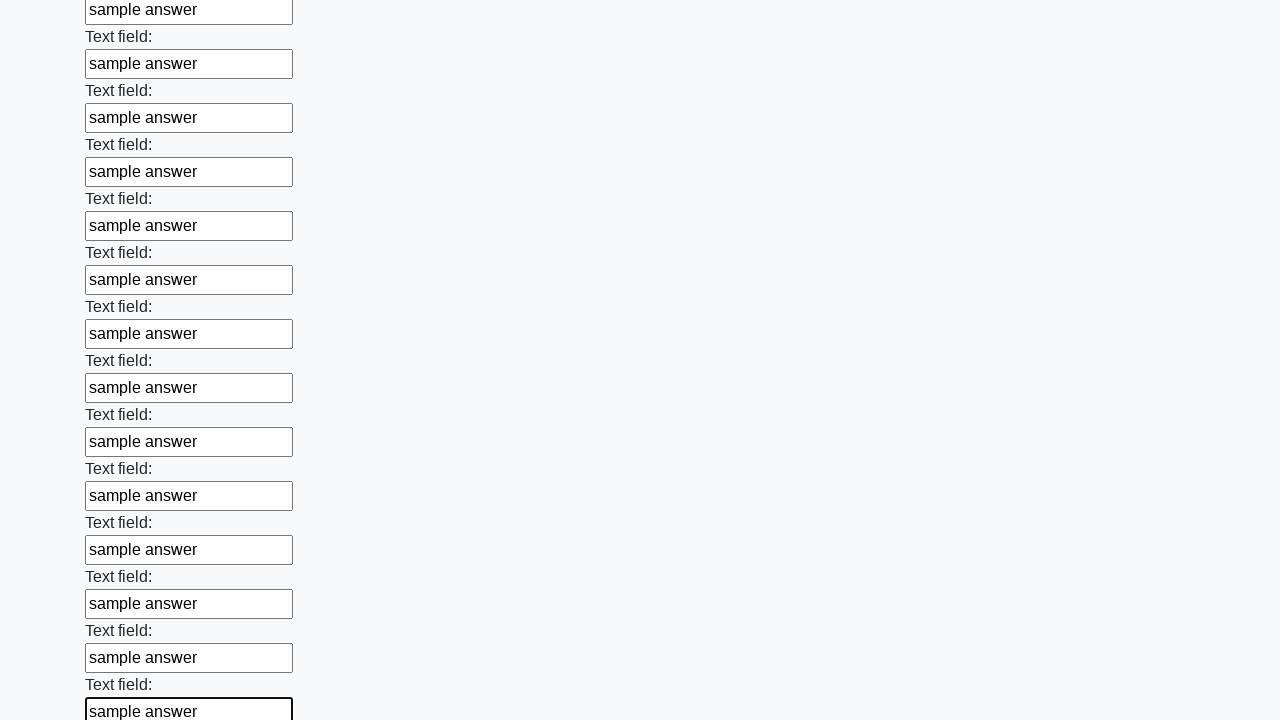

Filled input field 77 of 100 with 'sample answer' on input >> nth=76
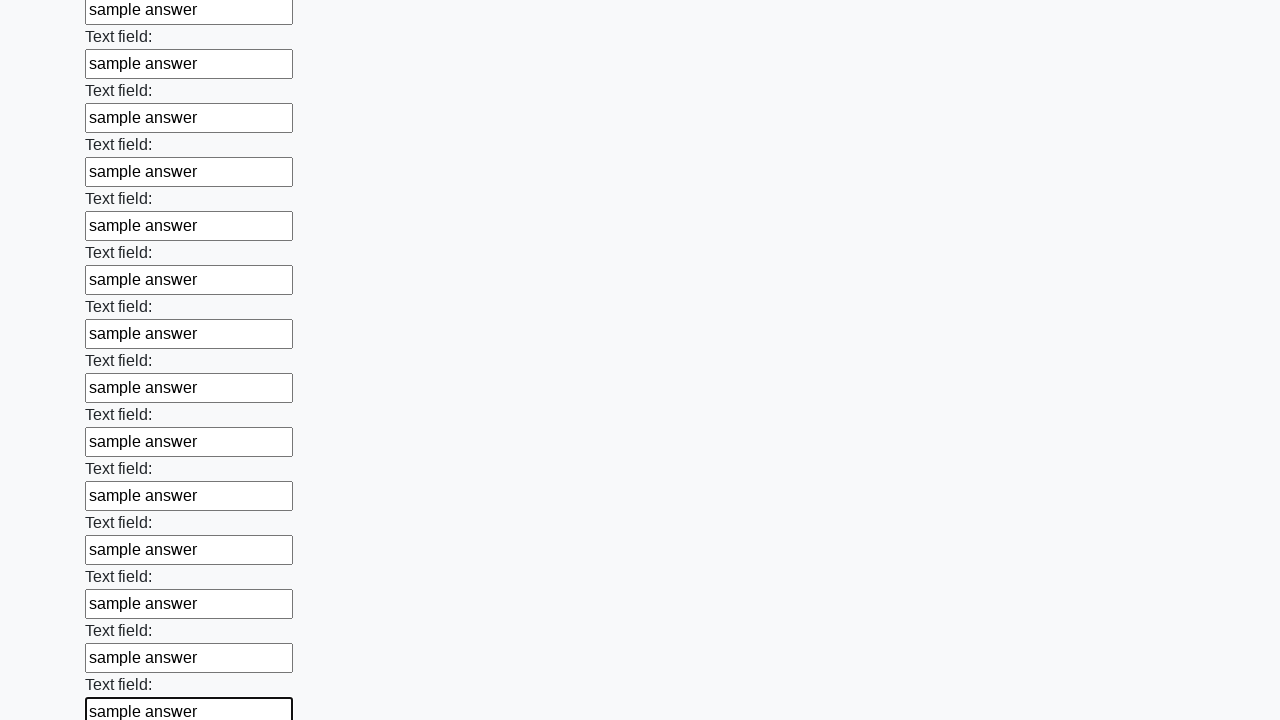

Filled input field 78 of 100 with 'sample answer' on input >> nth=77
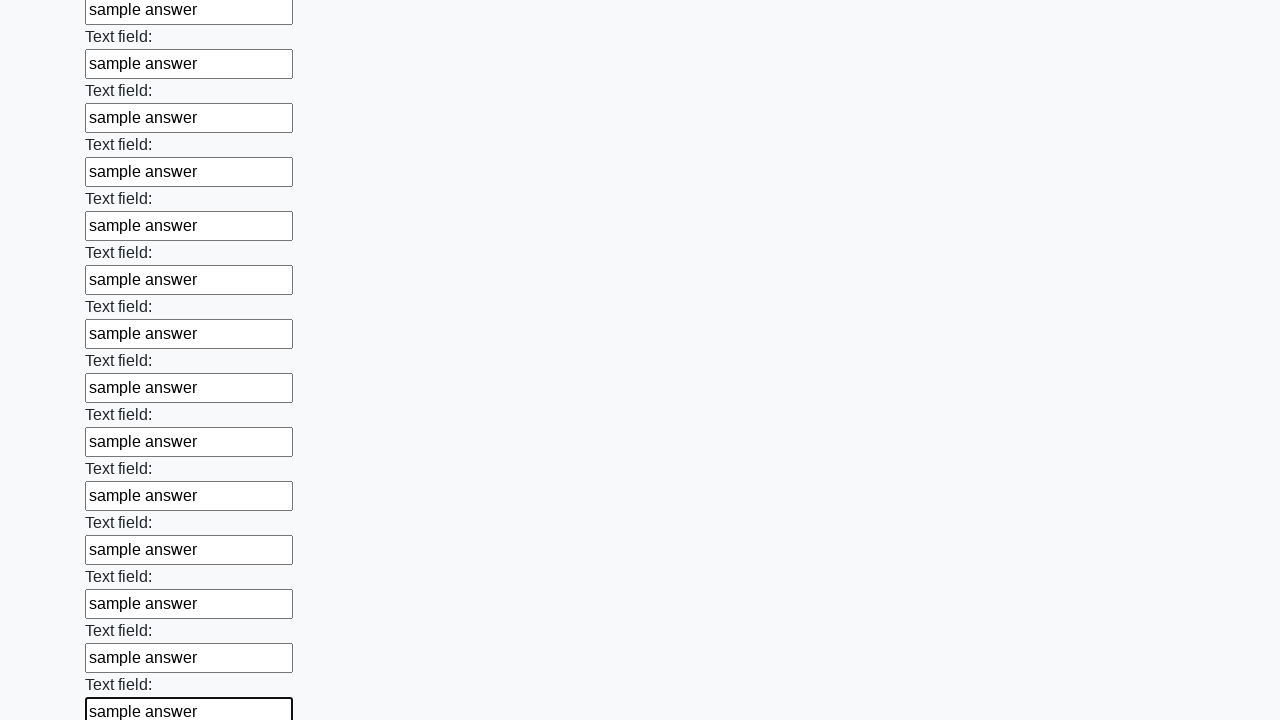

Filled input field 79 of 100 with 'sample answer' on input >> nth=78
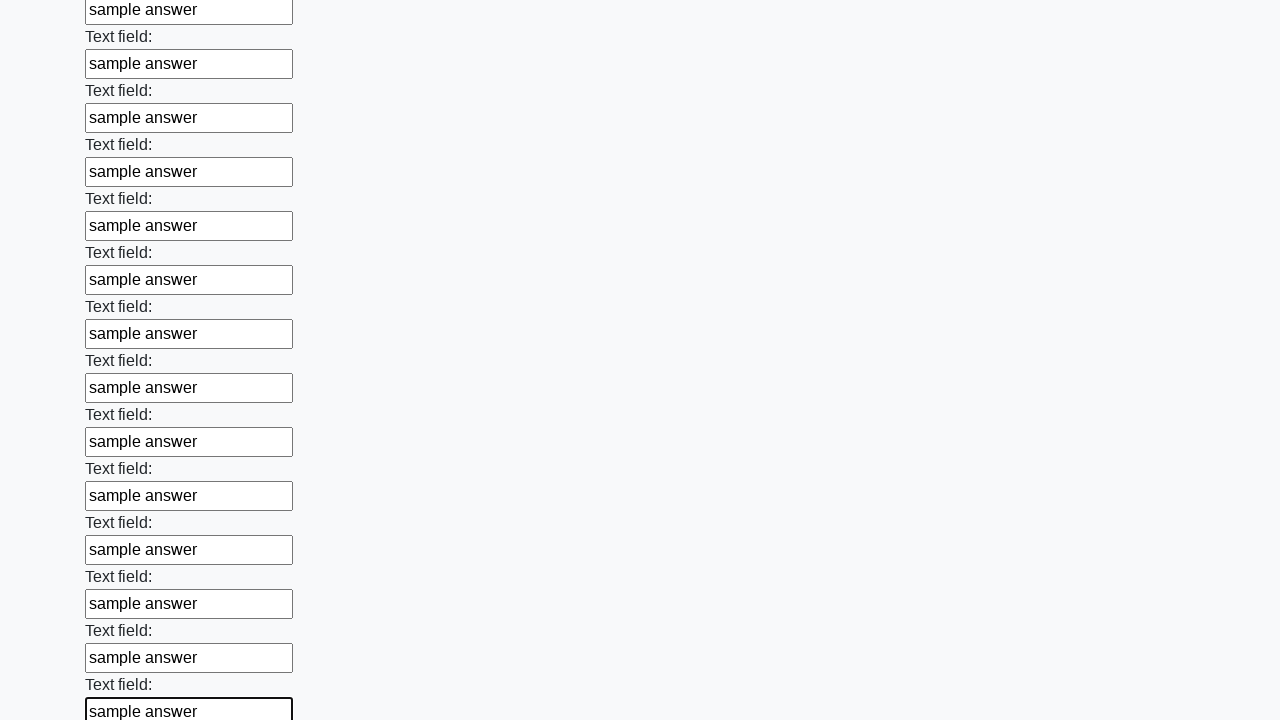

Filled input field 80 of 100 with 'sample answer' on input >> nth=79
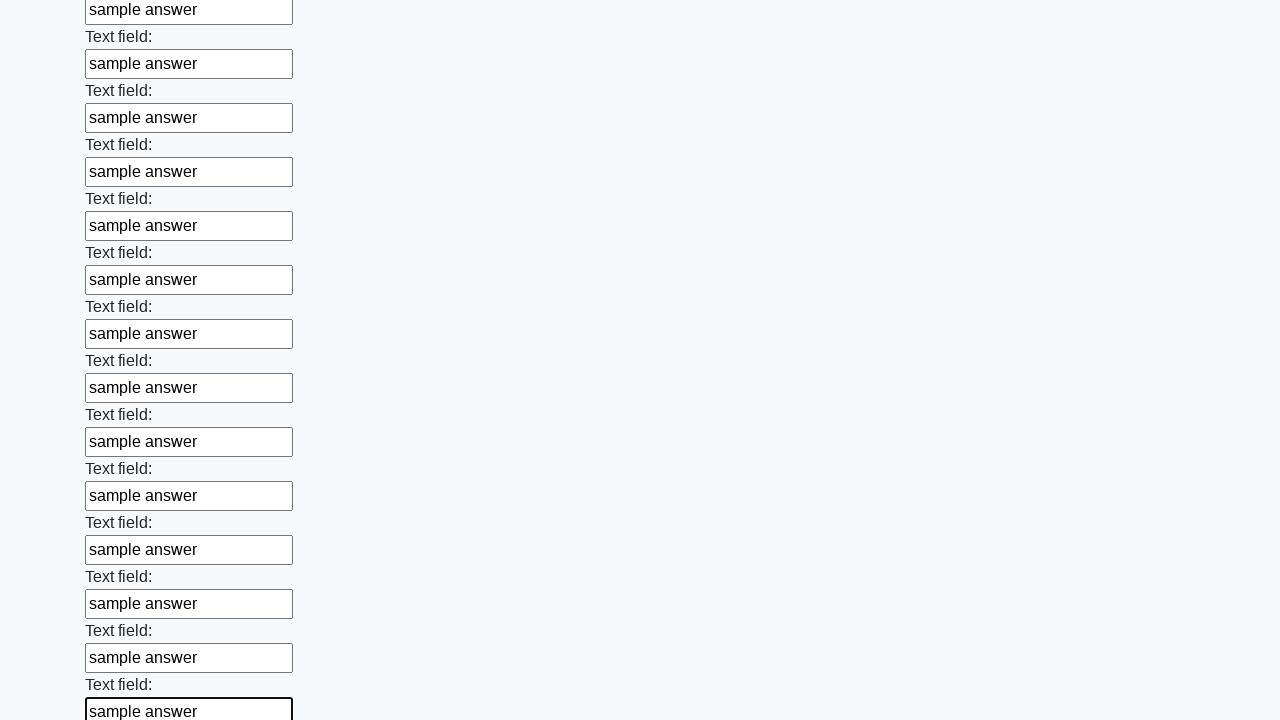

Filled input field 81 of 100 with 'sample answer' on input >> nth=80
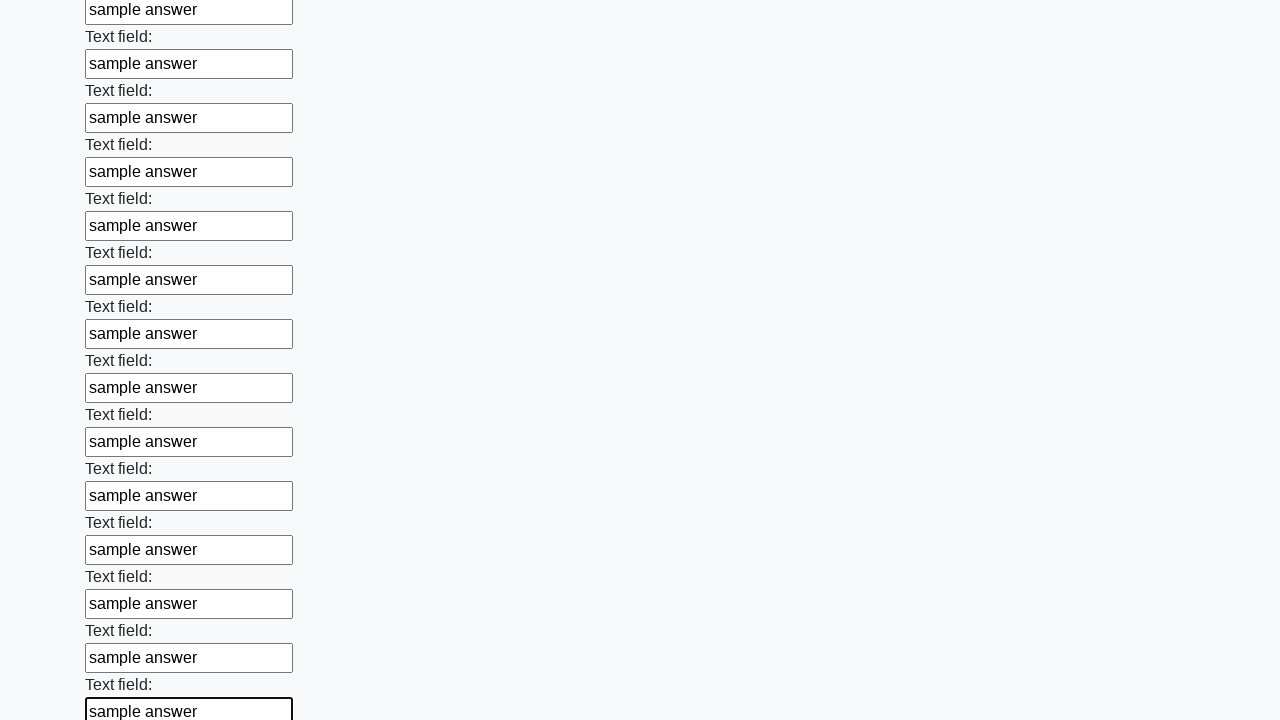

Filled input field 82 of 100 with 'sample answer' on input >> nth=81
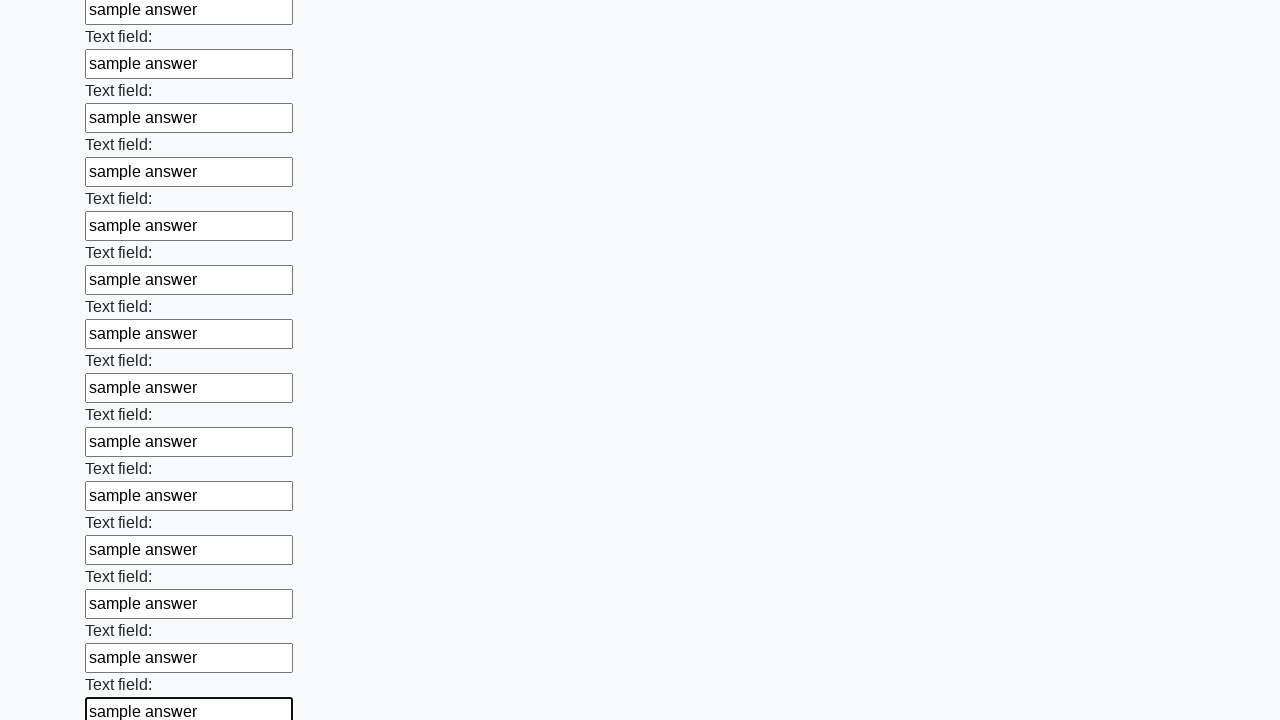

Filled input field 83 of 100 with 'sample answer' on input >> nth=82
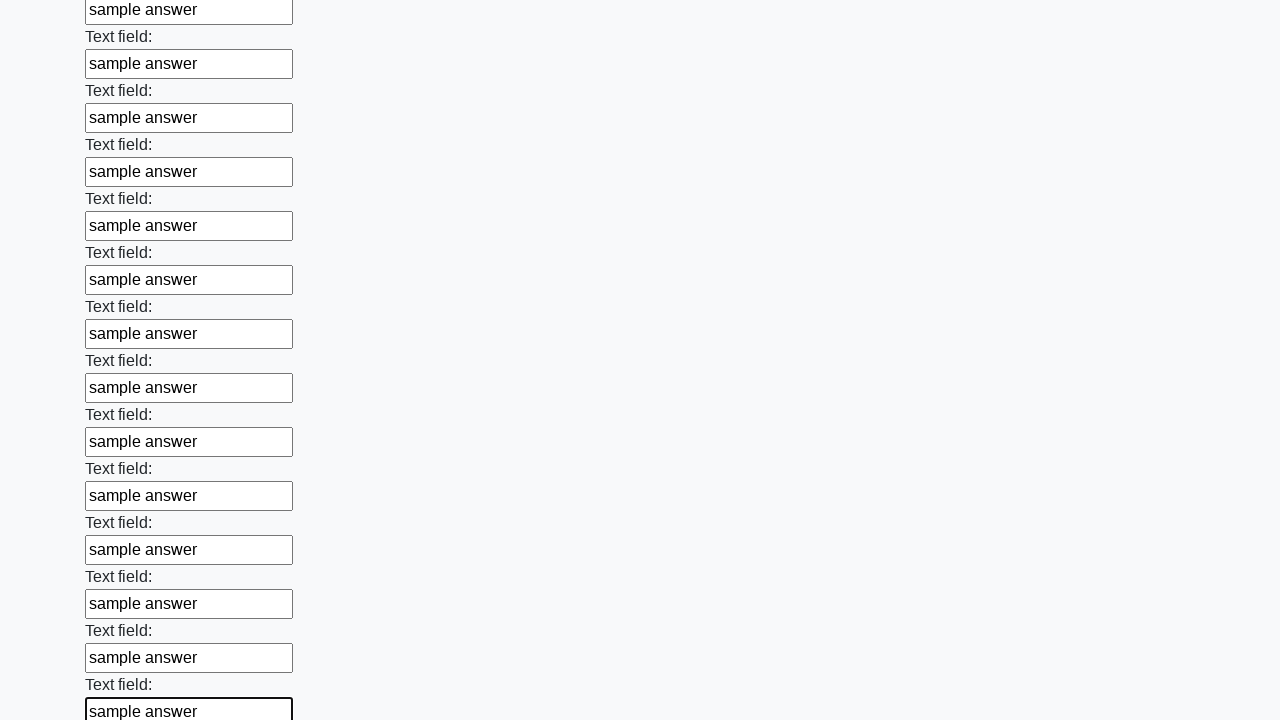

Filled input field 84 of 100 with 'sample answer' on input >> nth=83
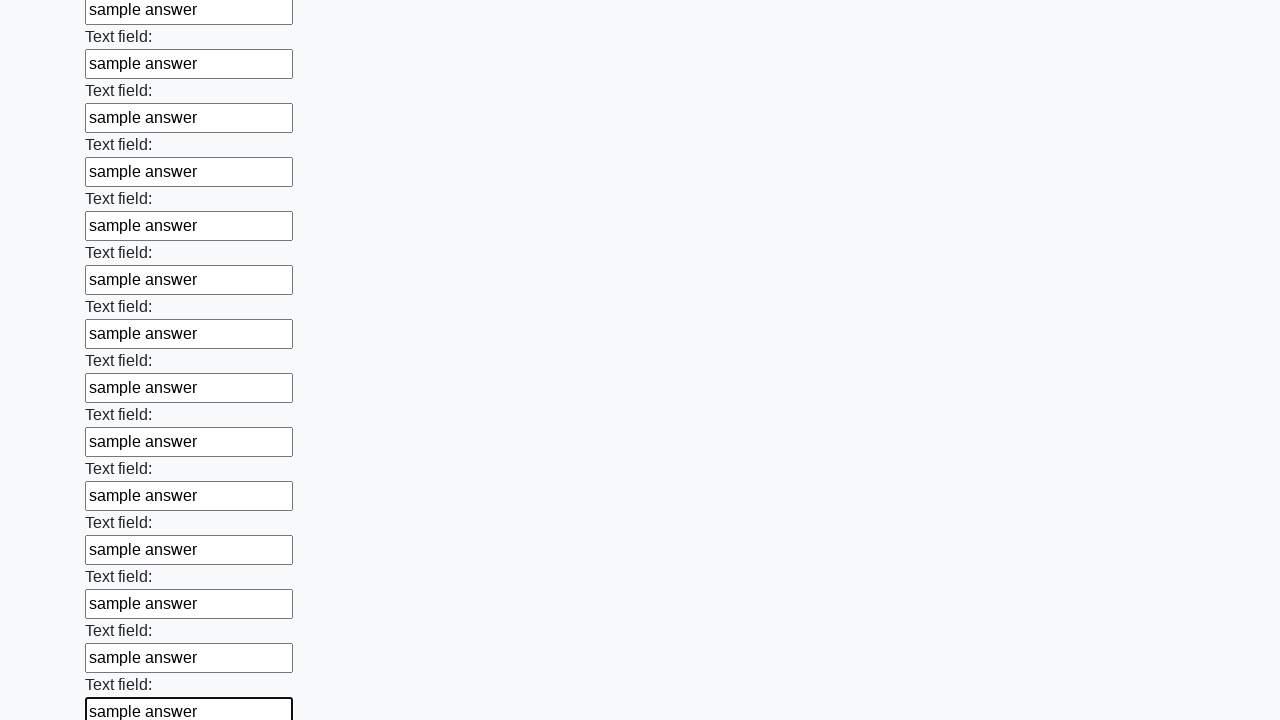

Filled input field 85 of 100 with 'sample answer' on input >> nth=84
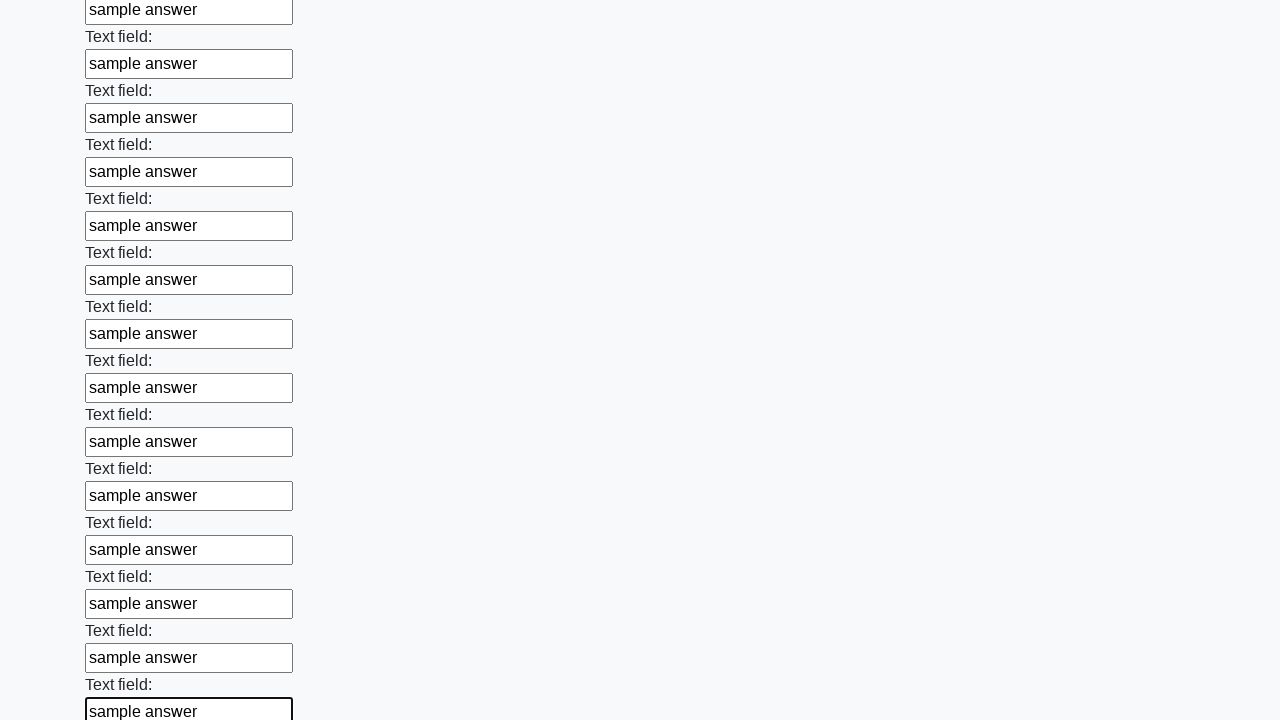

Filled input field 86 of 100 with 'sample answer' on input >> nth=85
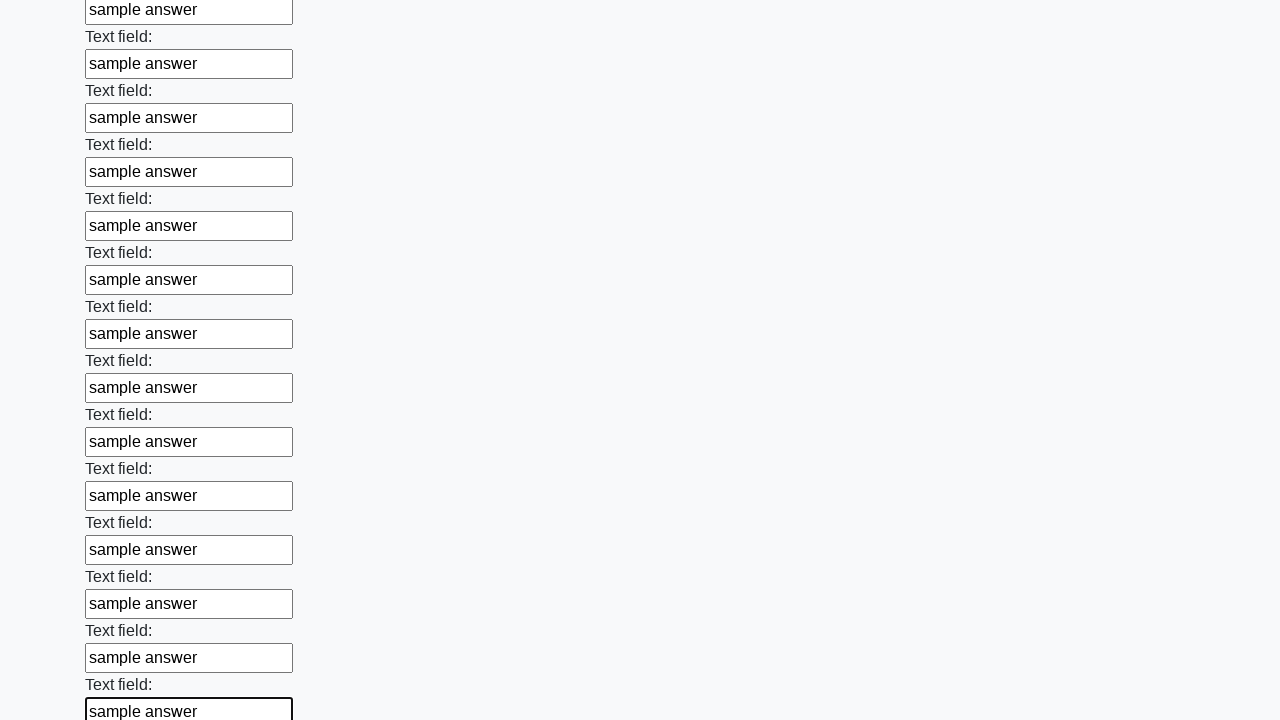

Filled input field 87 of 100 with 'sample answer' on input >> nth=86
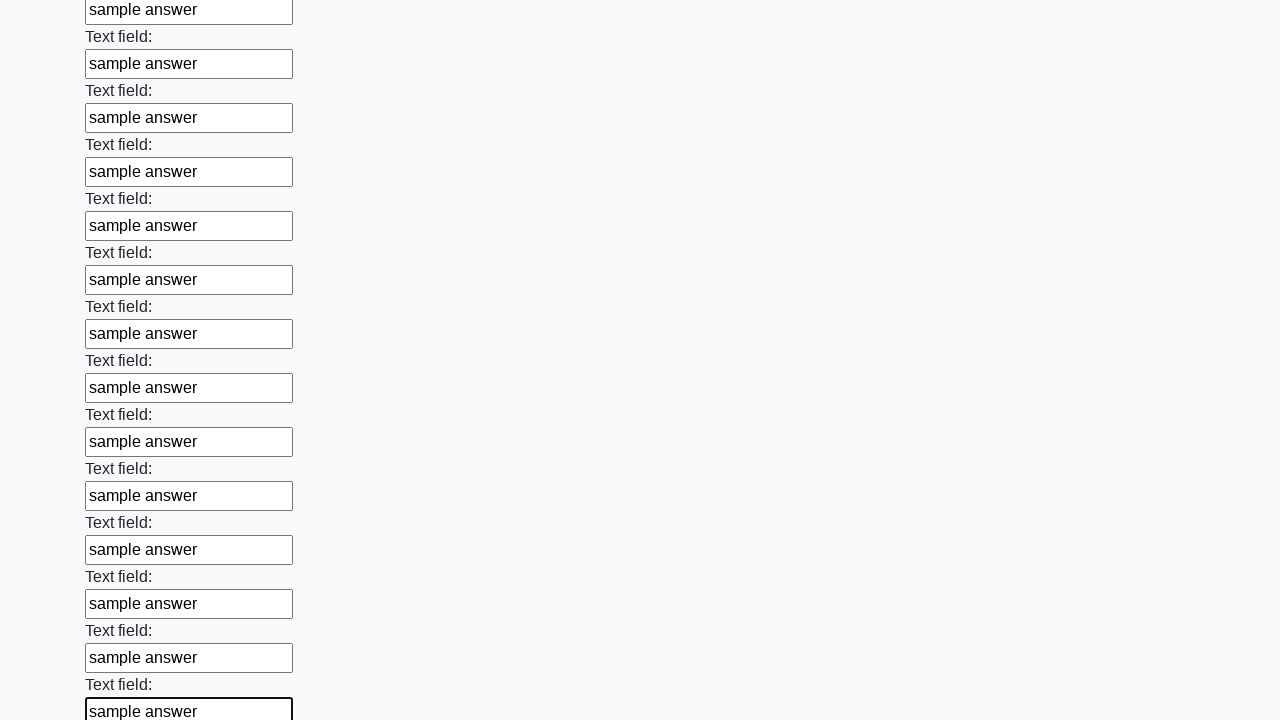

Filled input field 88 of 100 with 'sample answer' on input >> nth=87
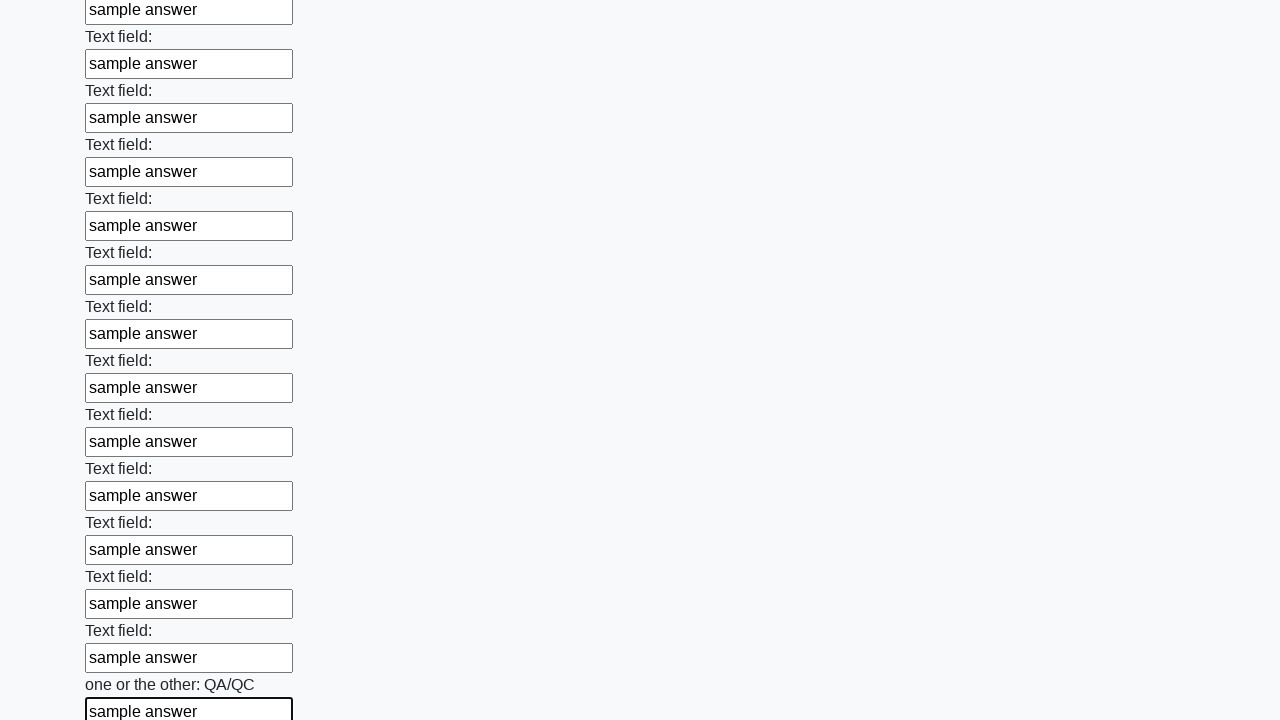

Filled input field 89 of 100 with 'sample answer' on input >> nth=88
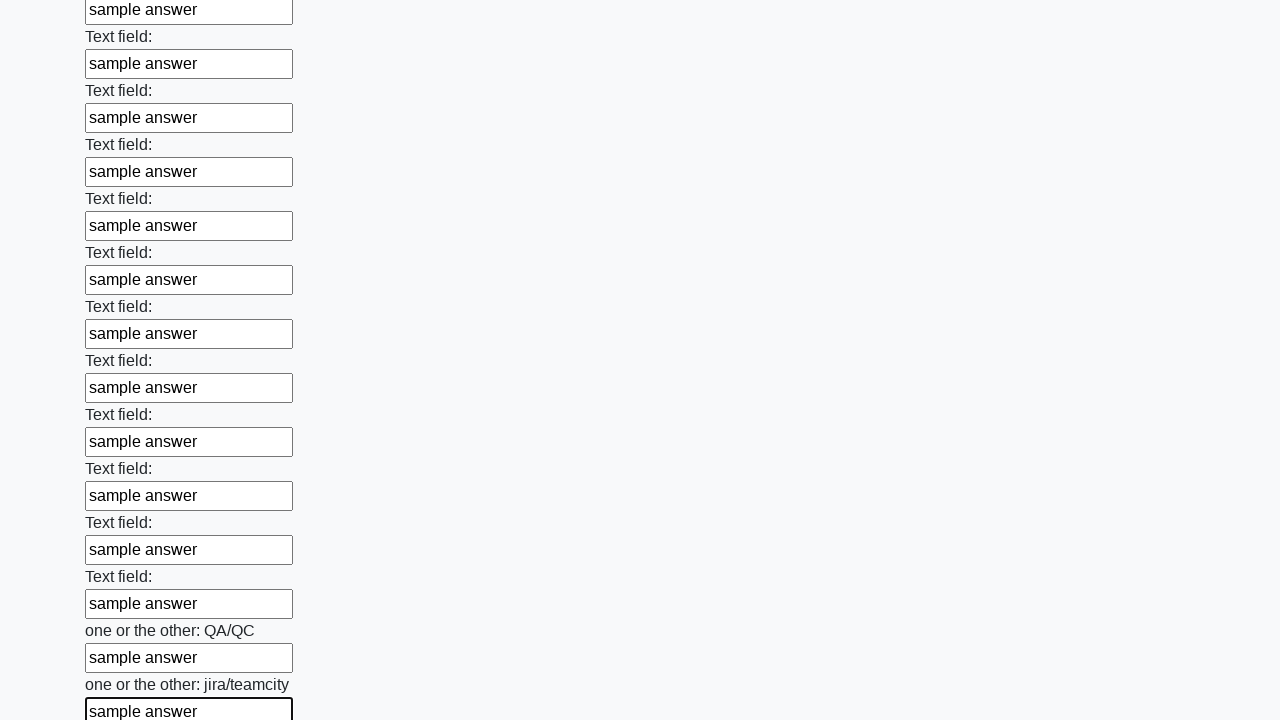

Filled input field 90 of 100 with 'sample answer' on input >> nth=89
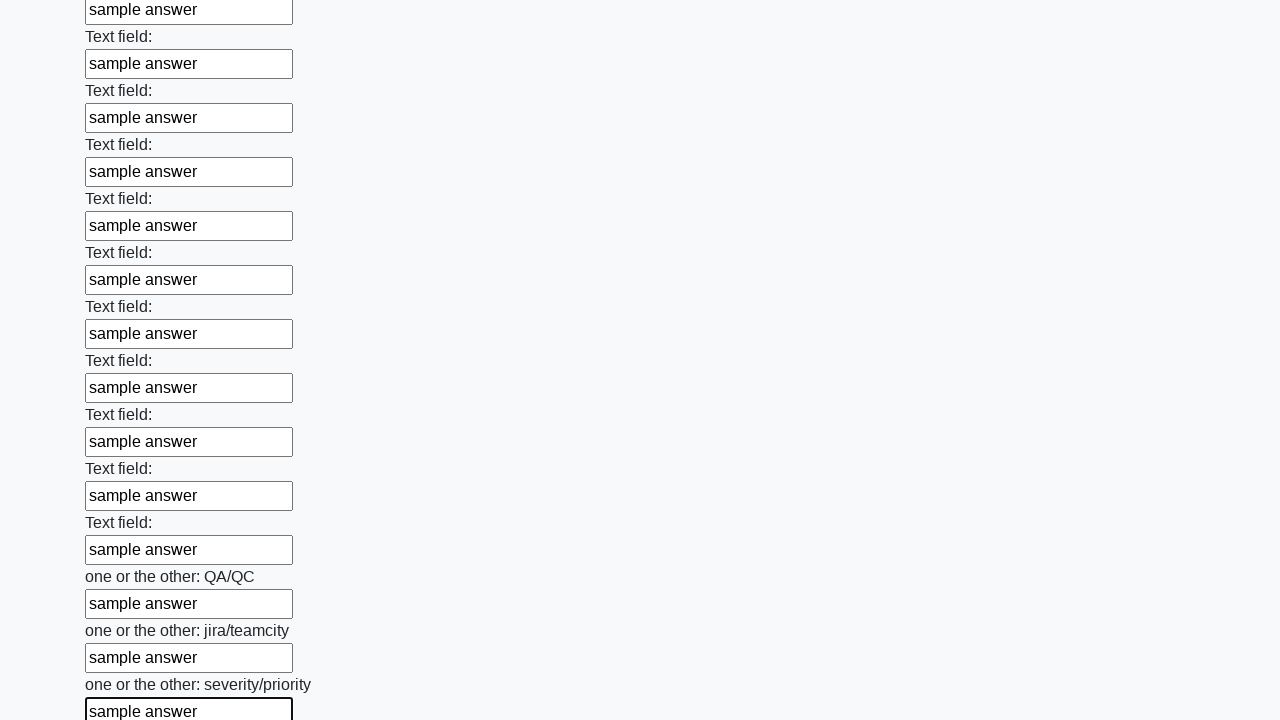

Filled input field 91 of 100 with 'sample answer' on input >> nth=90
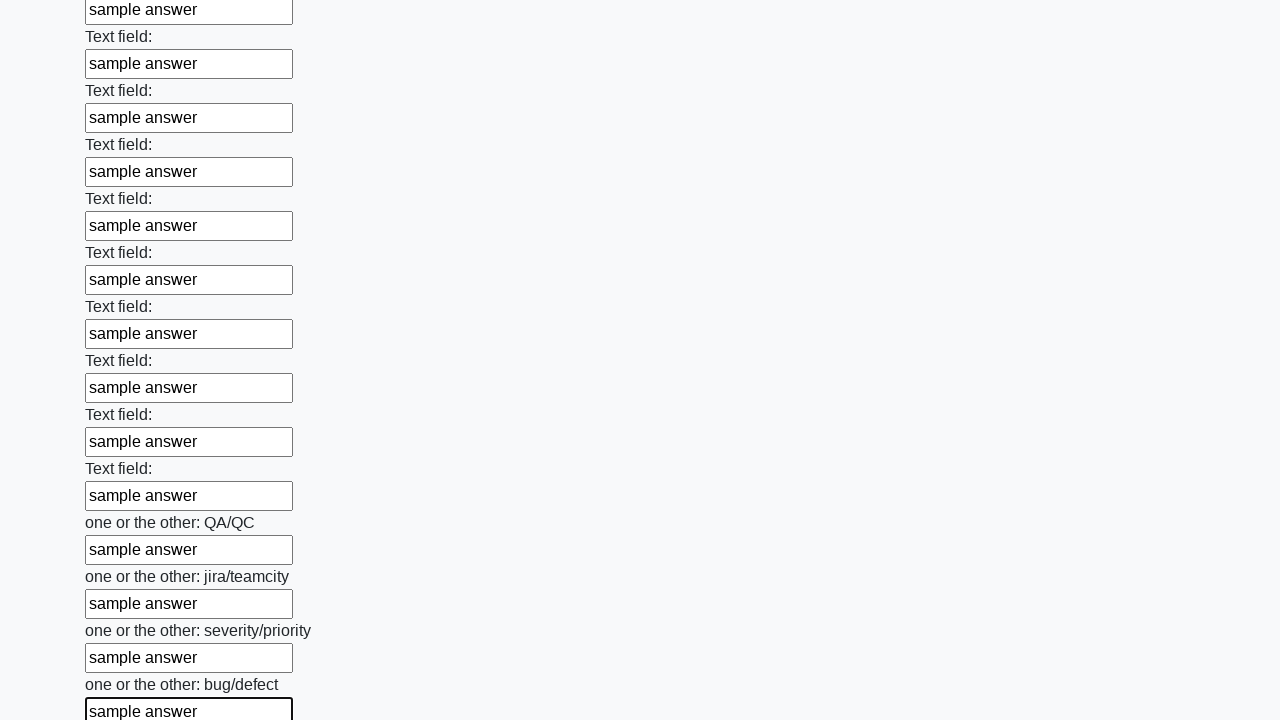

Filled input field 92 of 100 with 'sample answer' on input >> nth=91
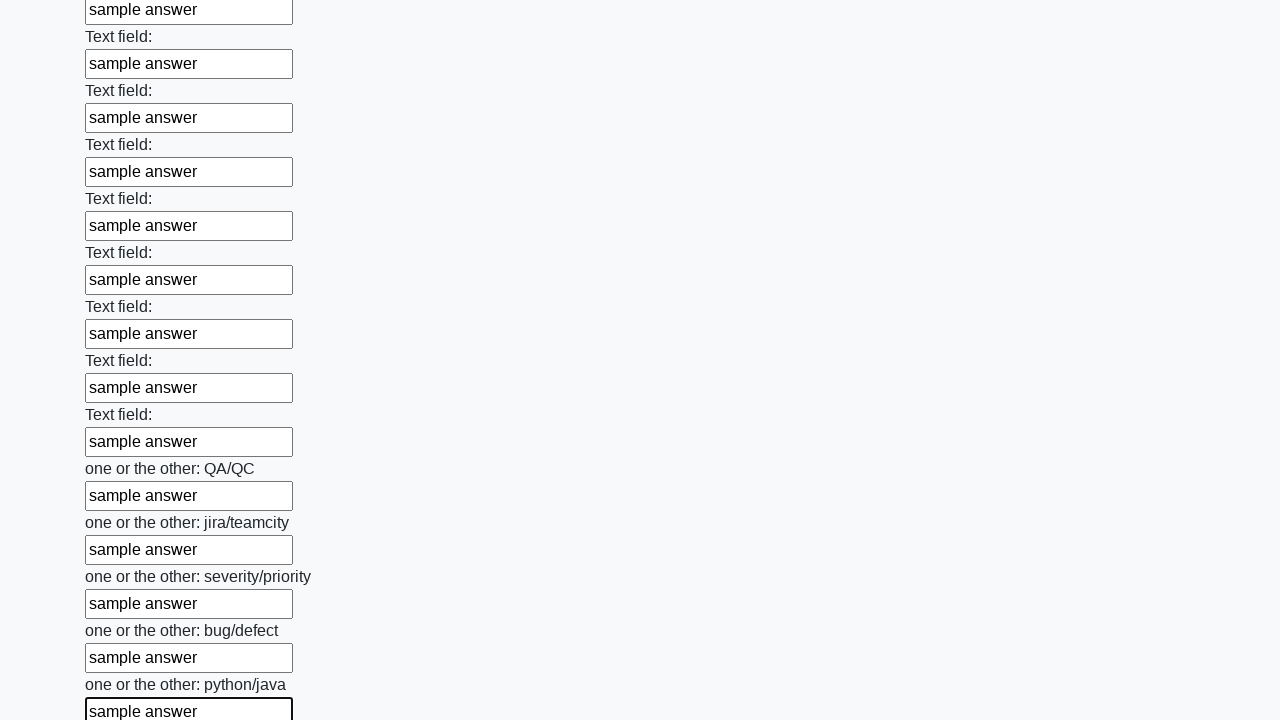

Filled input field 93 of 100 with 'sample answer' on input >> nth=92
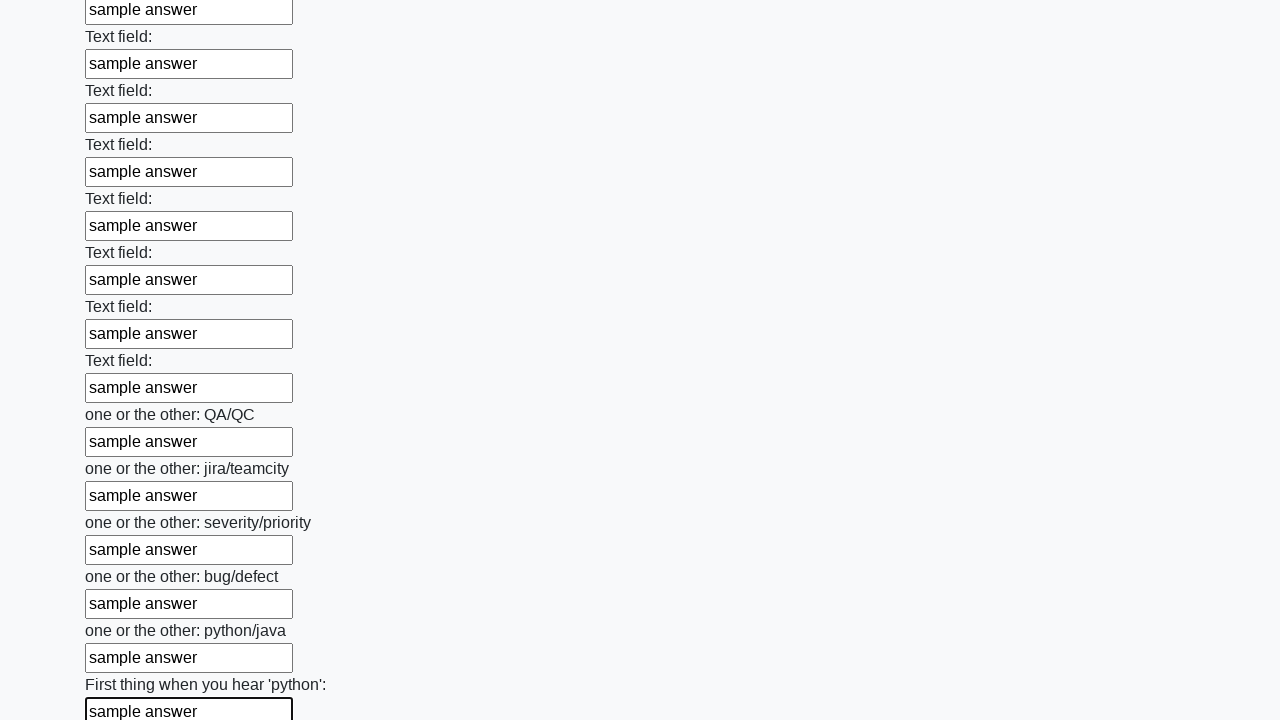

Filled input field 94 of 100 with 'sample answer' on input >> nth=93
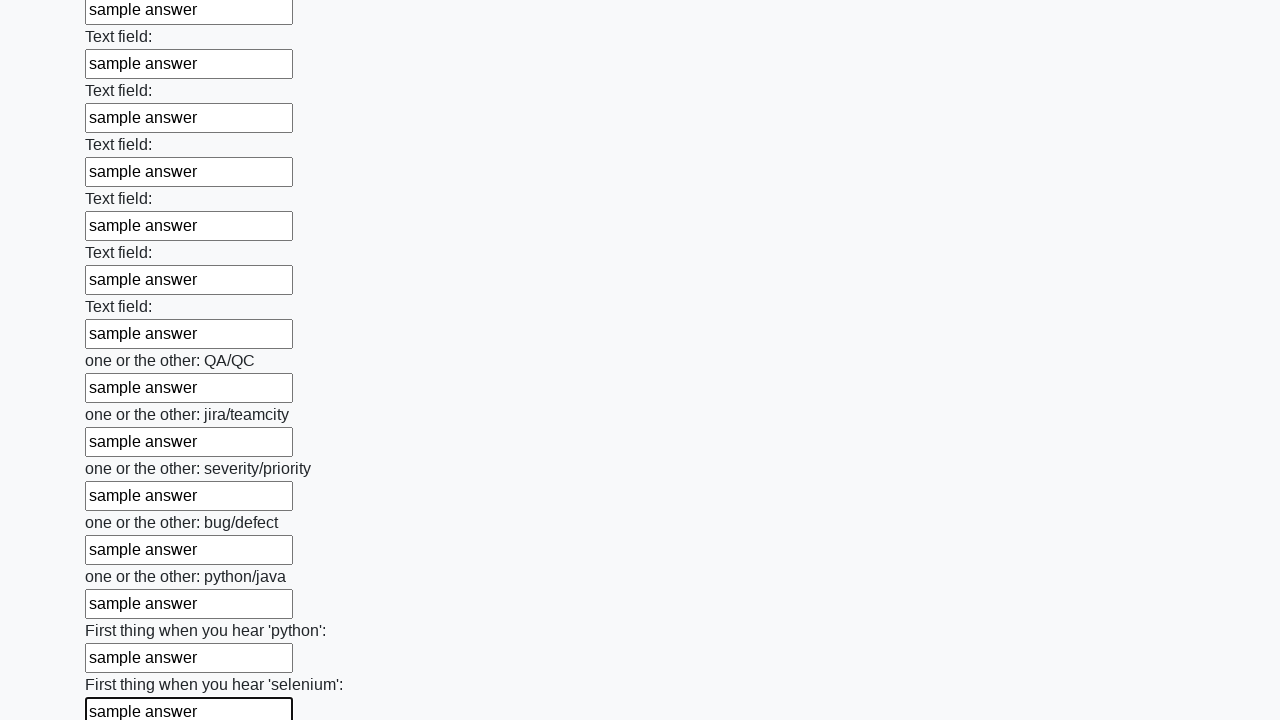

Filled input field 95 of 100 with 'sample answer' on input >> nth=94
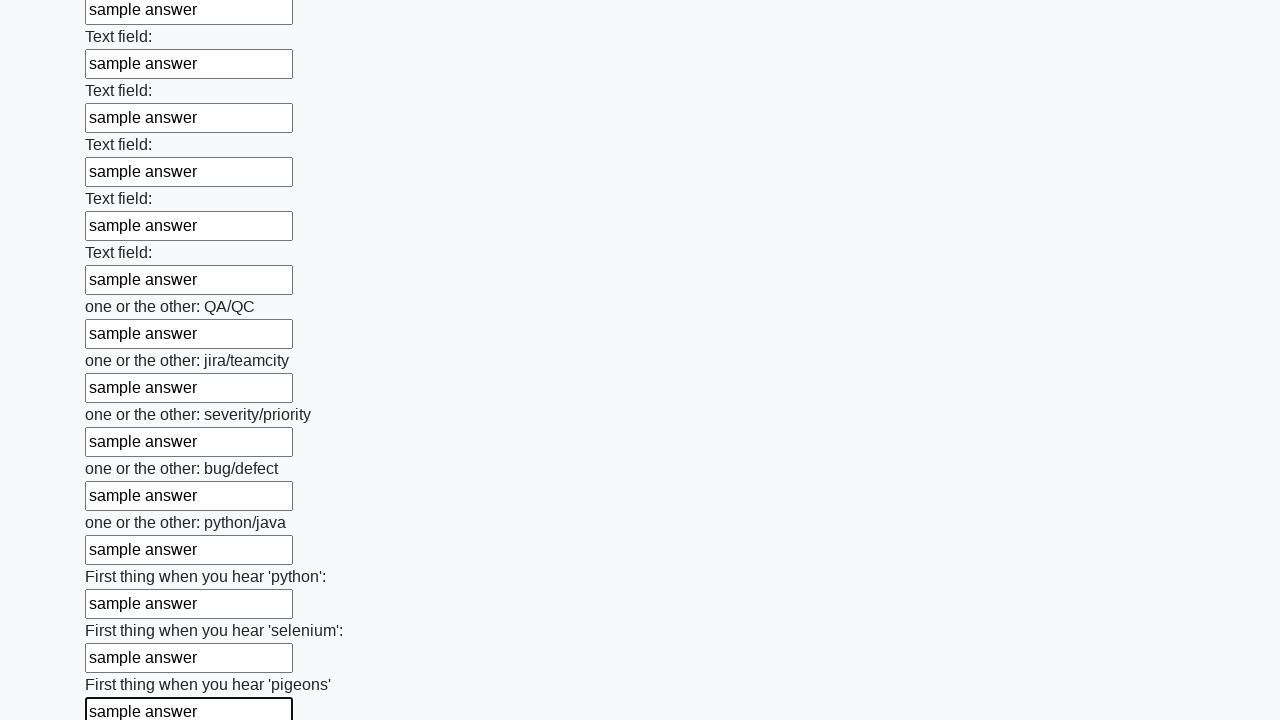

Filled input field 96 of 100 with 'sample answer' on input >> nth=95
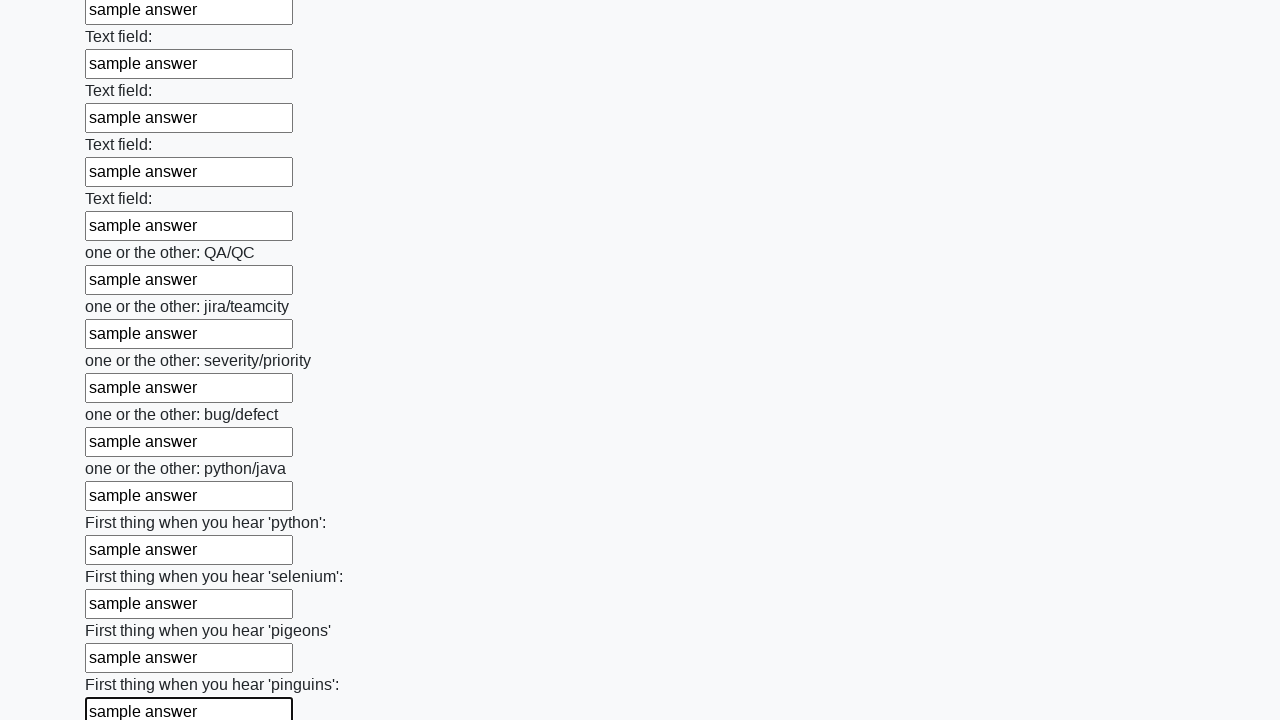

Filled input field 97 of 100 with 'sample answer' on input >> nth=96
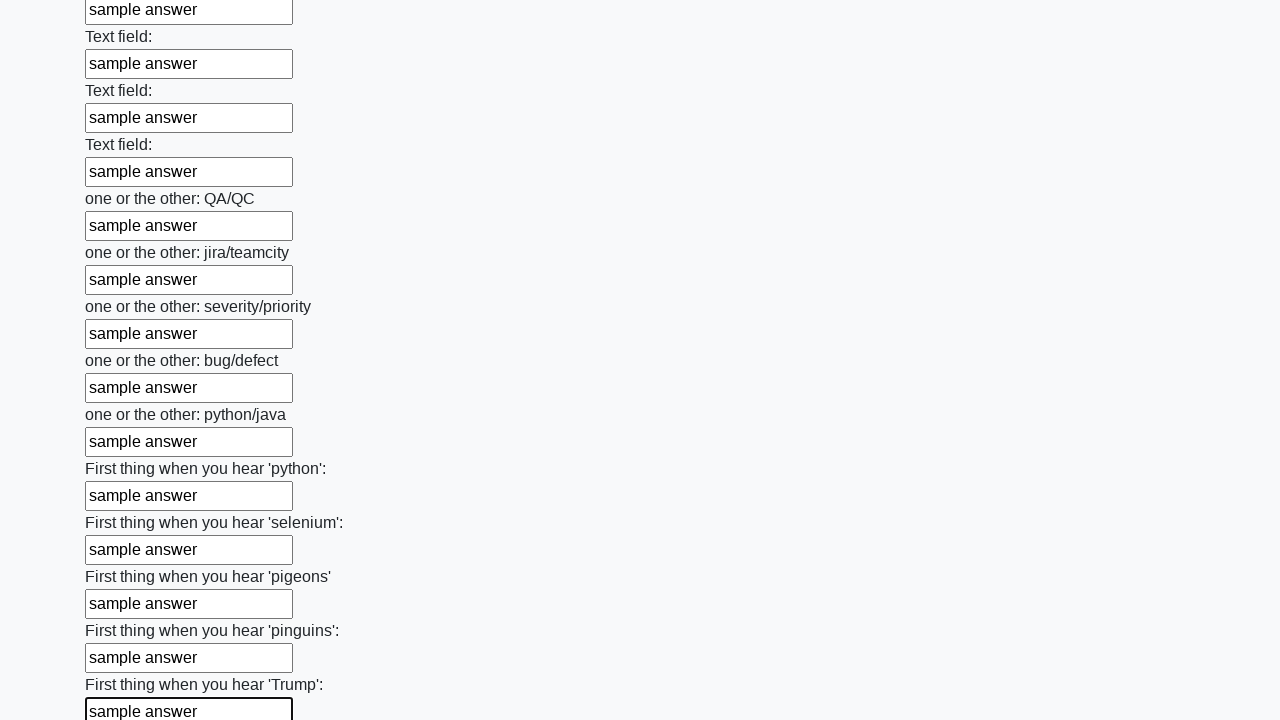

Filled input field 98 of 100 with 'sample answer' on input >> nth=97
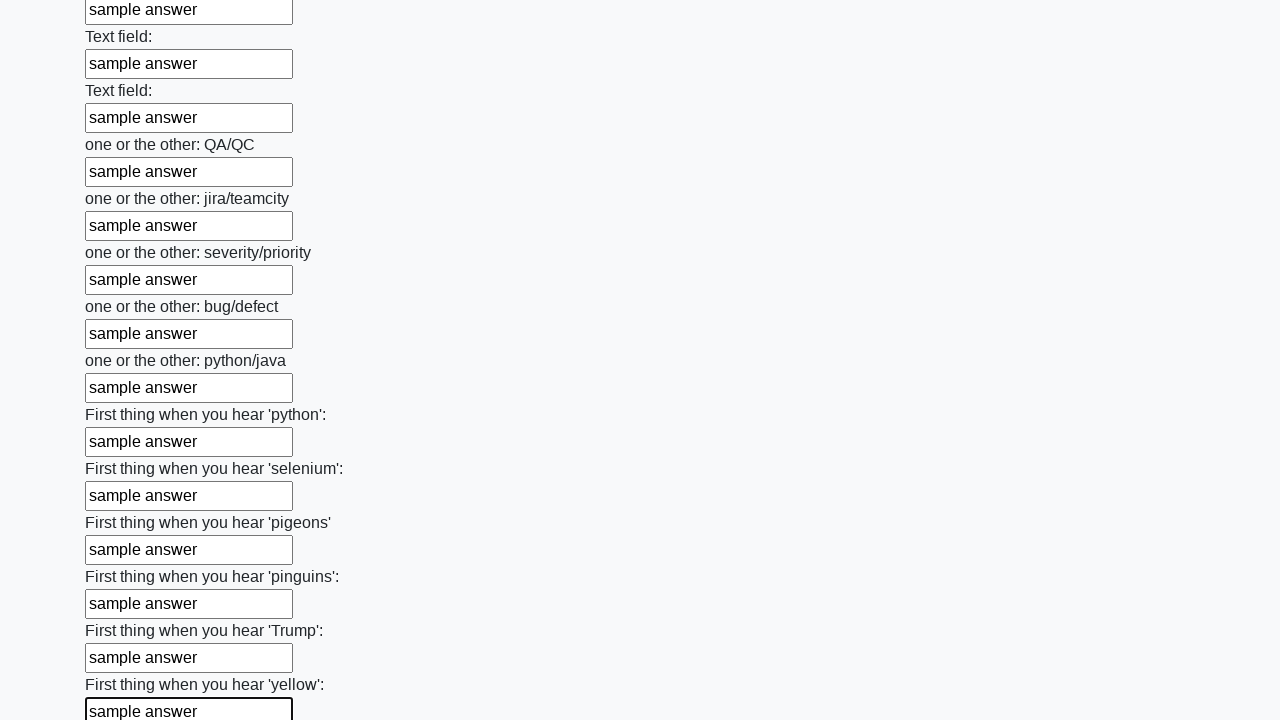

Filled input field 99 of 100 with 'sample answer' on input >> nth=98
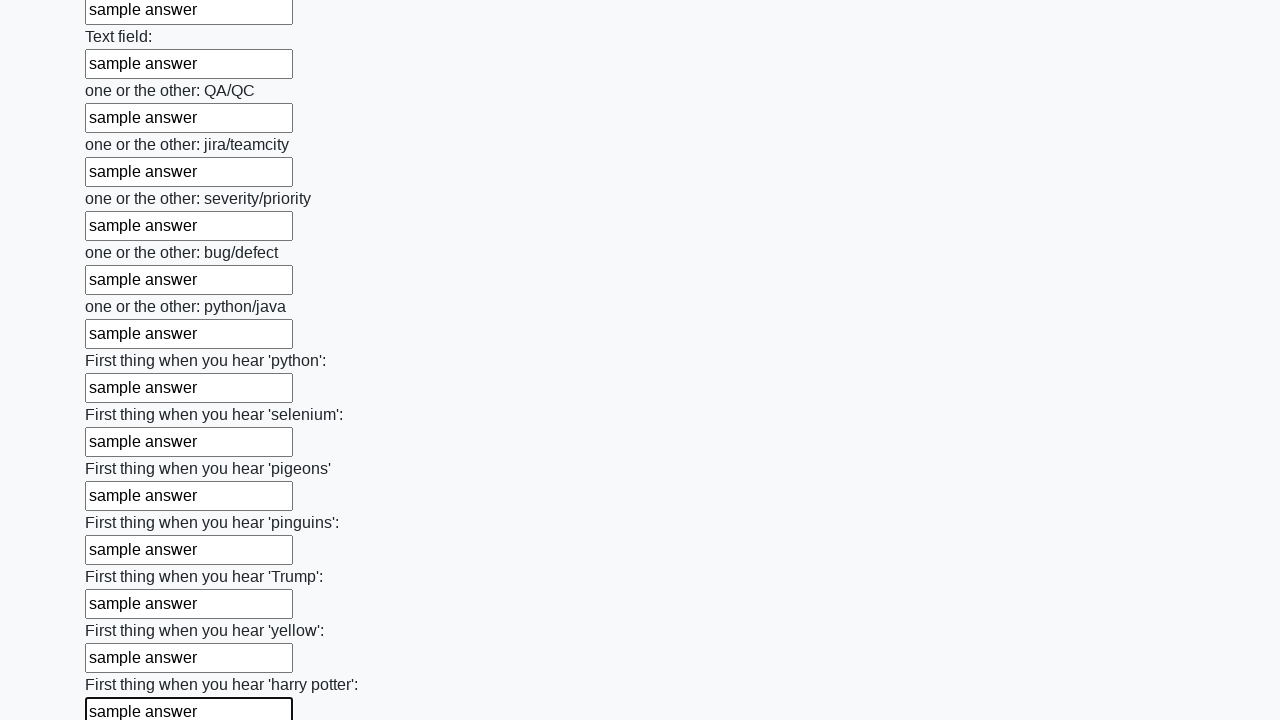

Filled input field 100 of 100 with 'sample answer' on input >> nth=99
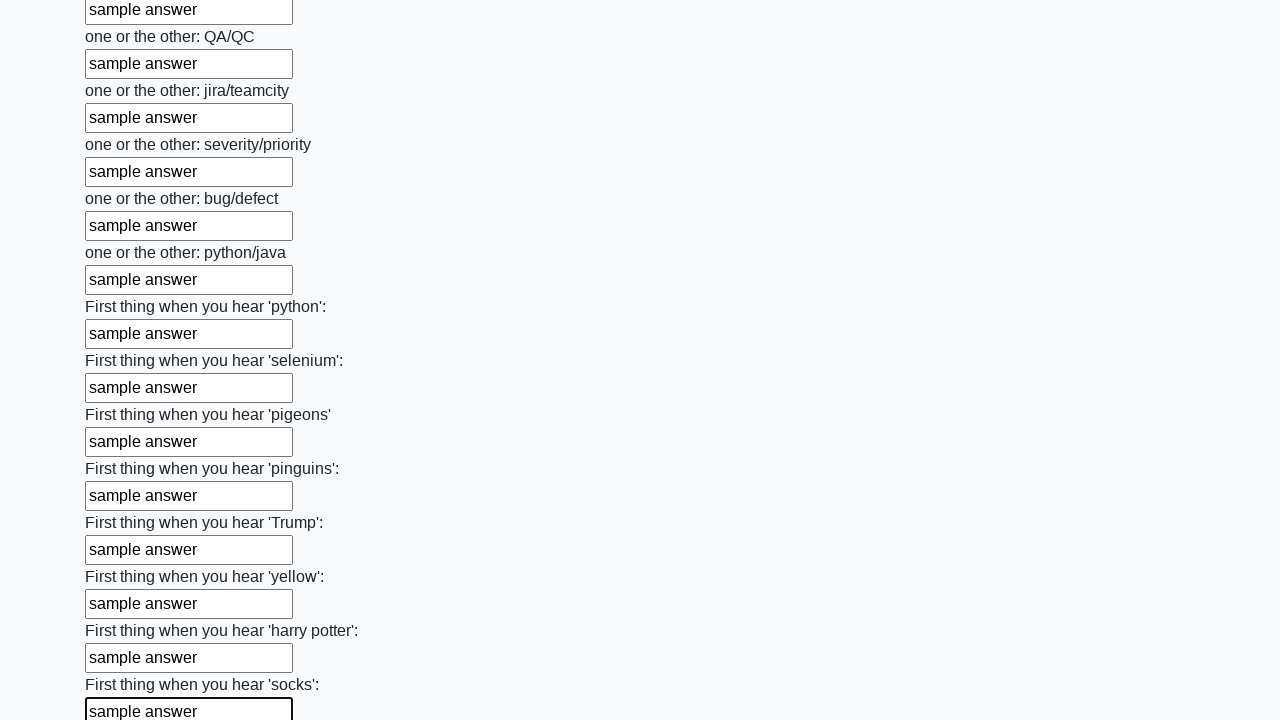

Clicked the submit button to submit the huge form at (123, 611) on button.btn
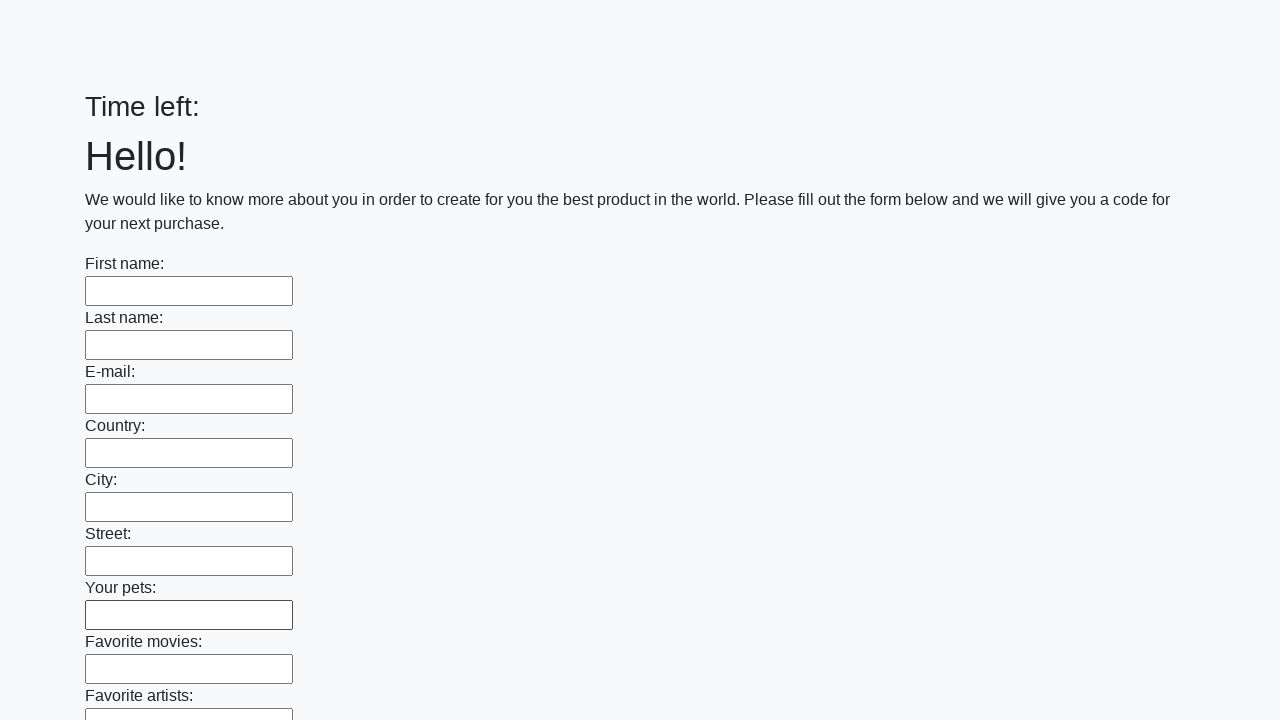

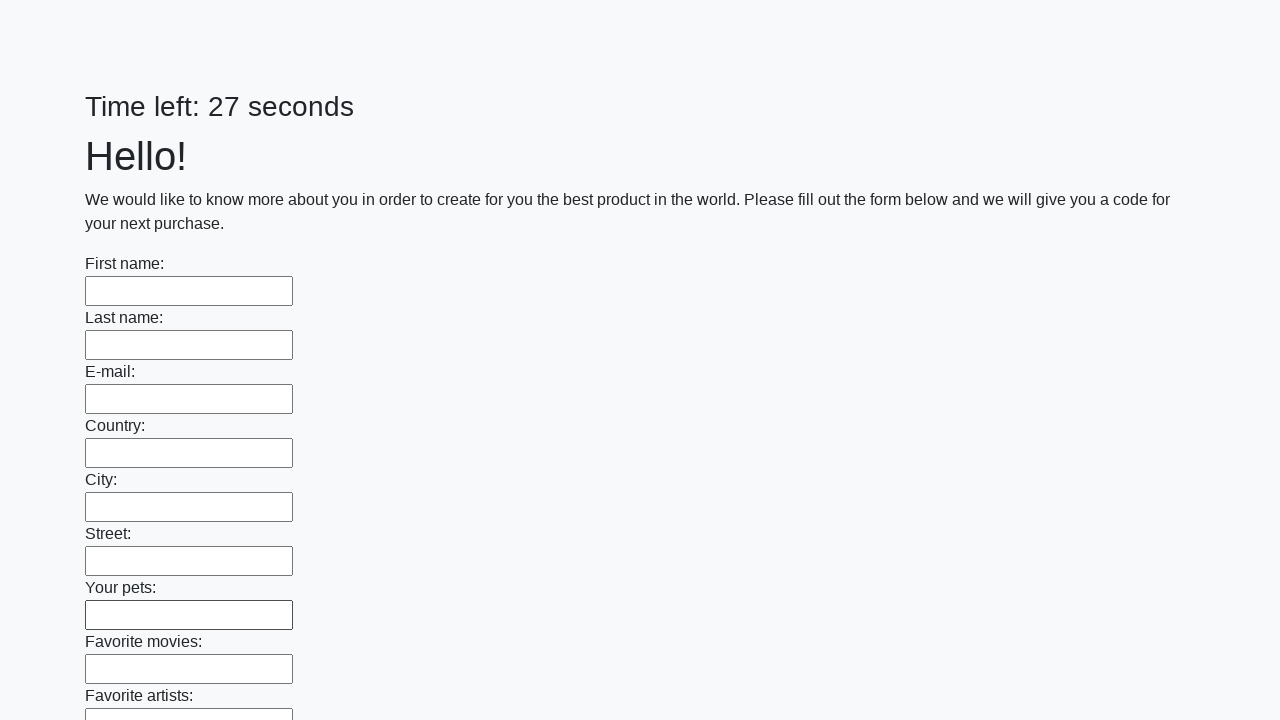